Plays an Invoker game by selecting game options and automatically casting spells based on the displayed spell names in a continuous loop

Starting URL: https://www.invokergame.com/

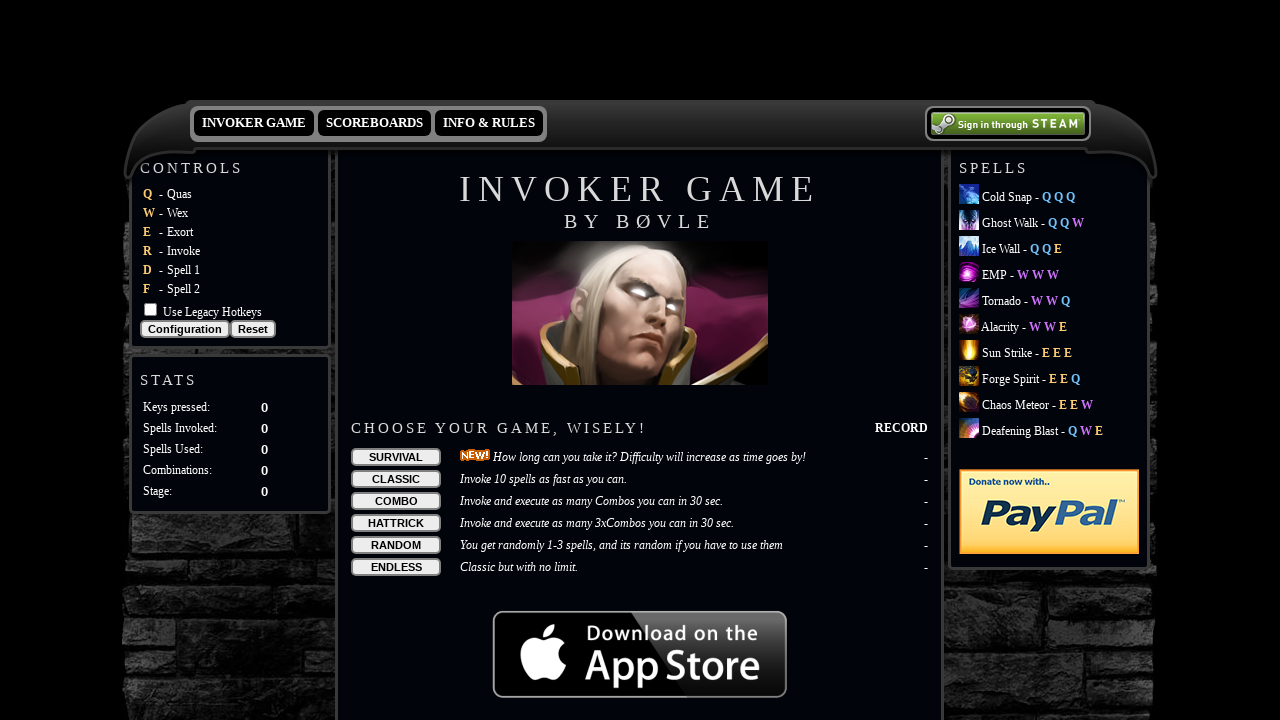

Clicked on game option at (396, 501) on xpath=/html/body/form/div[3]/div[6]/div[2]/div[2]/div/table/tbody/tr[4]/td[1]/in
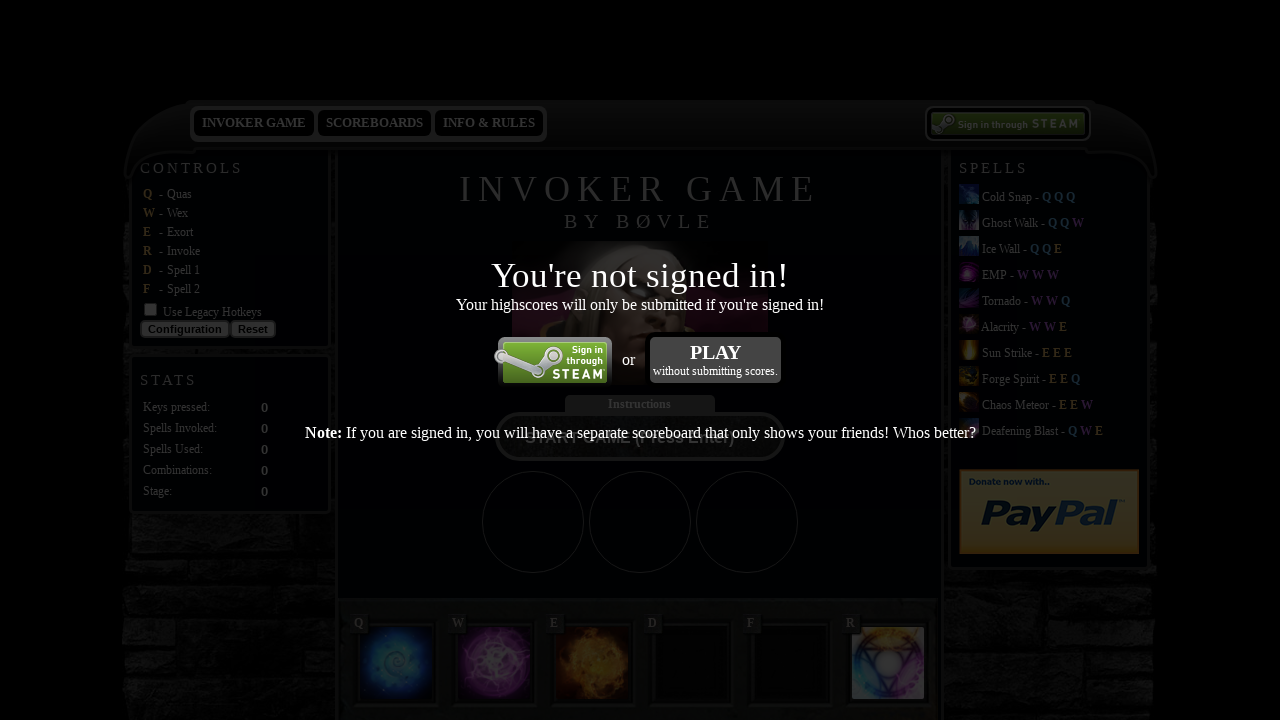

Clicked to start game at (716, 360) on xpath=/html/body/form/div[3]/div[3]/div/table/tbody/tr/td[3]
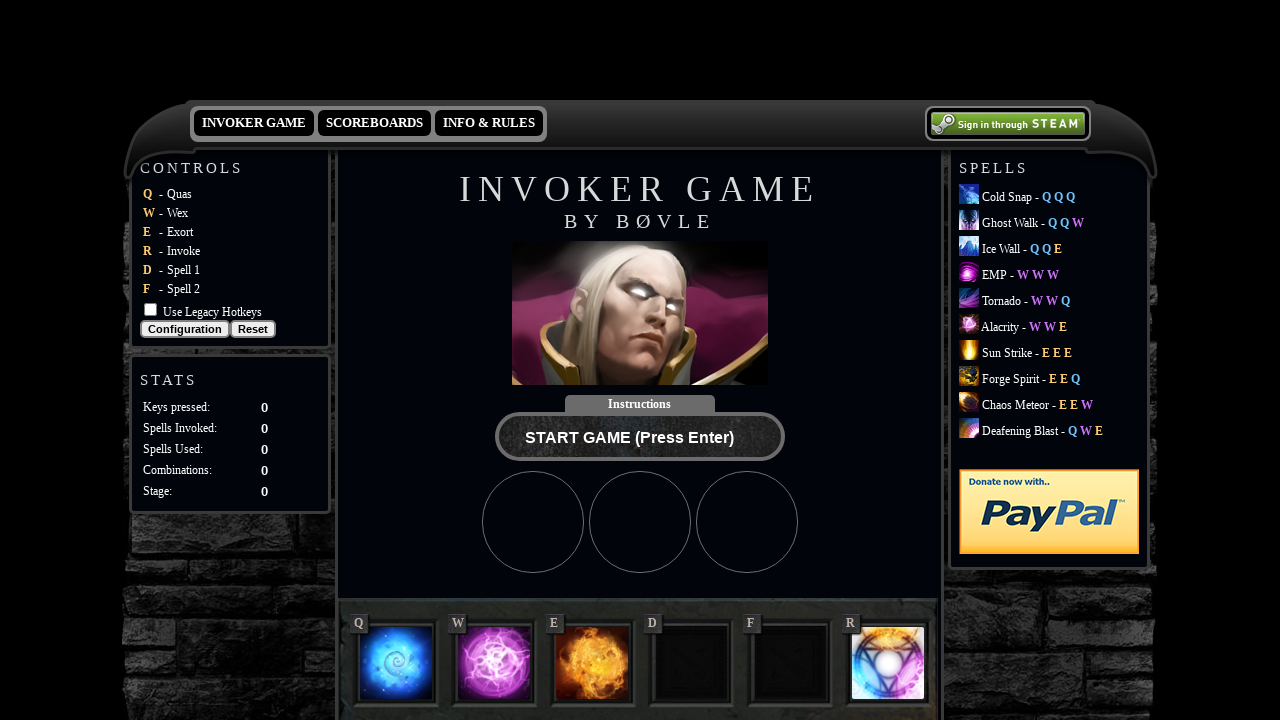

Pressed Enter to begin game
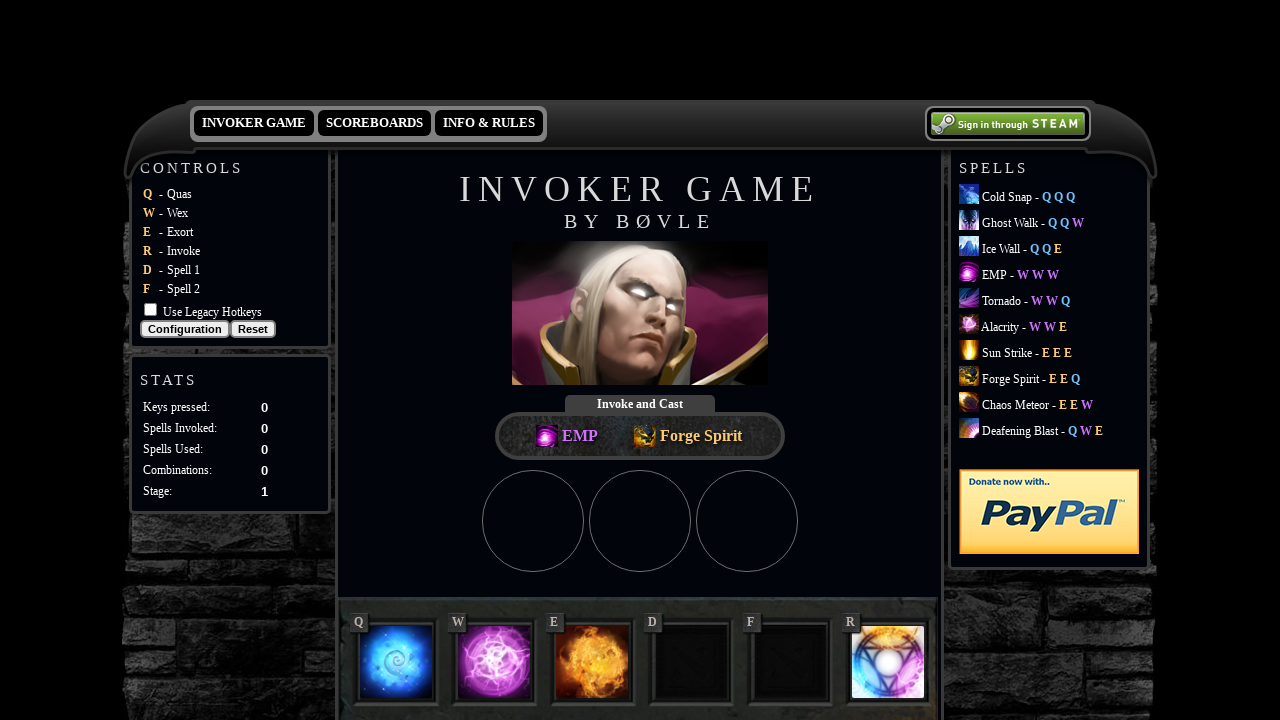

Retrieved spell elements for round 1
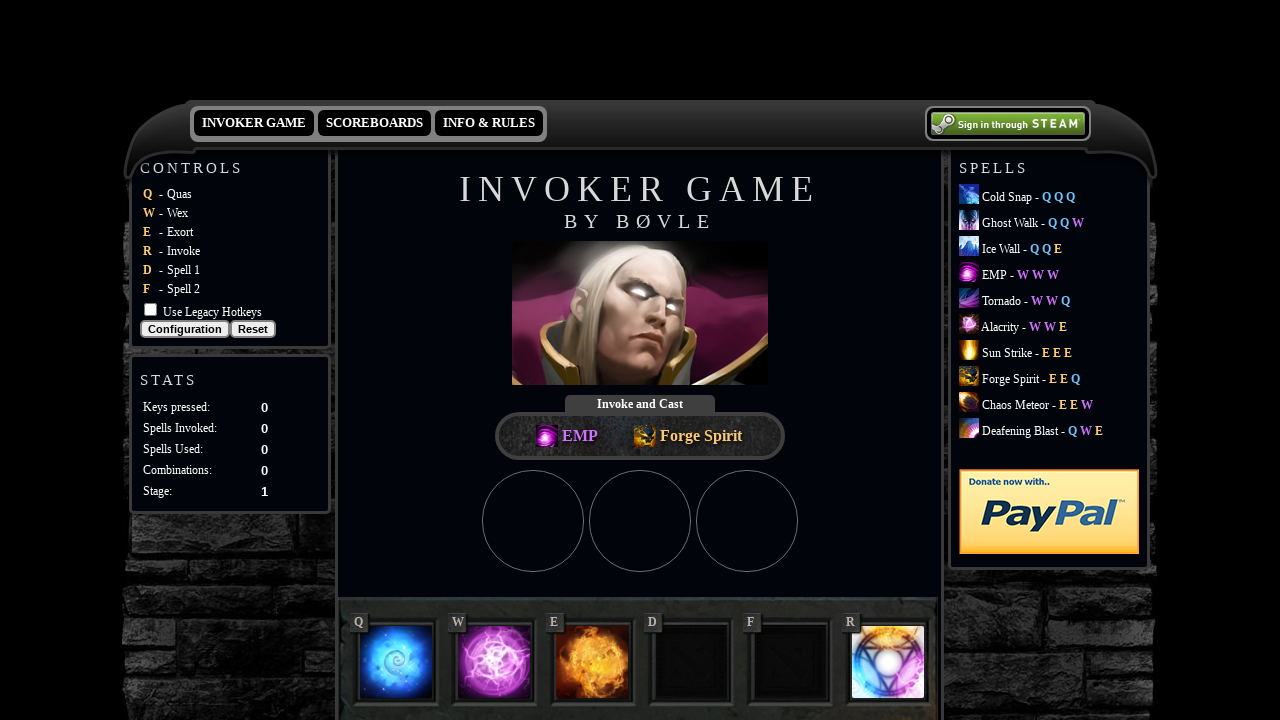

Extracted spell names: EMP, Forge Spirit
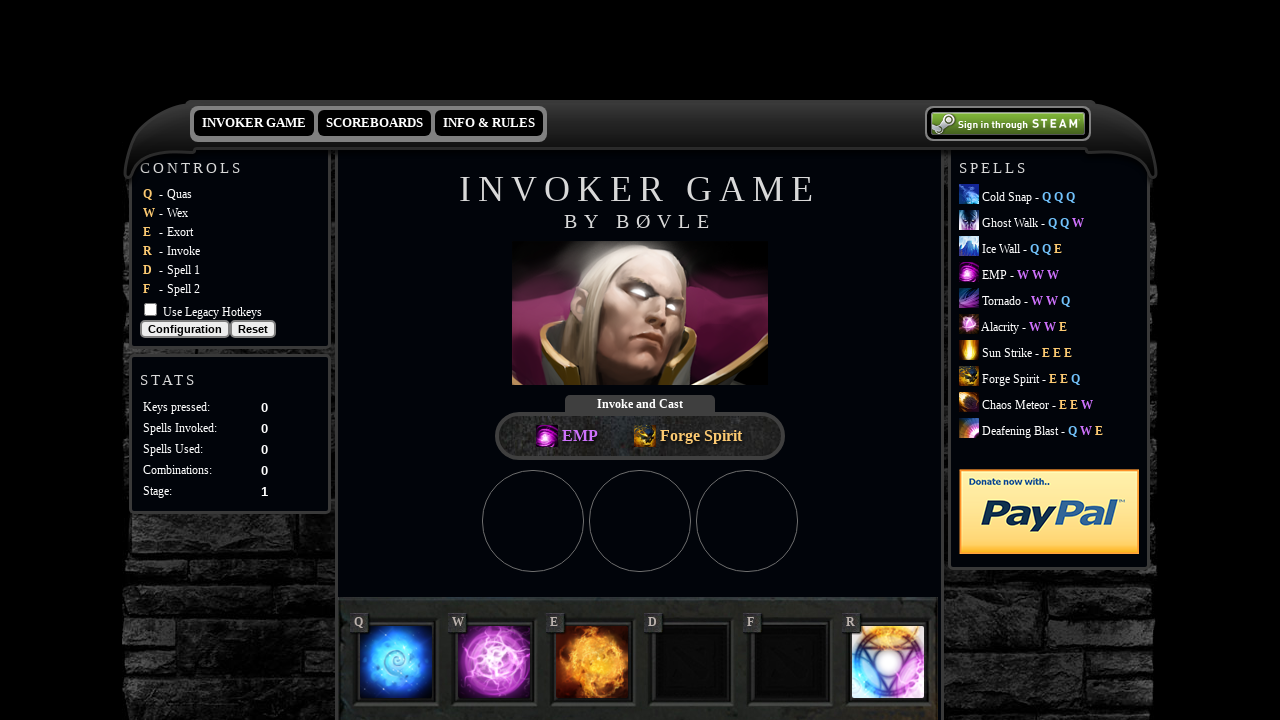

Cast EMP (attempt 1)
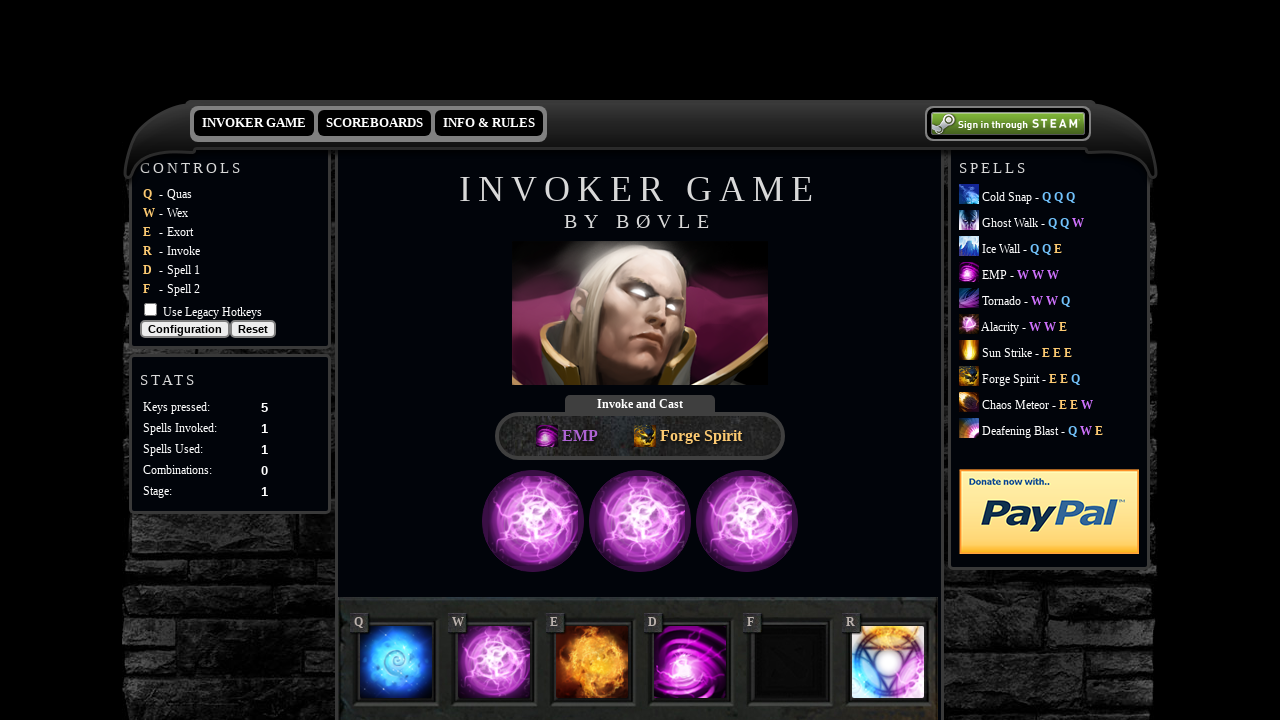

Cast Forge Spirit (attempt 1)
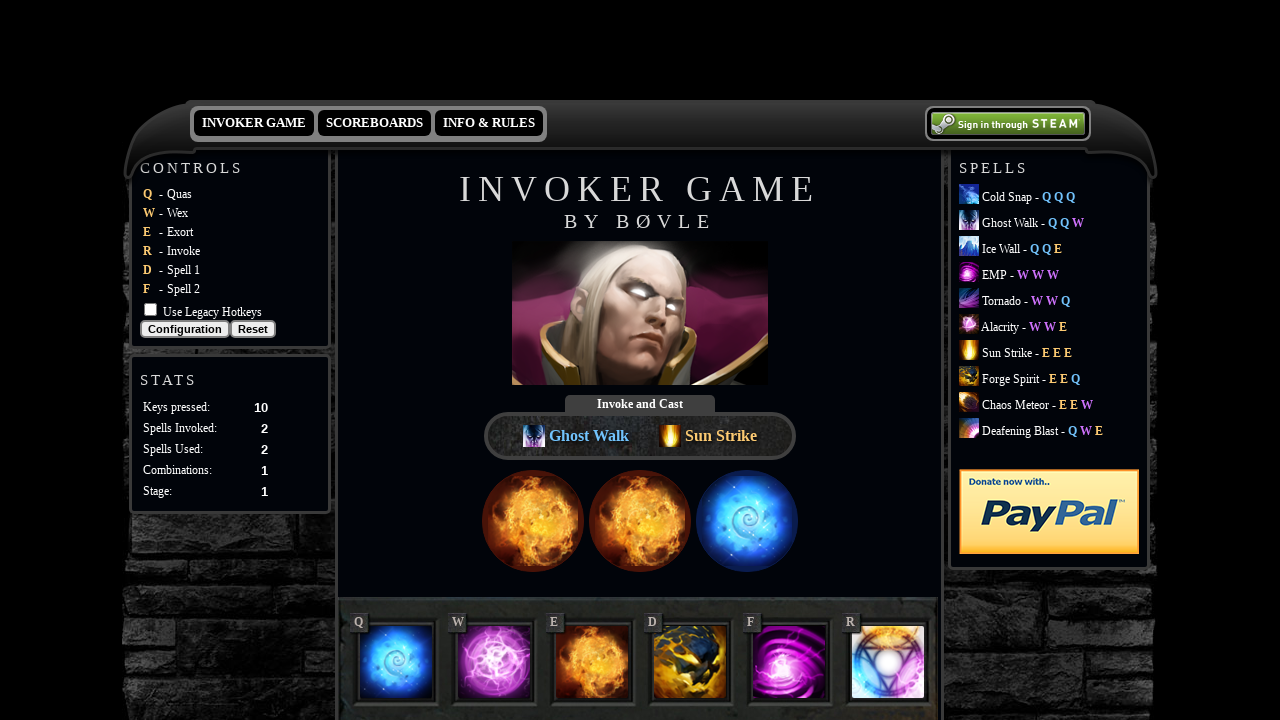

Waited 100ms before next spell cast attempt
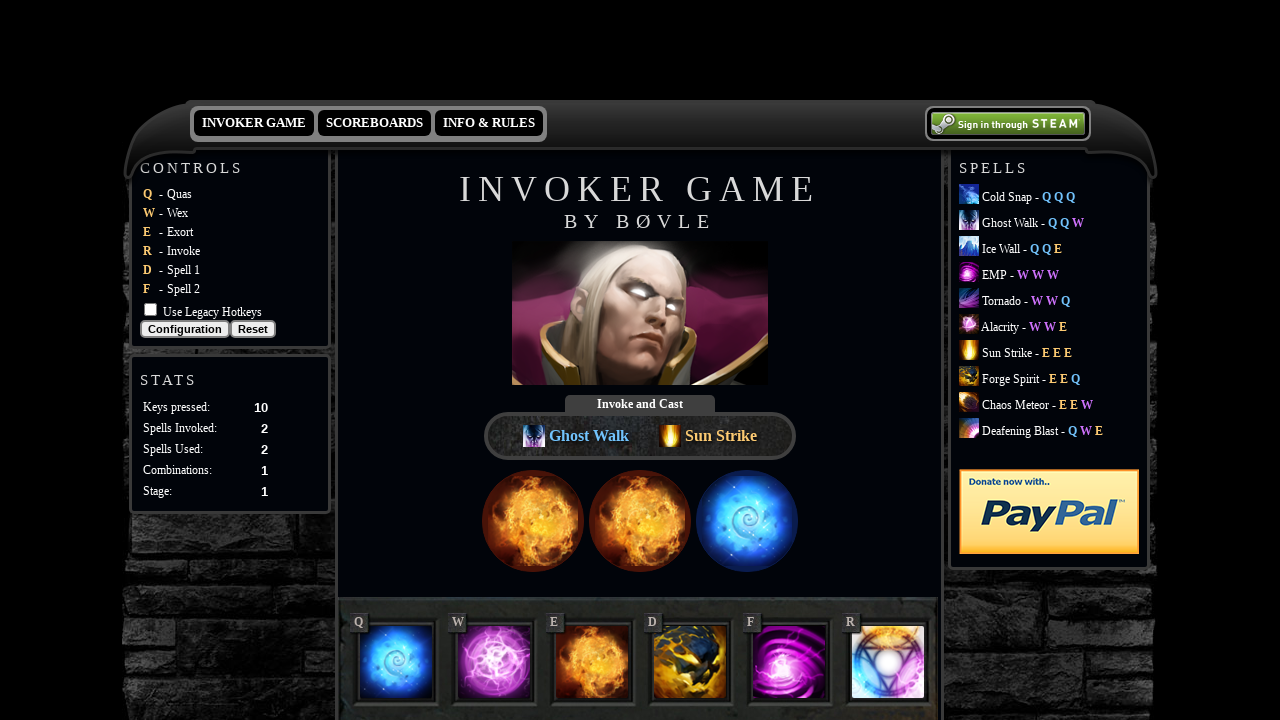

Cast EMP (attempt 2)
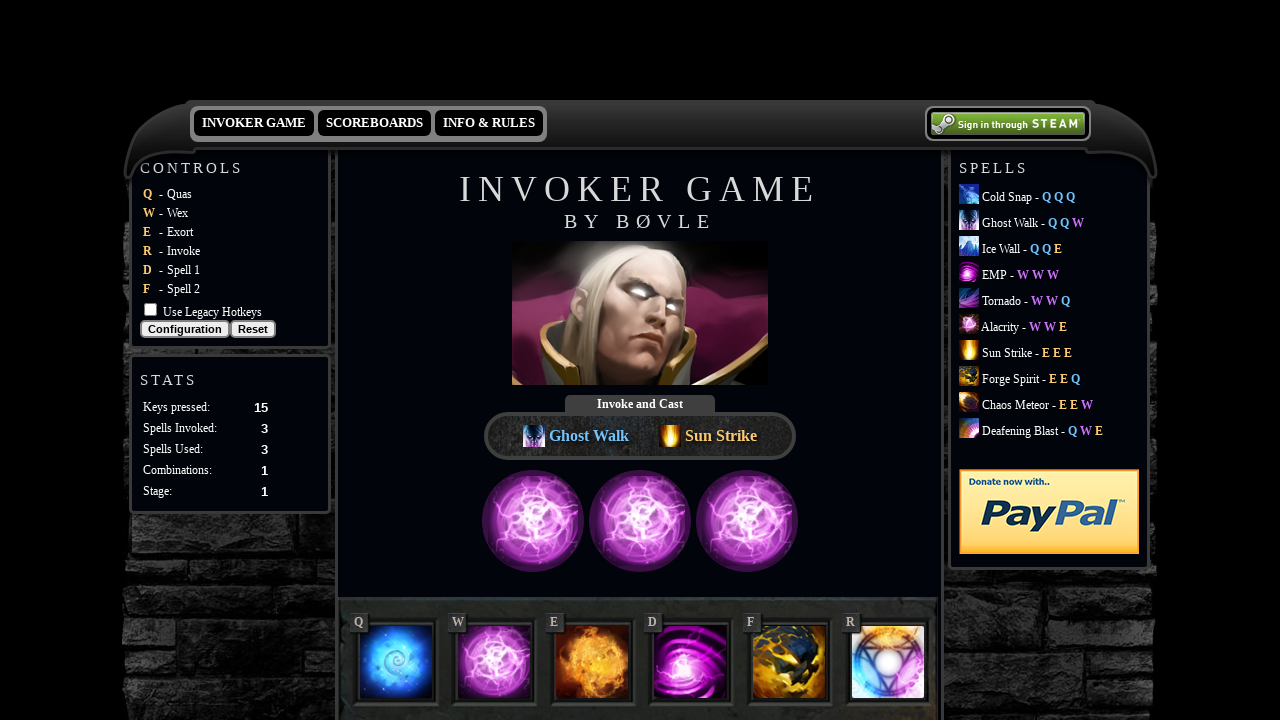

Cast Forge Spirit (attempt 2)
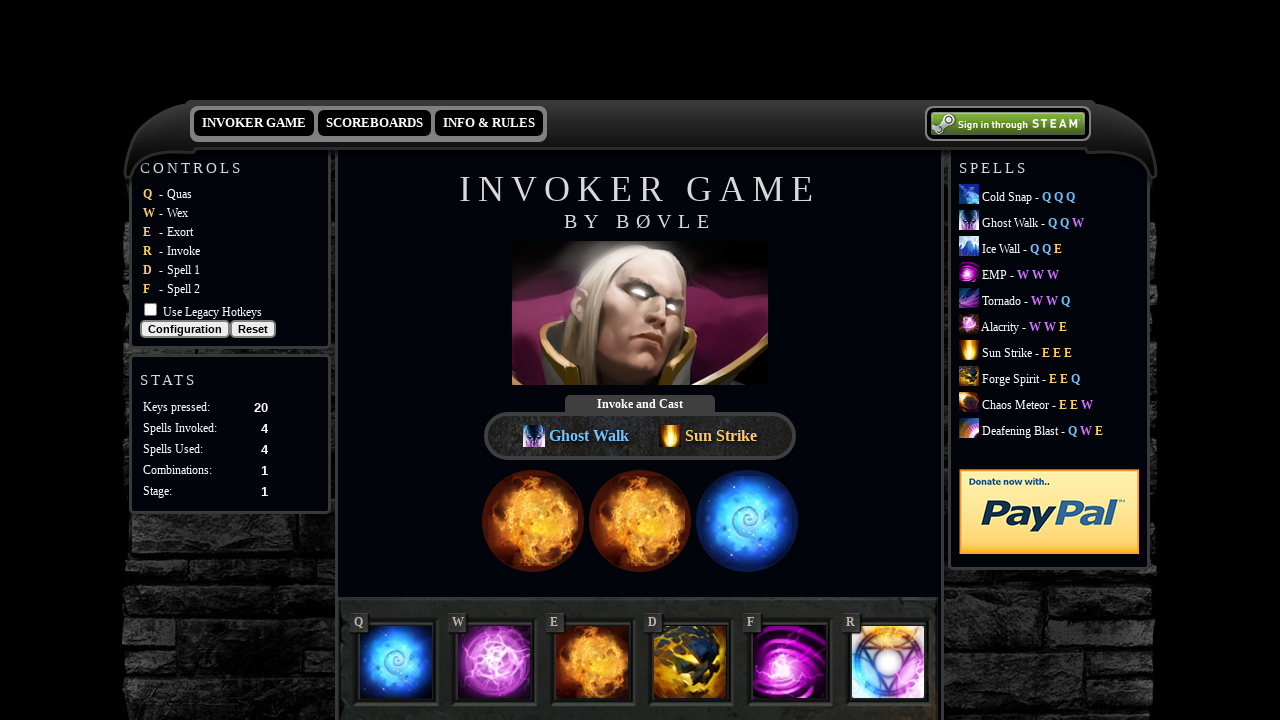

Waited 100ms before next spell cast attempt
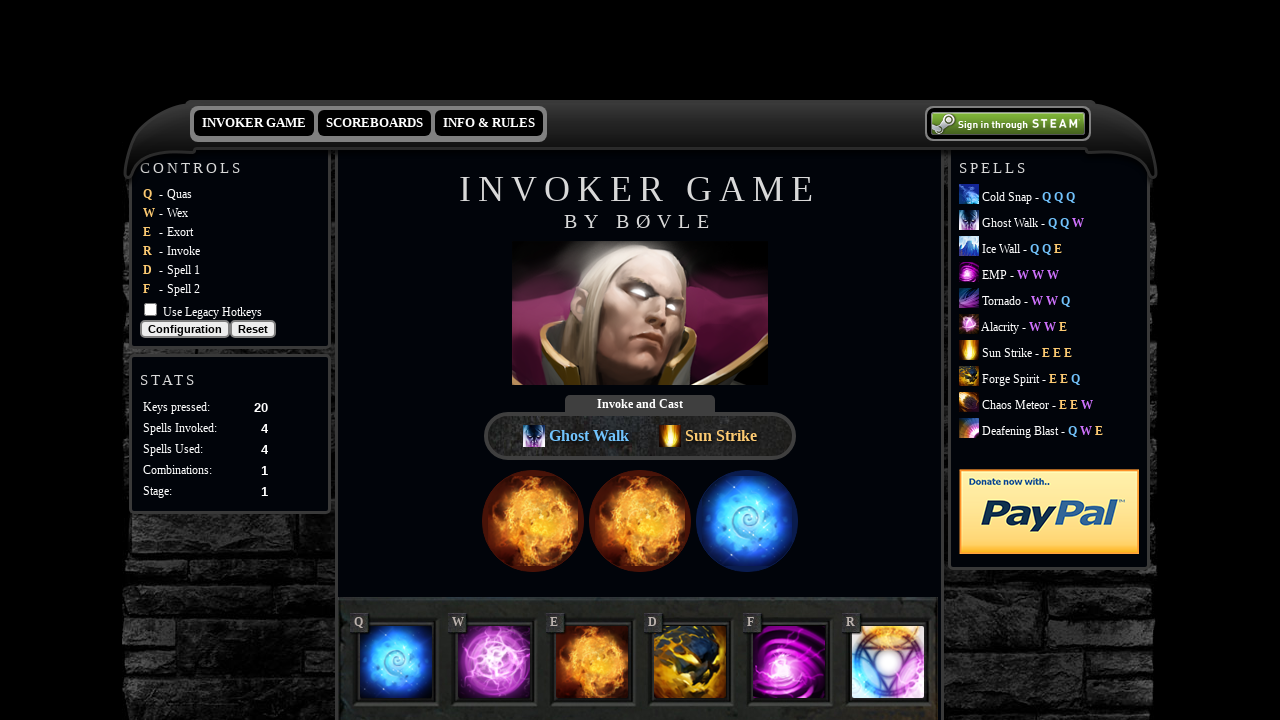

Retrieved spell elements for round 2
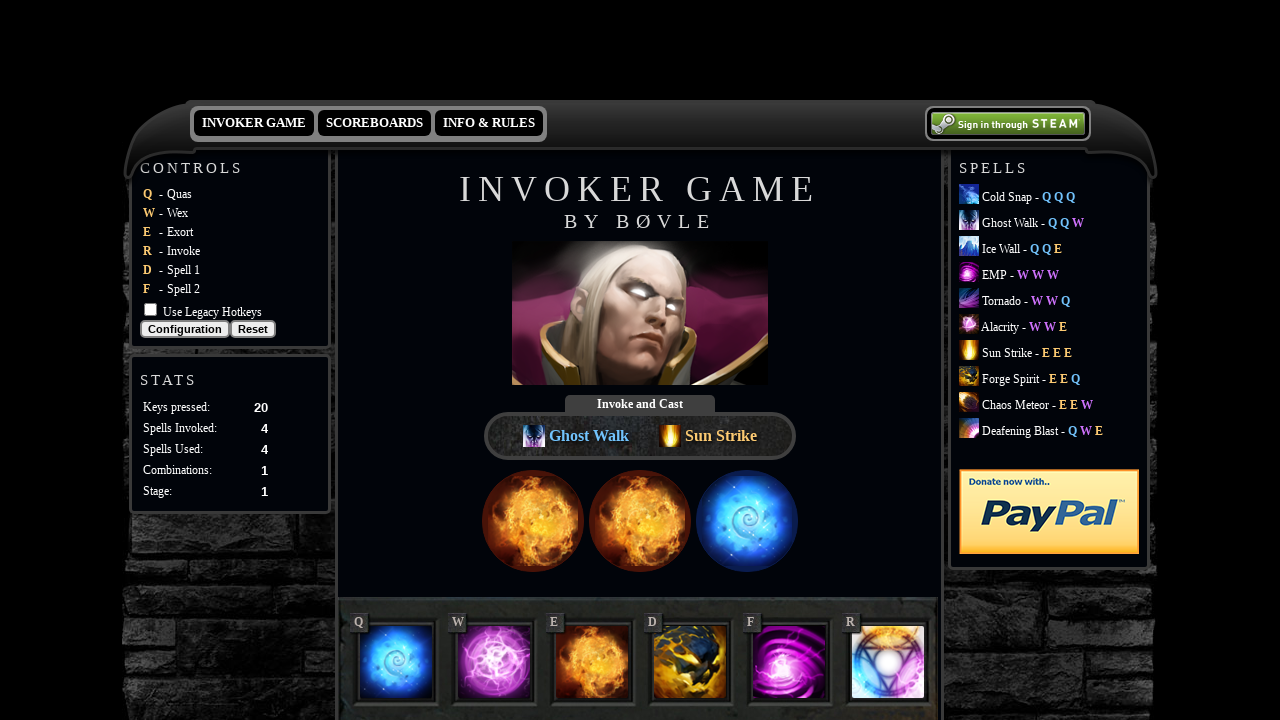

Extracted spell names: Ghost Walk, Sun Strike
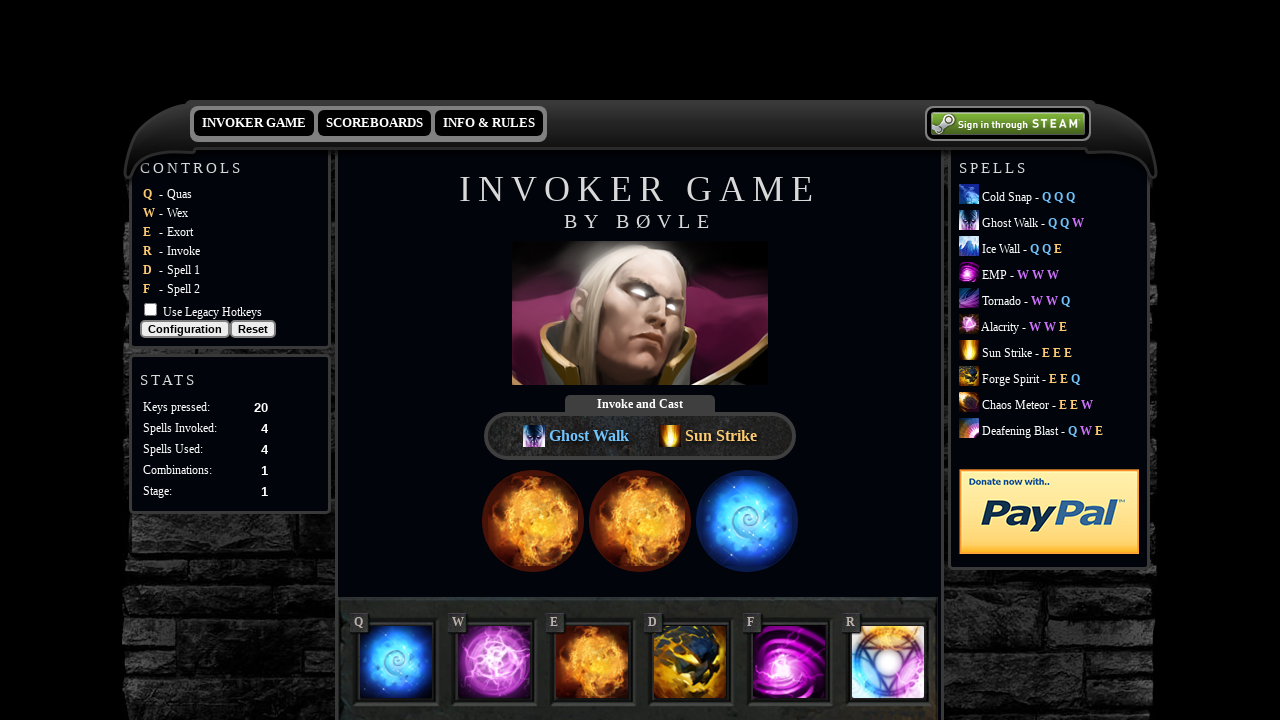

Cast Ghost Walk (attempt 1)
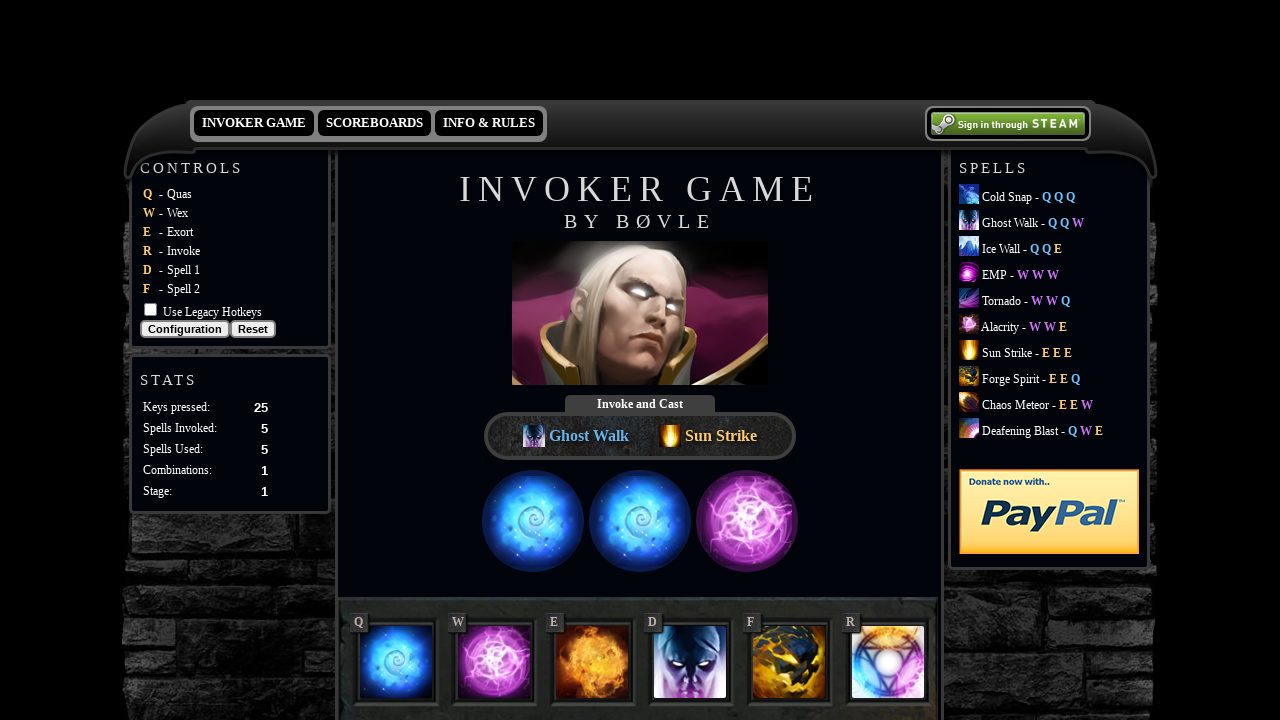

Cast Sun Strike (attempt 1)
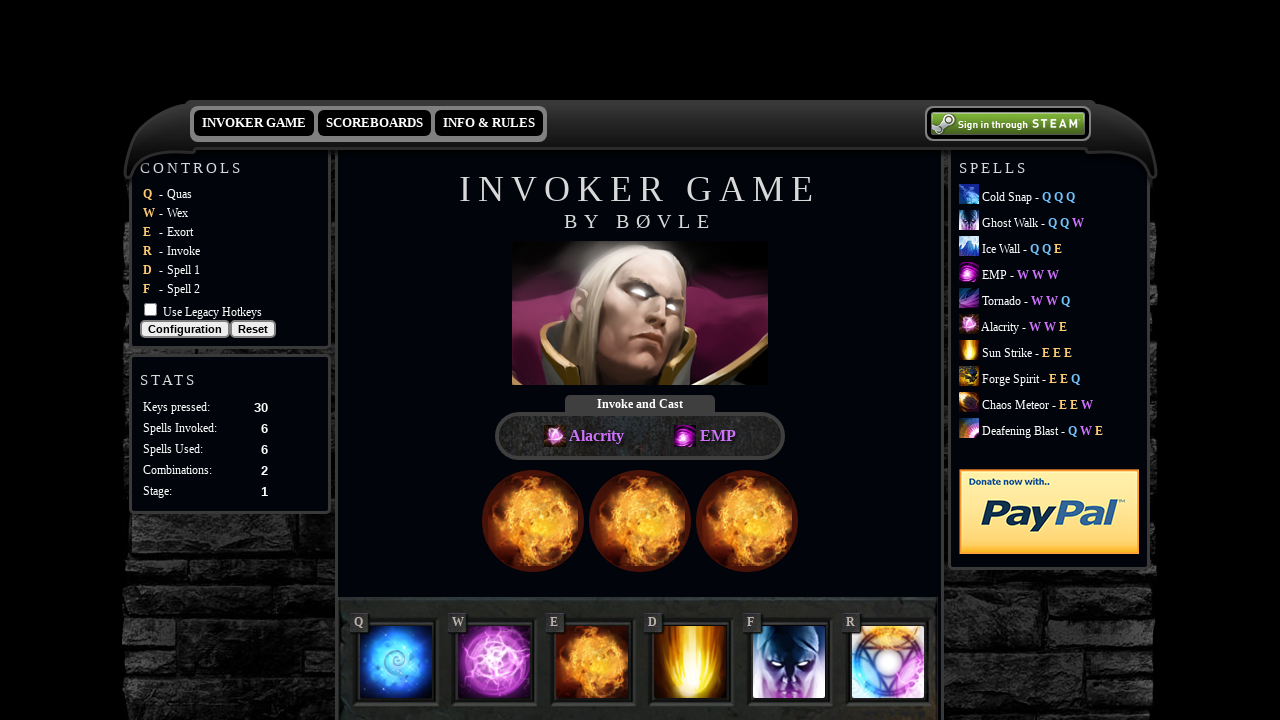

Waited 100ms before next spell cast attempt
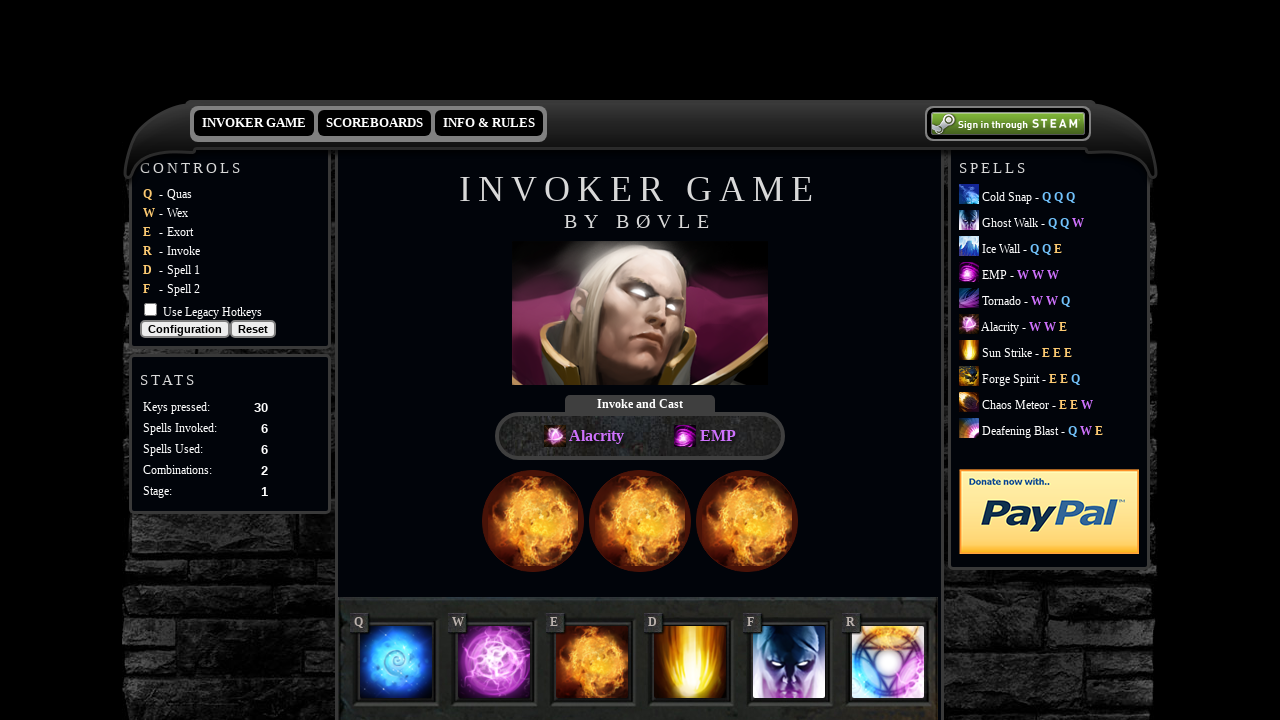

Cast Ghost Walk (attempt 2)
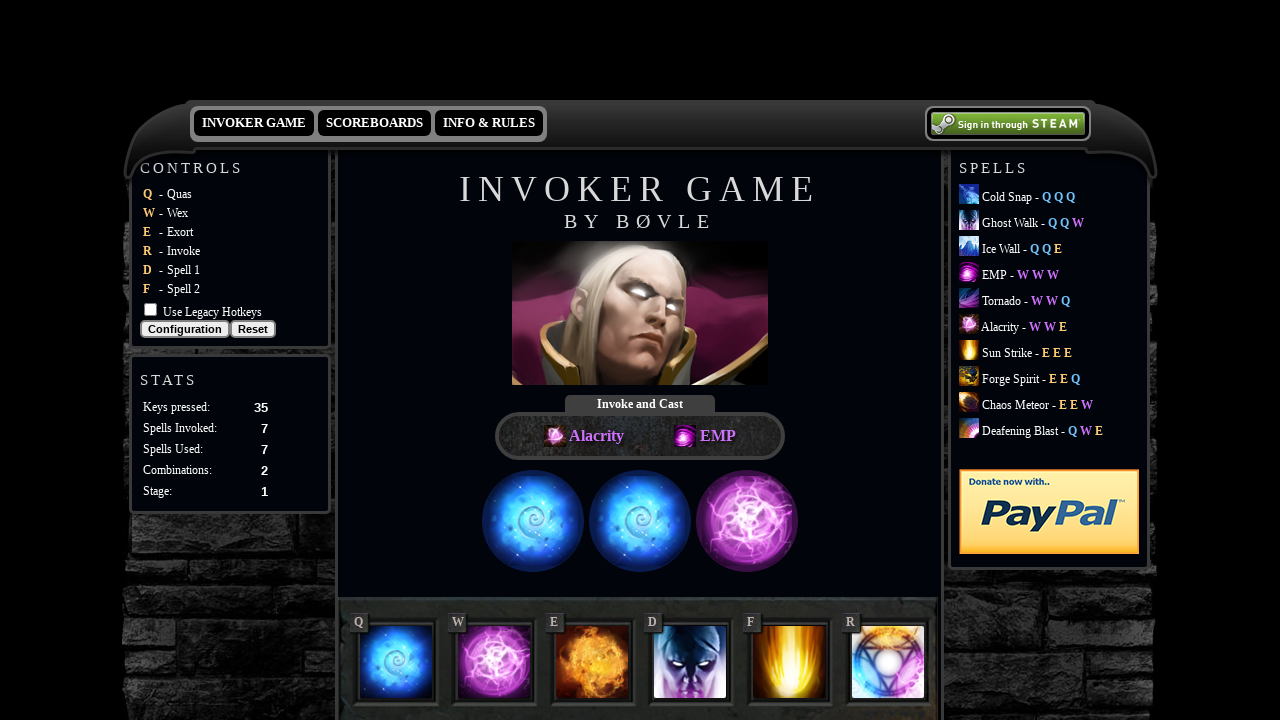

Cast Sun Strike (attempt 2)
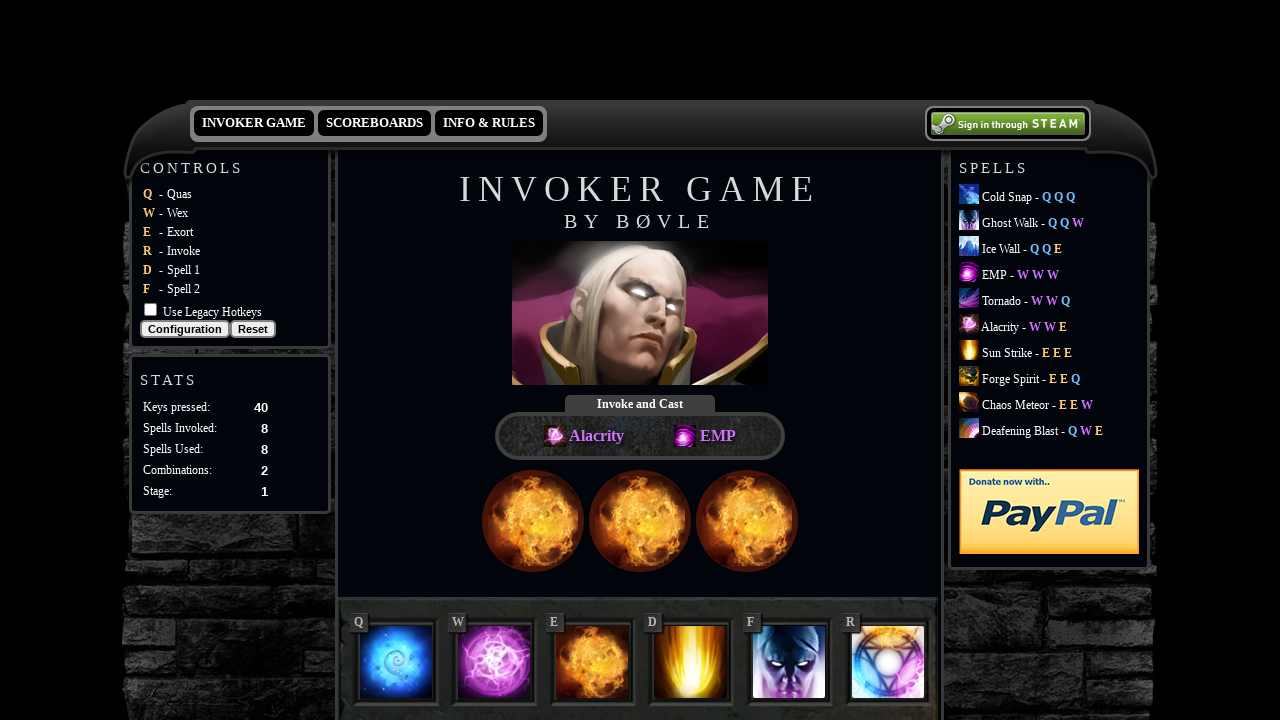

Waited 100ms before next spell cast attempt
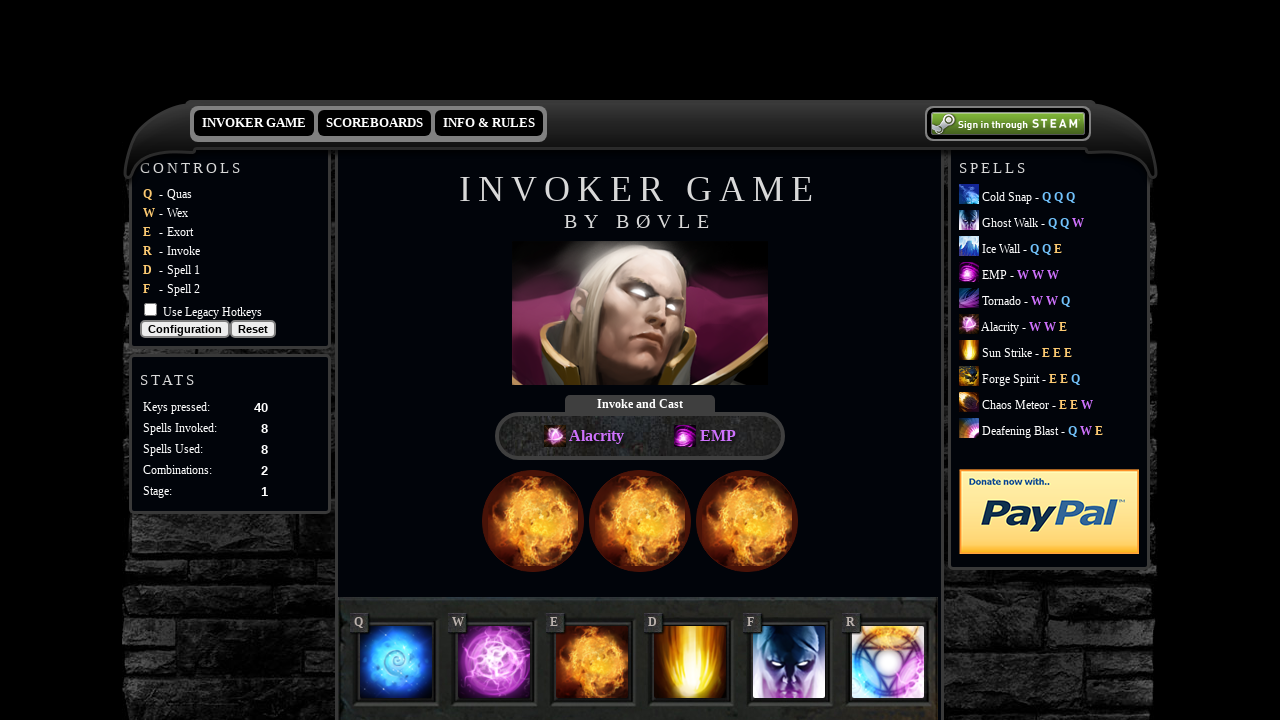

Retrieved spell elements for round 3
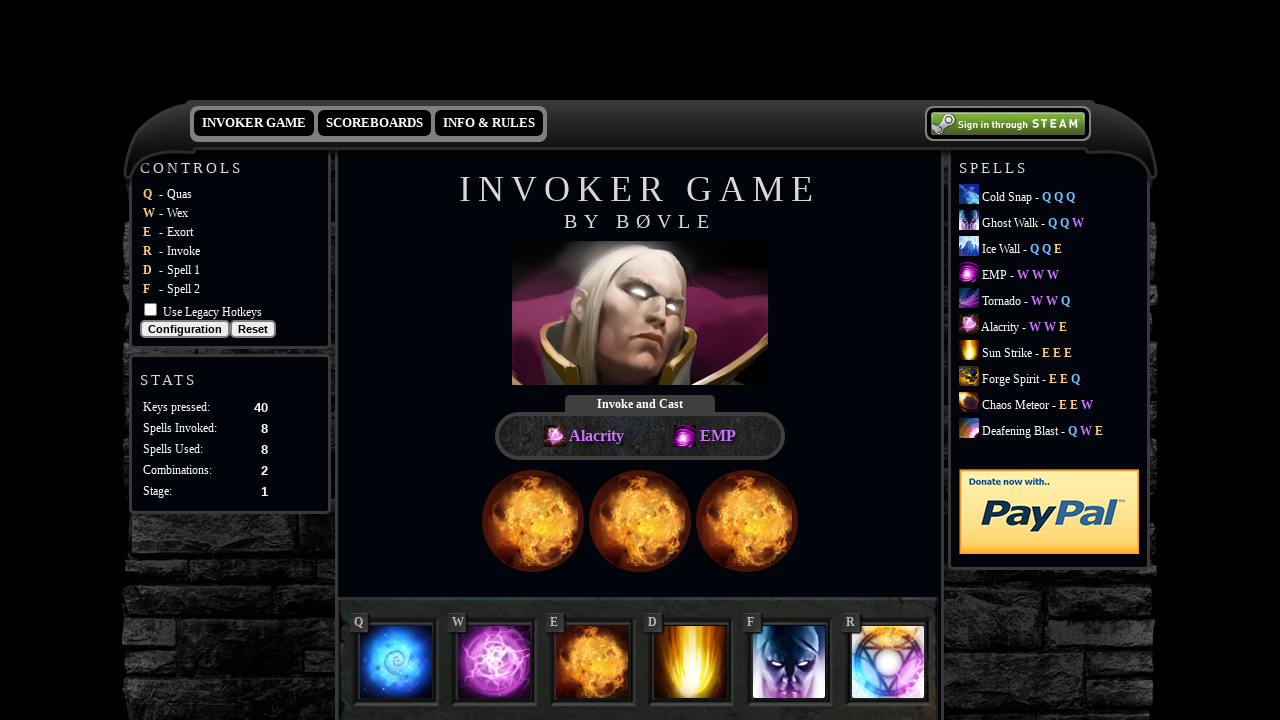

Extracted spell names: Alacrity, EMP
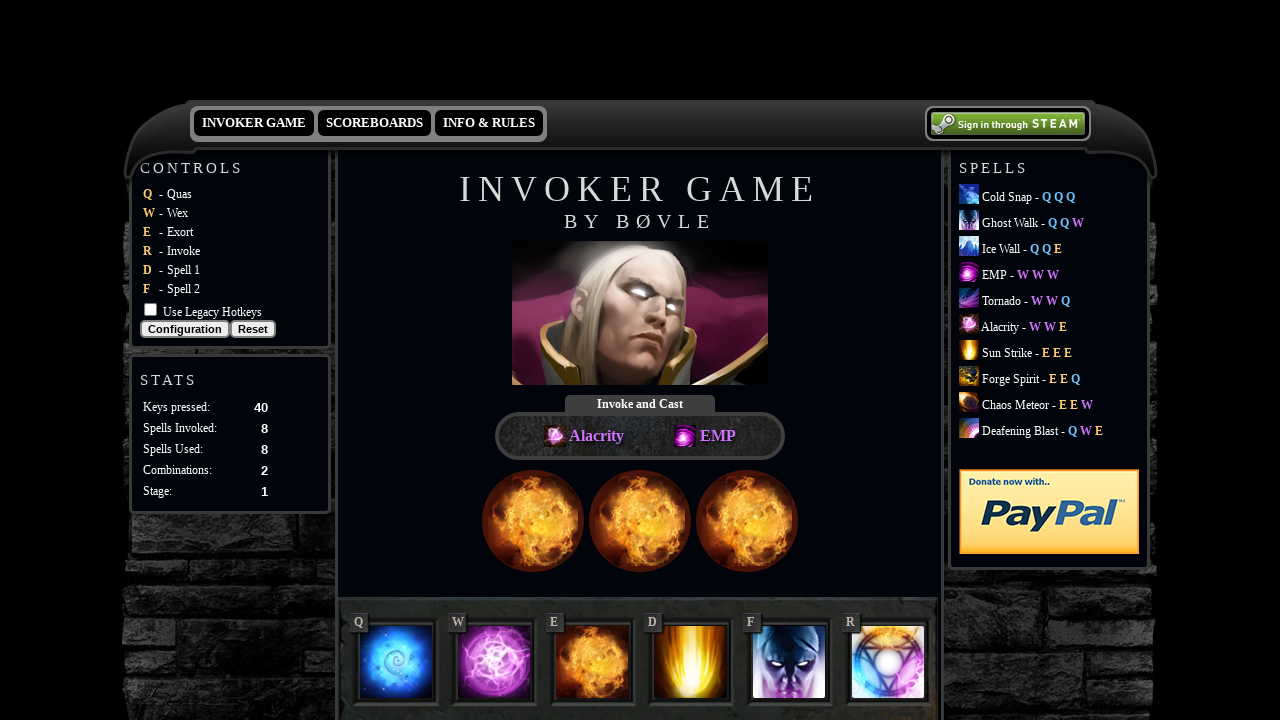

Cast EMP (attempt 1)
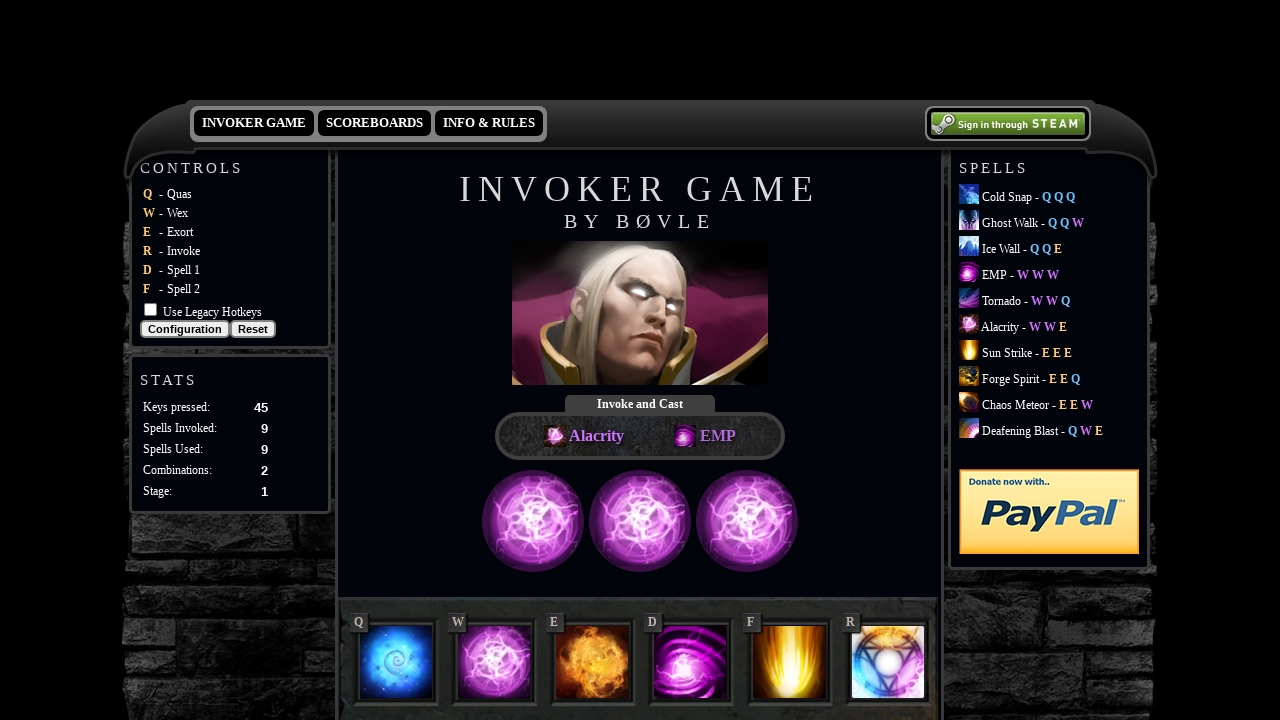

Cast Alacrity (attempt 1)
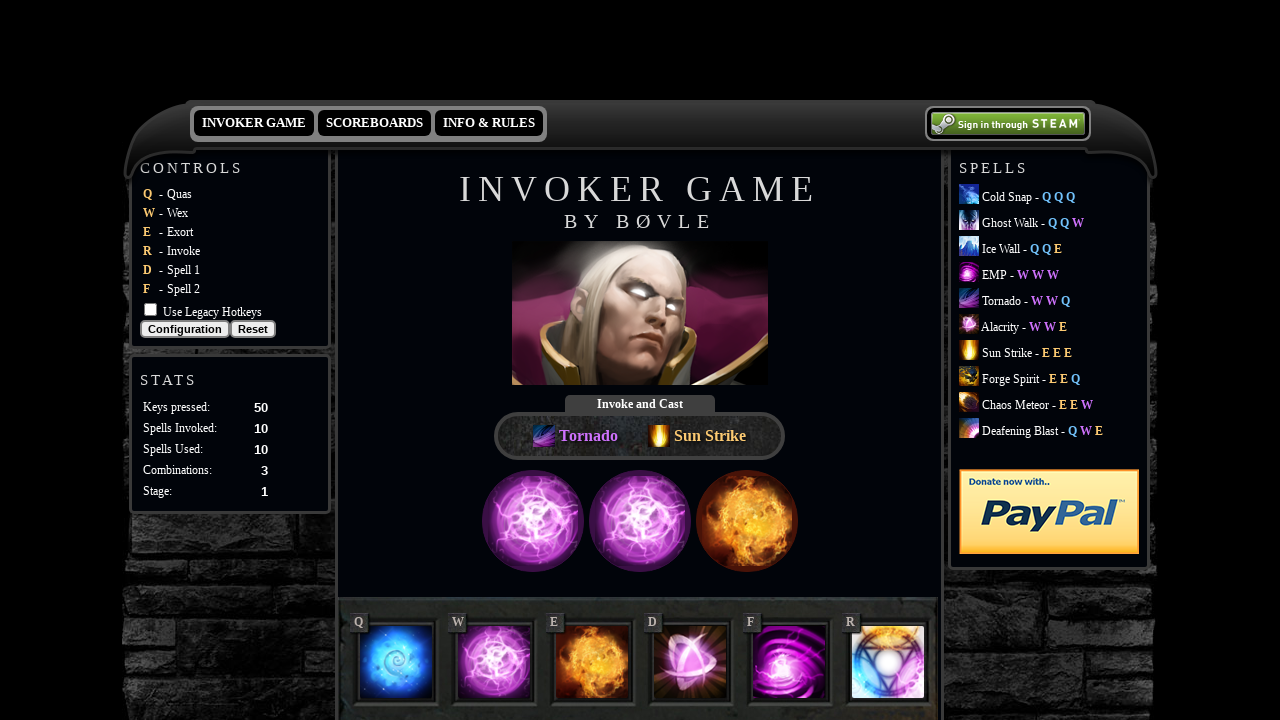

Waited 100ms before next spell cast attempt
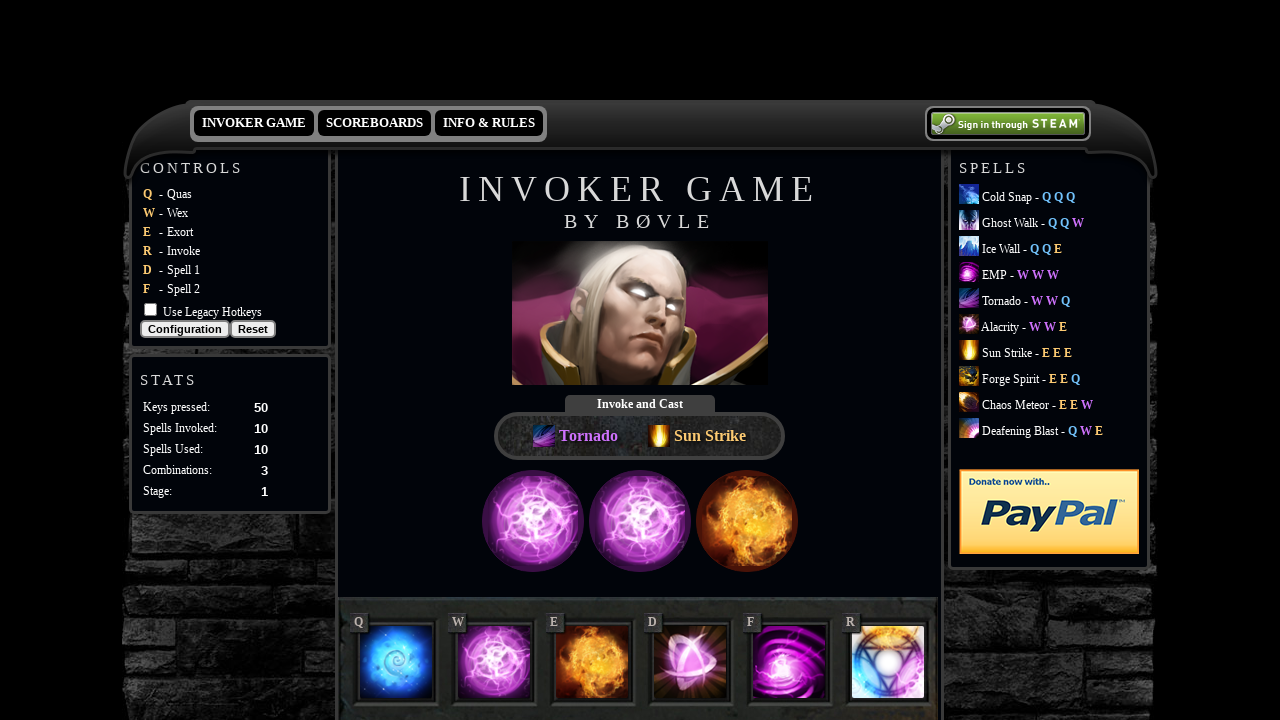

Cast EMP (attempt 2)
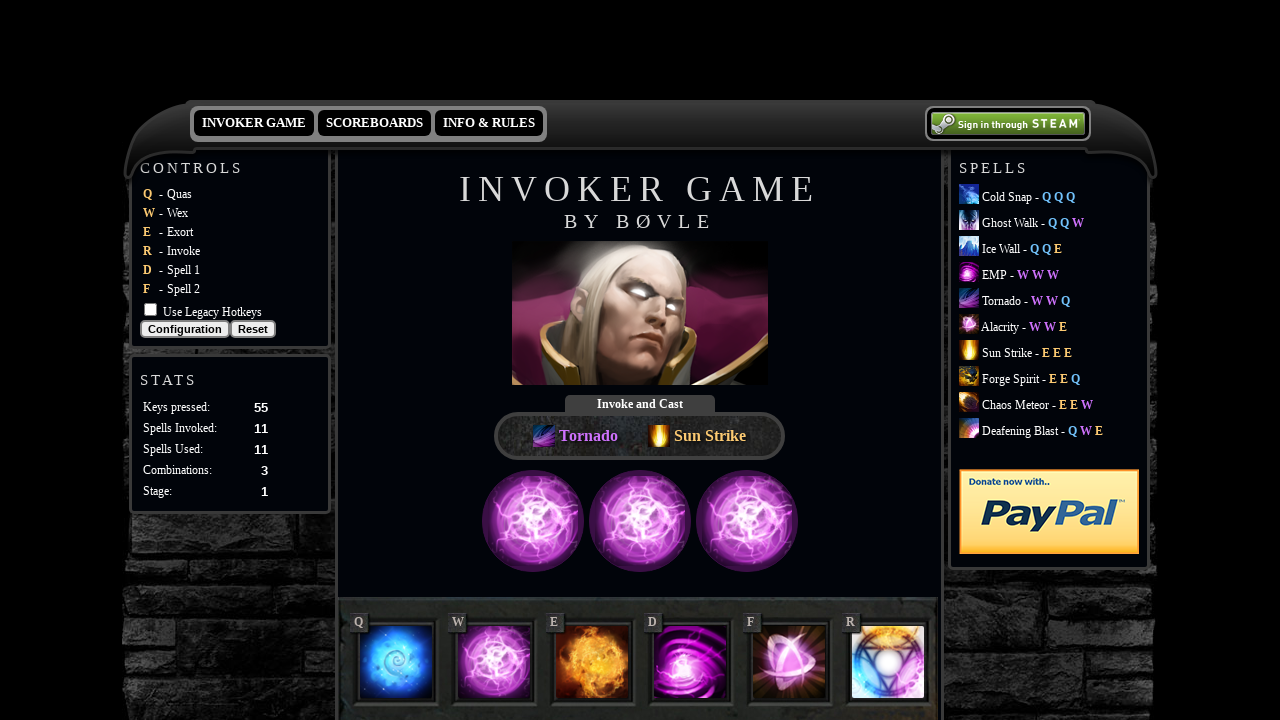

Cast Alacrity (attempt 2)
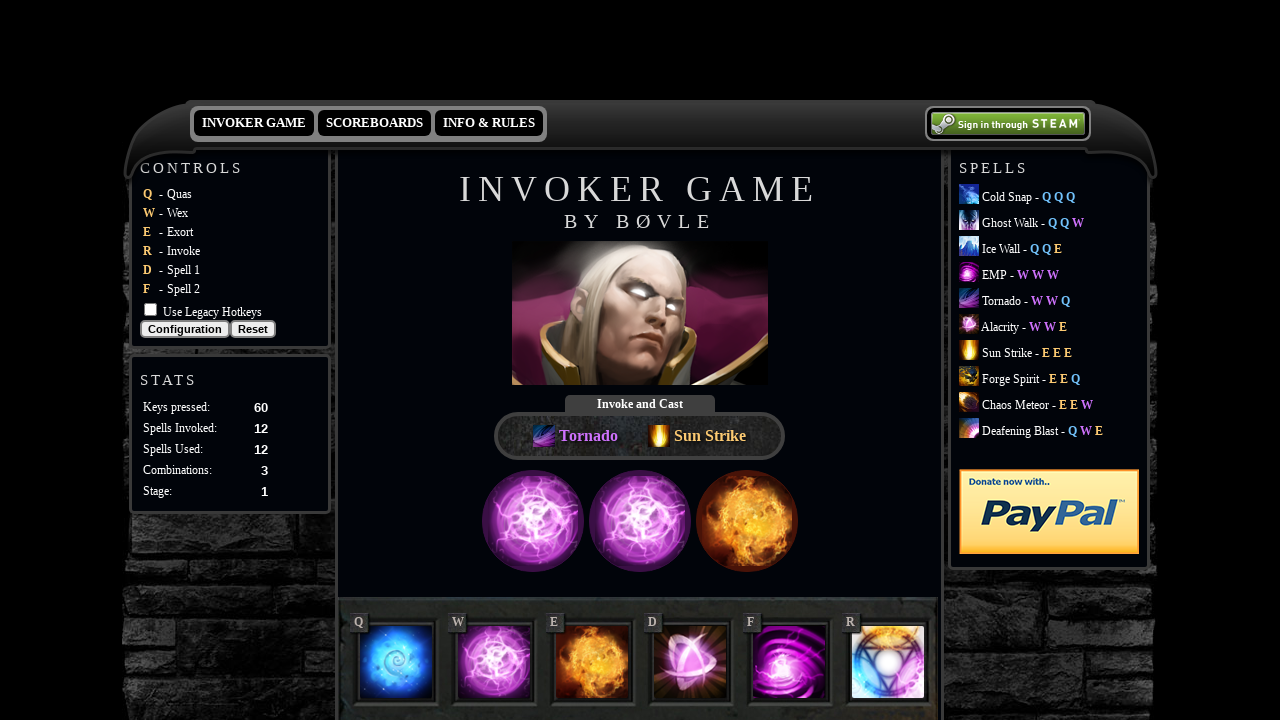

Waited 100ms before next spell cast attempt
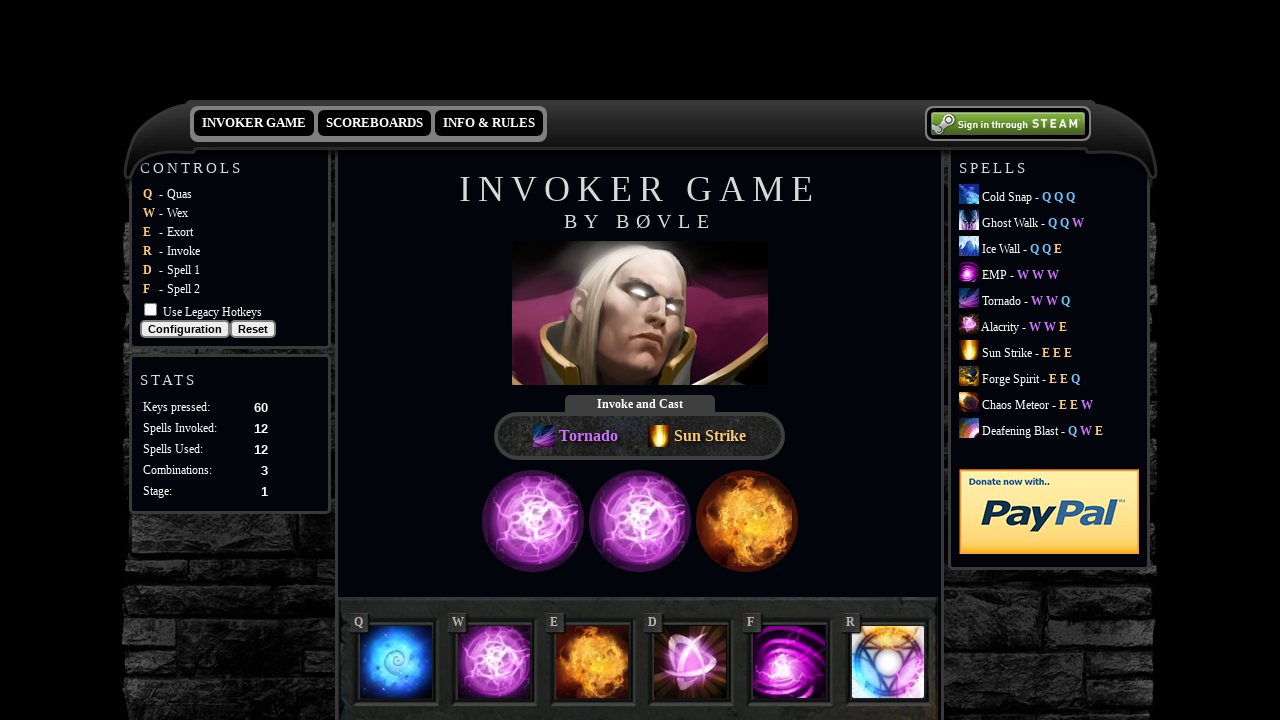

Retrieved spell elements for round 4
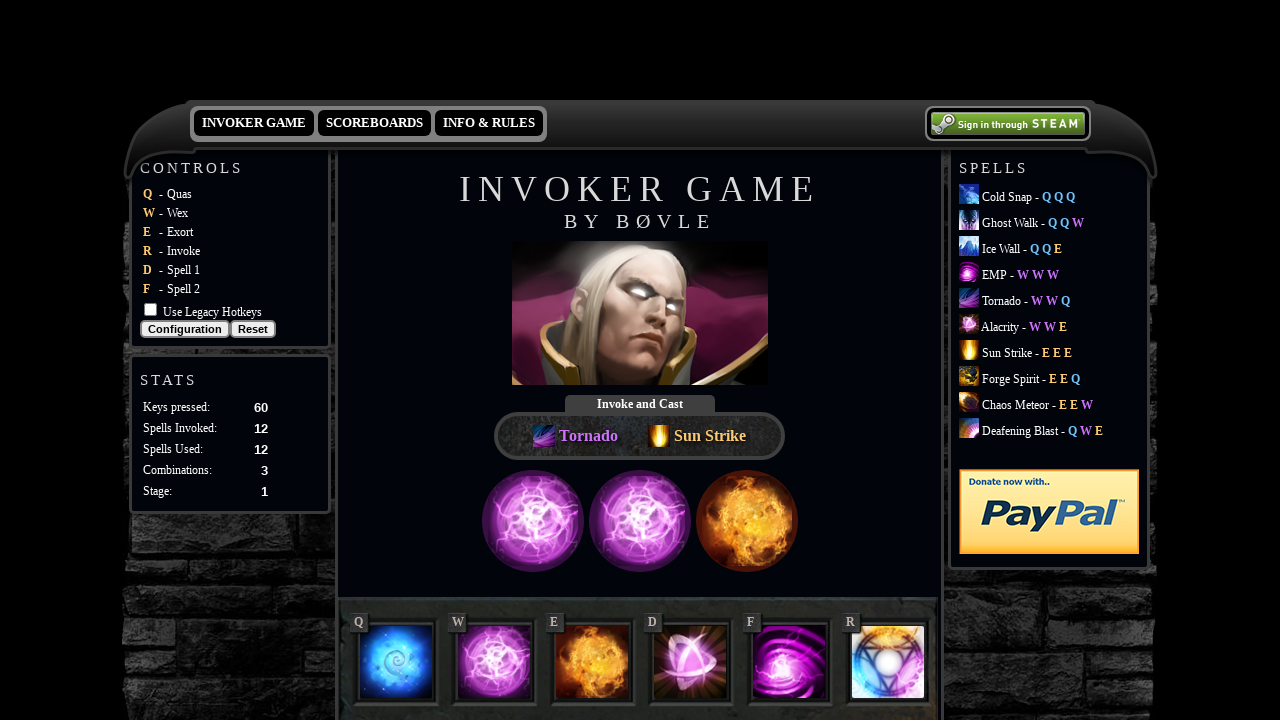

Extracted spell names: Tornado, Sun Strike
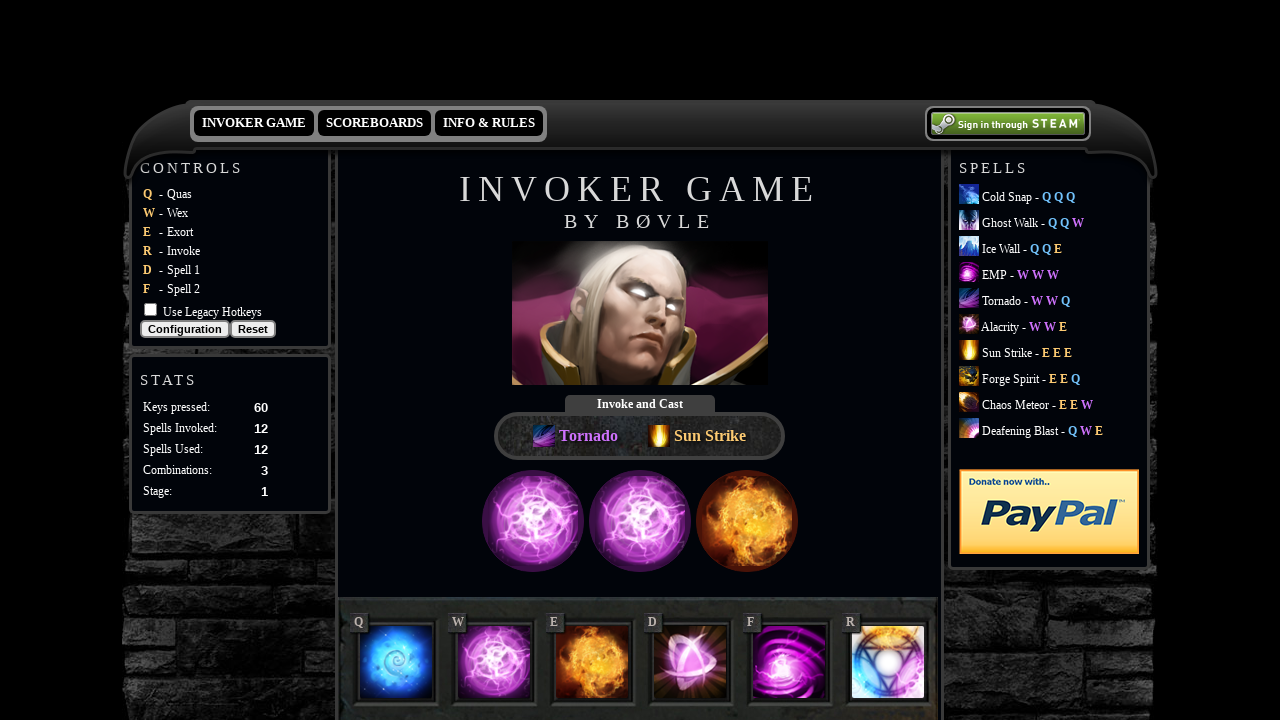

Cast Tornado (attempt 1)
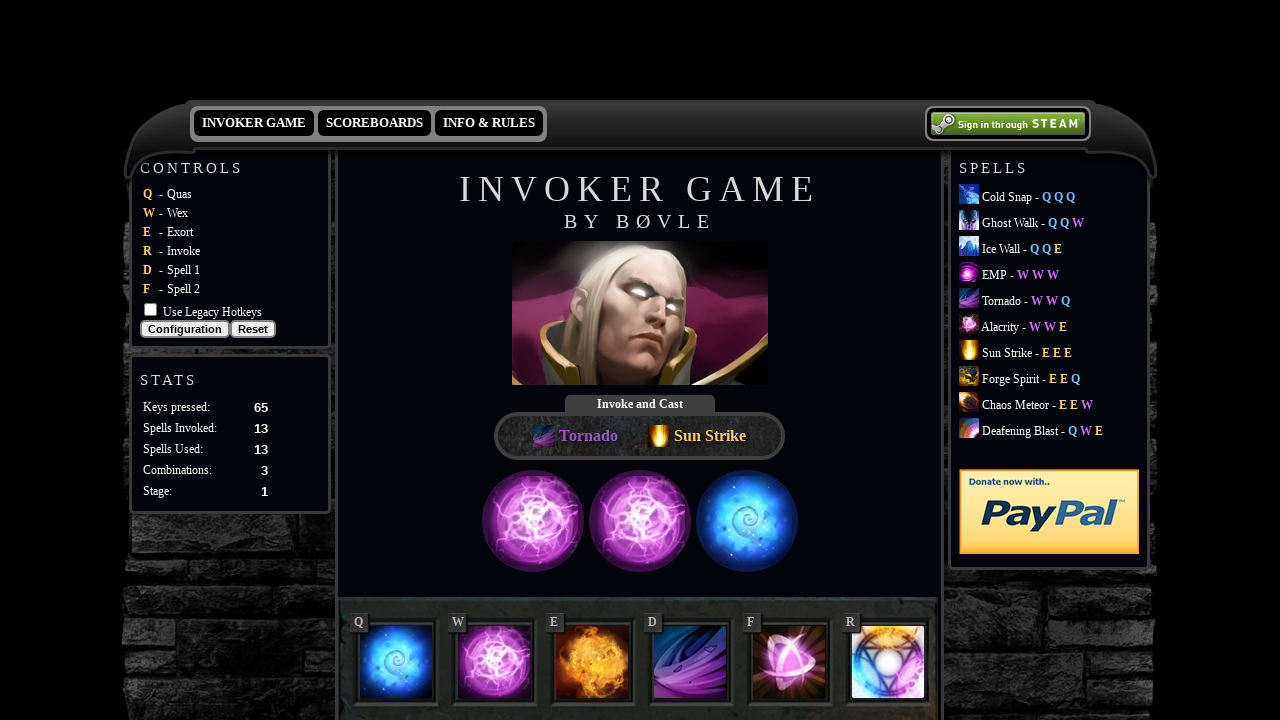

Cast Sun Strike (attempt 1)
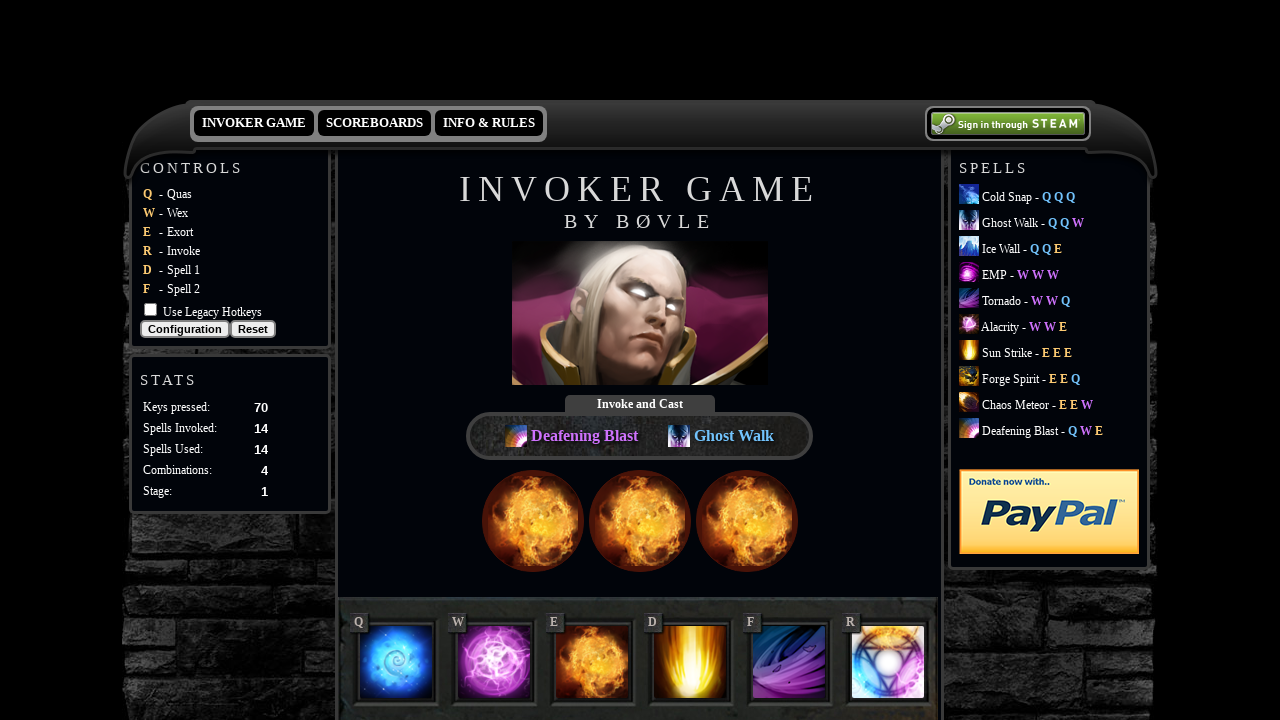

Waited 100ms before next spell cast attempt
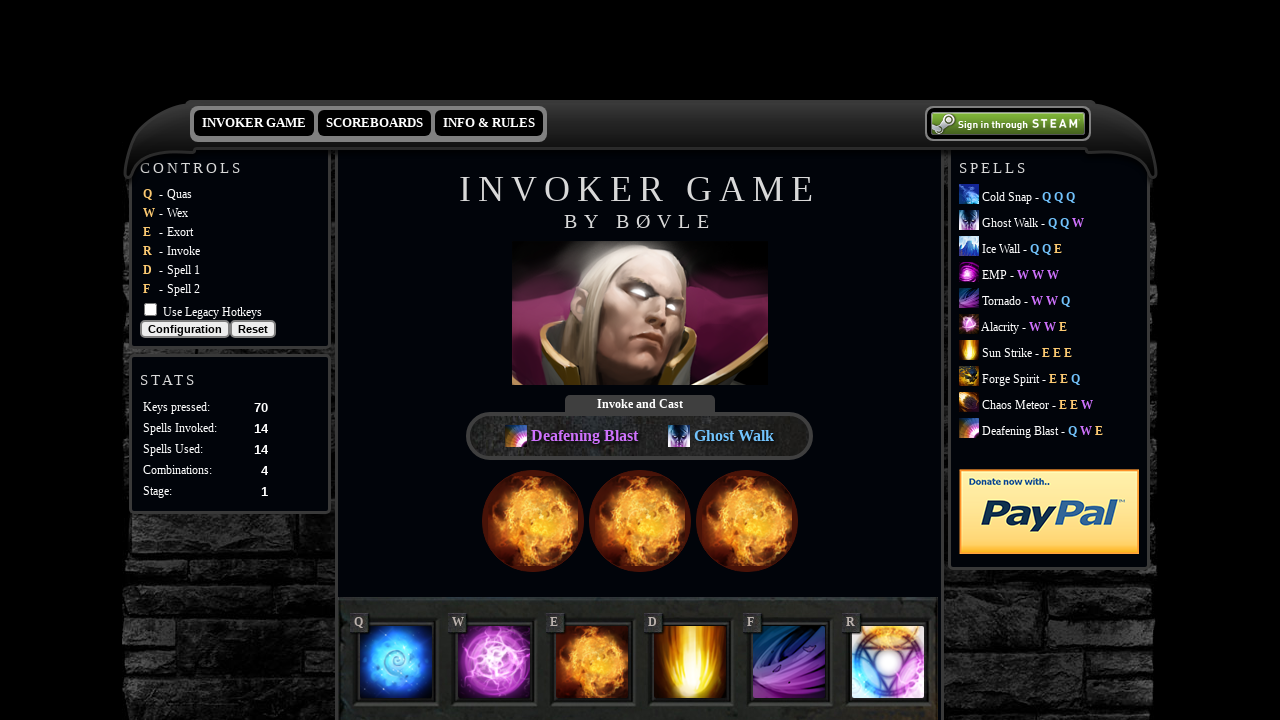

Cast Tornado (attempt 2)
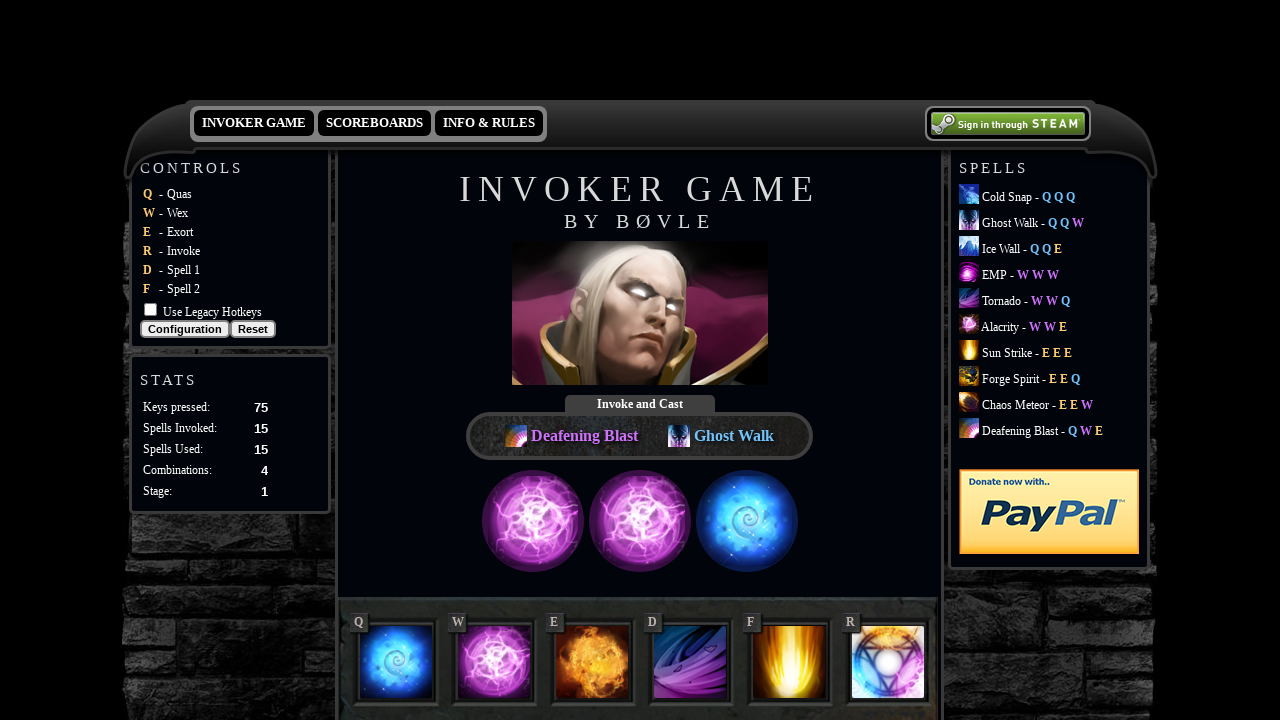

Cast Sun Strike (attempt 2)
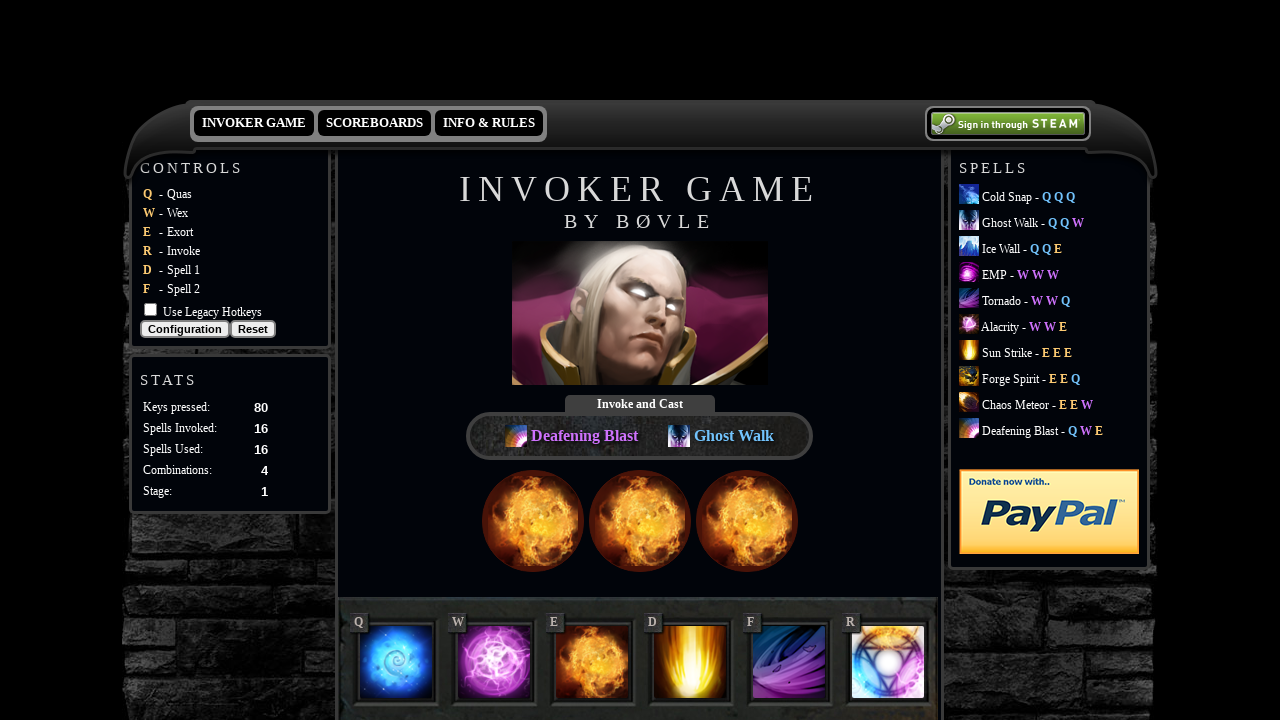

Waited 100ms before next spell cast attempt
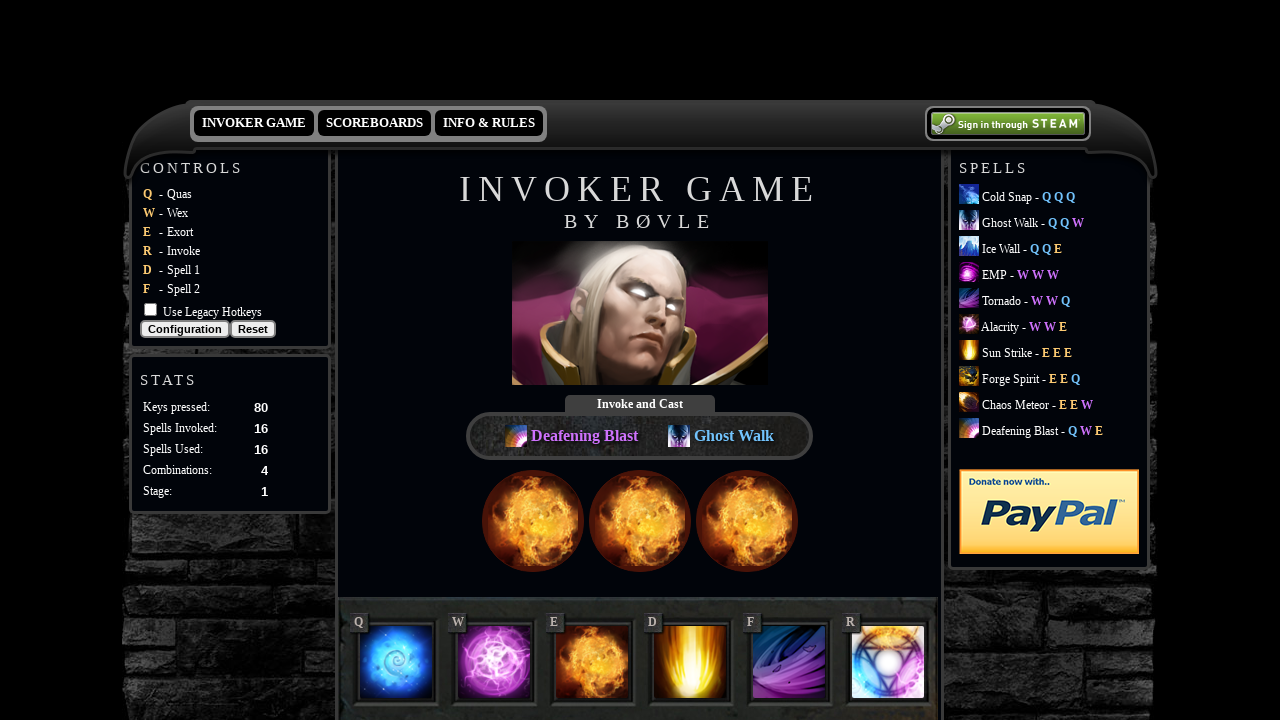

Retrieved spell elements for round 5
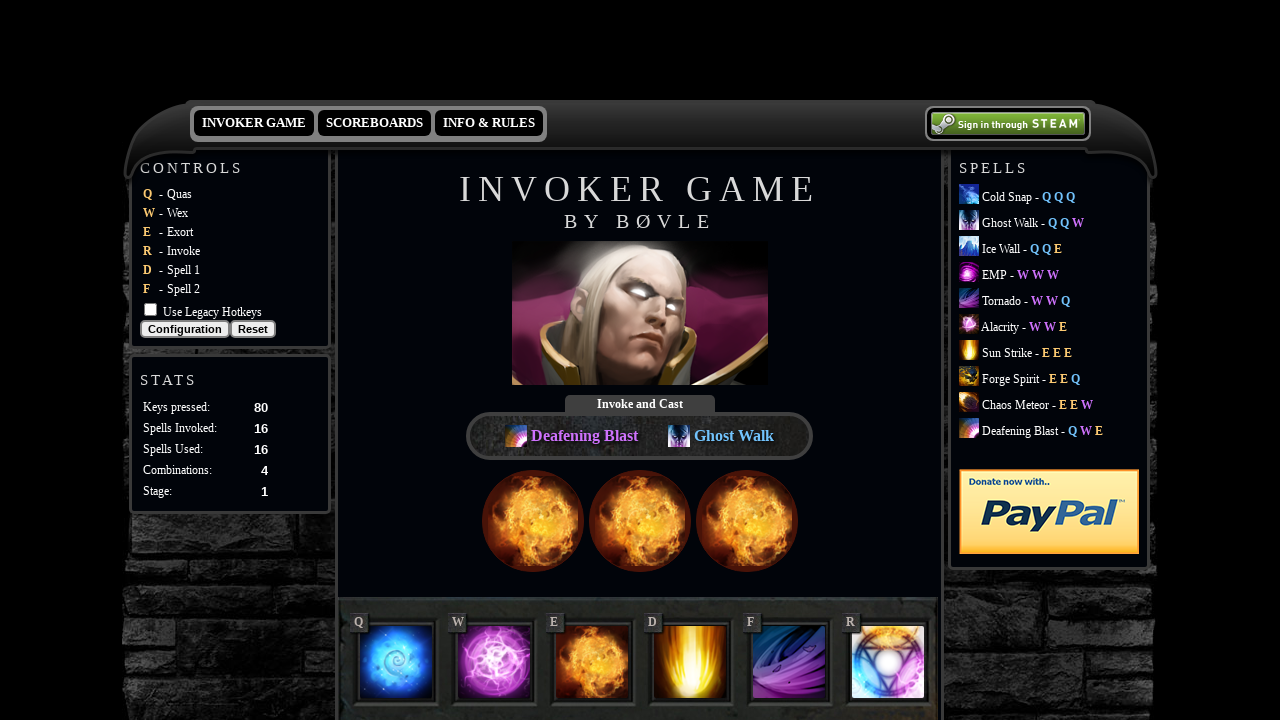

Extracted spell names: Deafening Blast, Ghost Walk
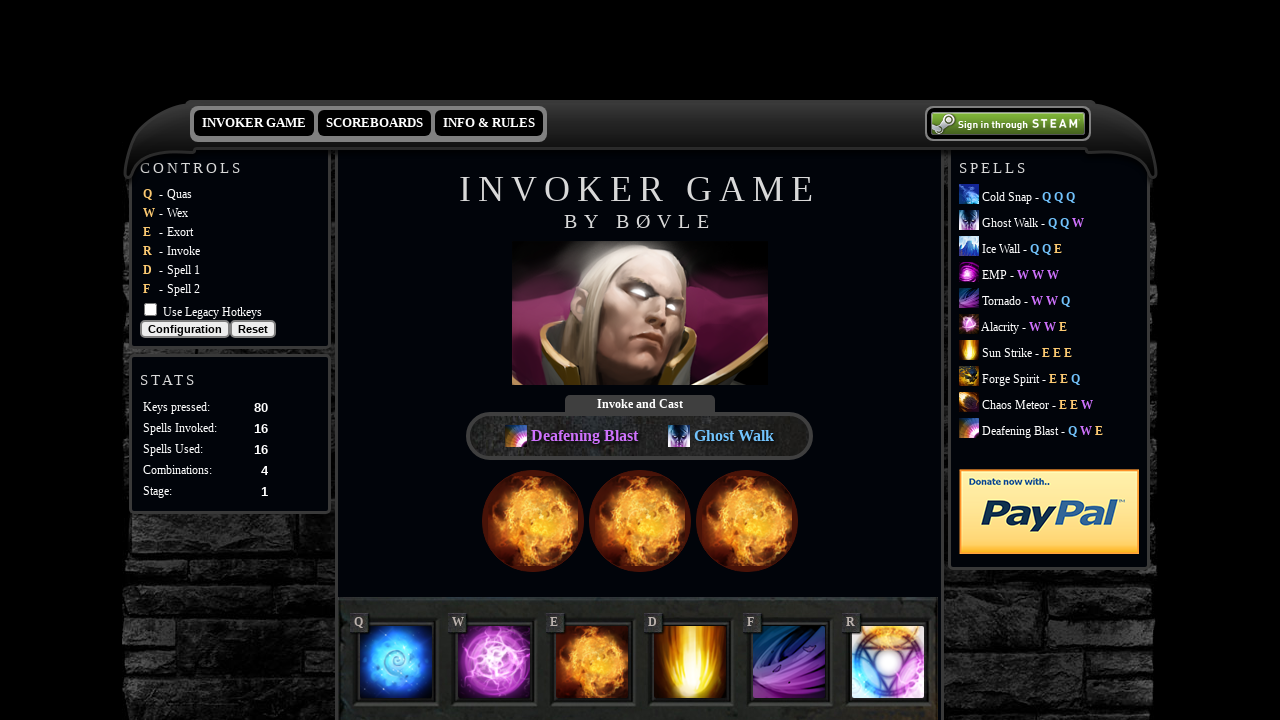

Cast Ghost Walk (attempt 1)
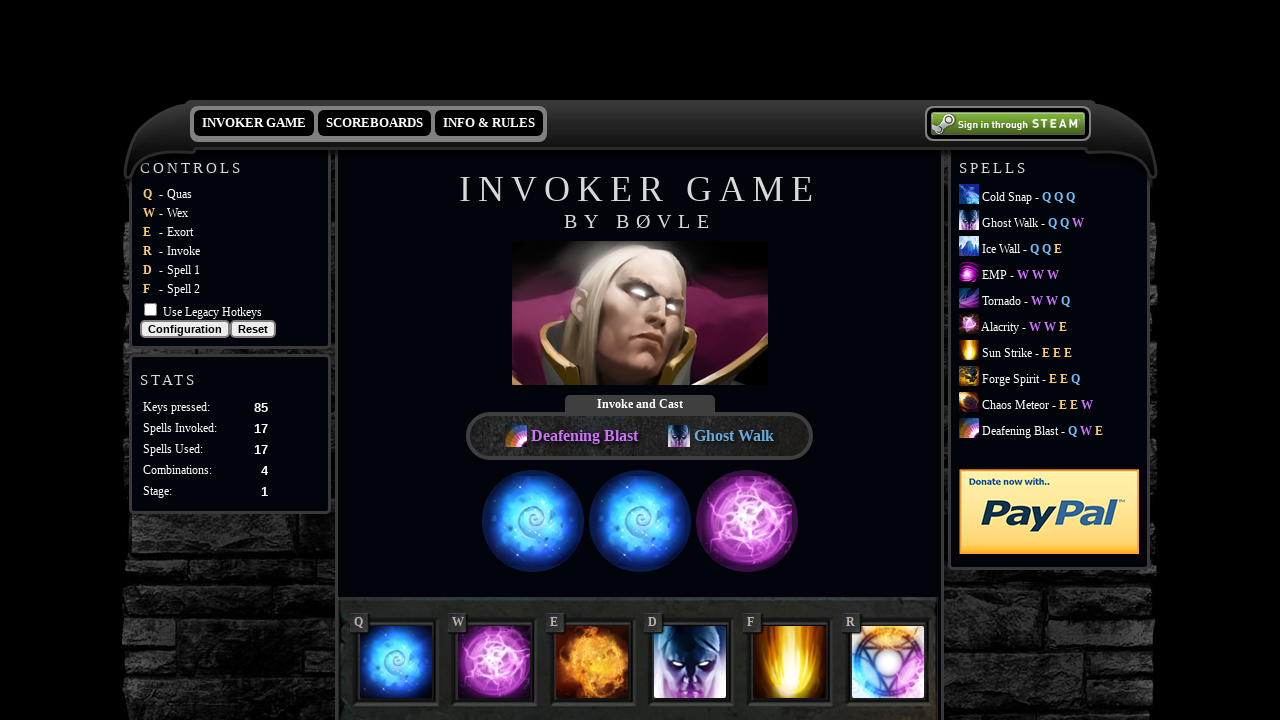

Cast Deafening Blast (attempt 1)
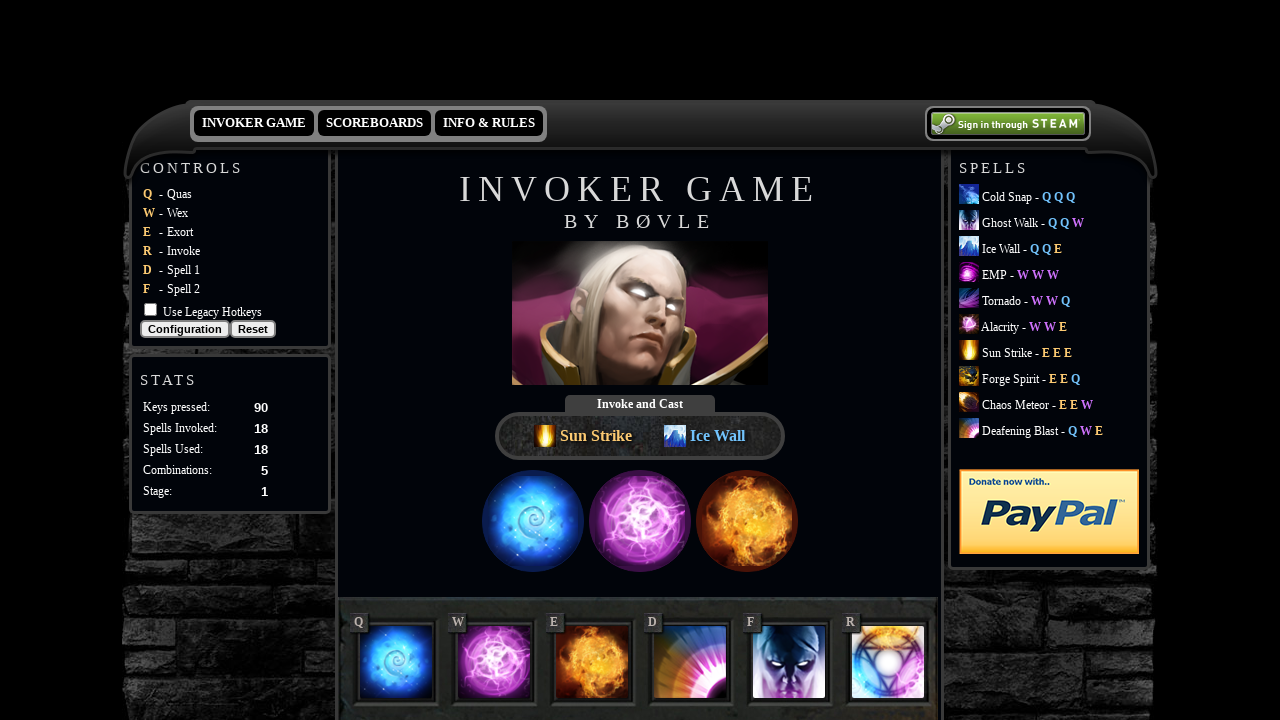

Waited 100ms before next spell cast attempt
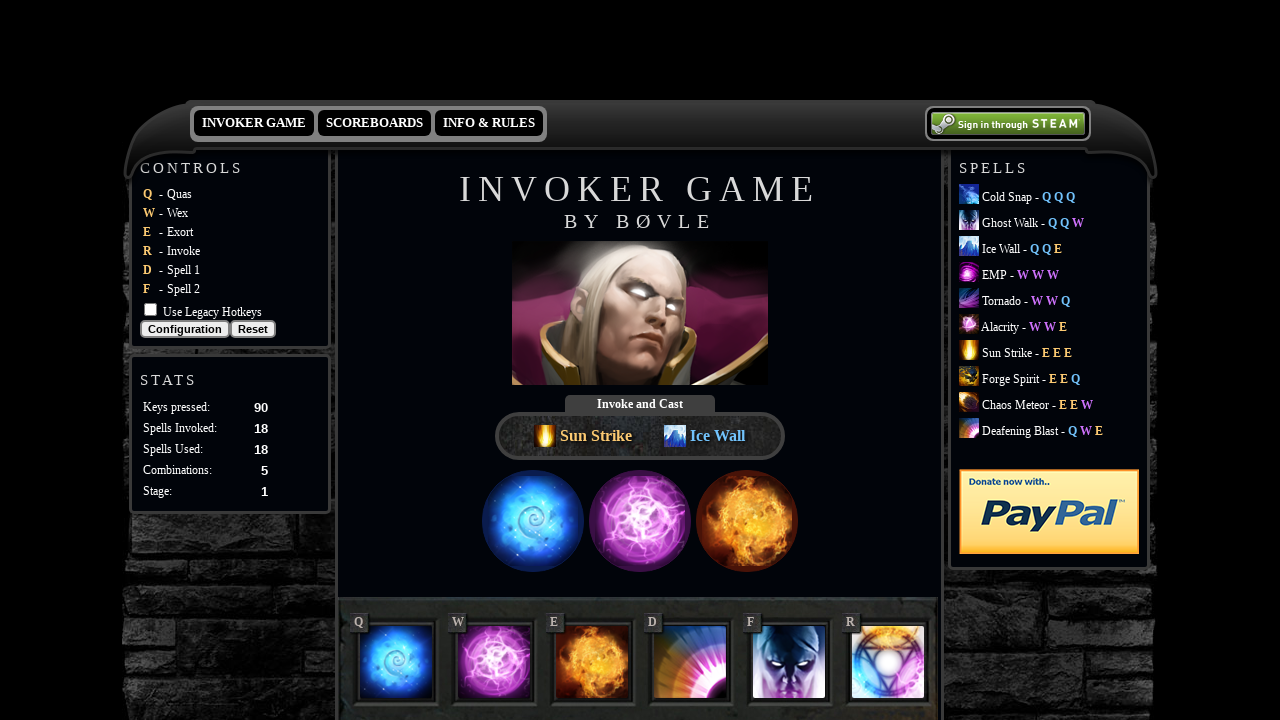

Cast Ghost Walk (attempt 2)
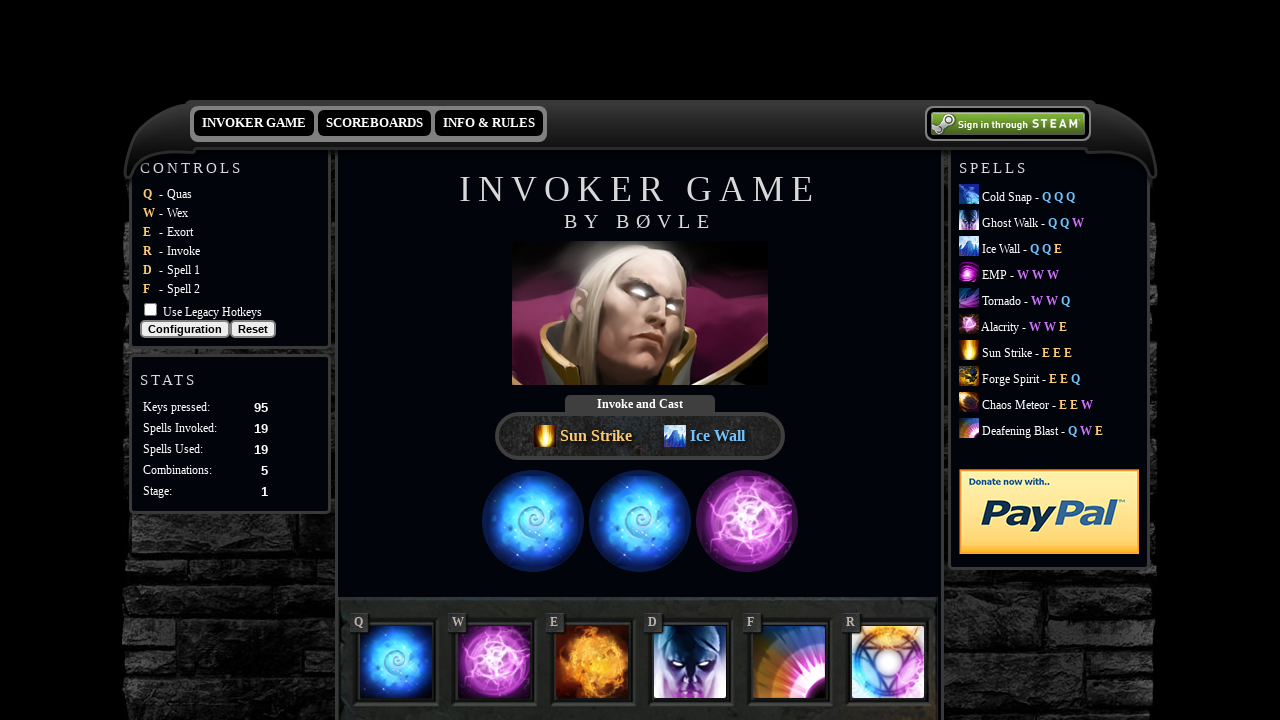

Cast Deafening Blast (attempt 2)
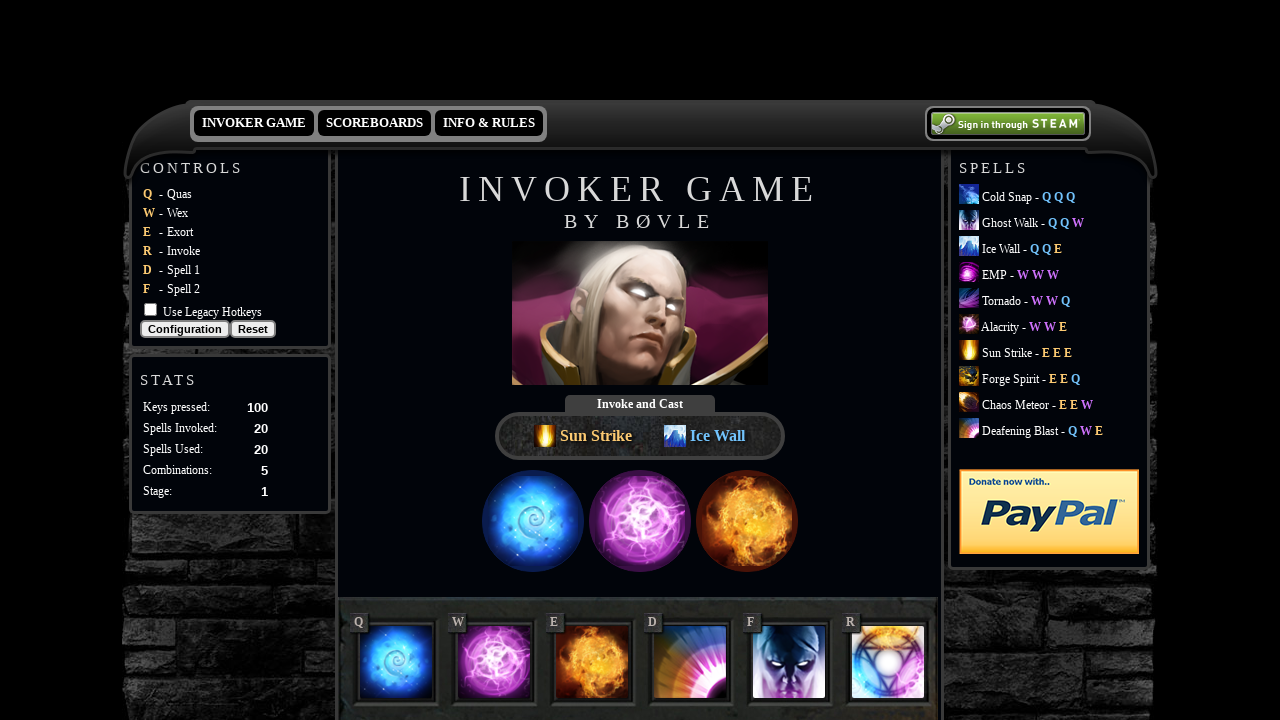

Waited 100ms before next spell cast attempt
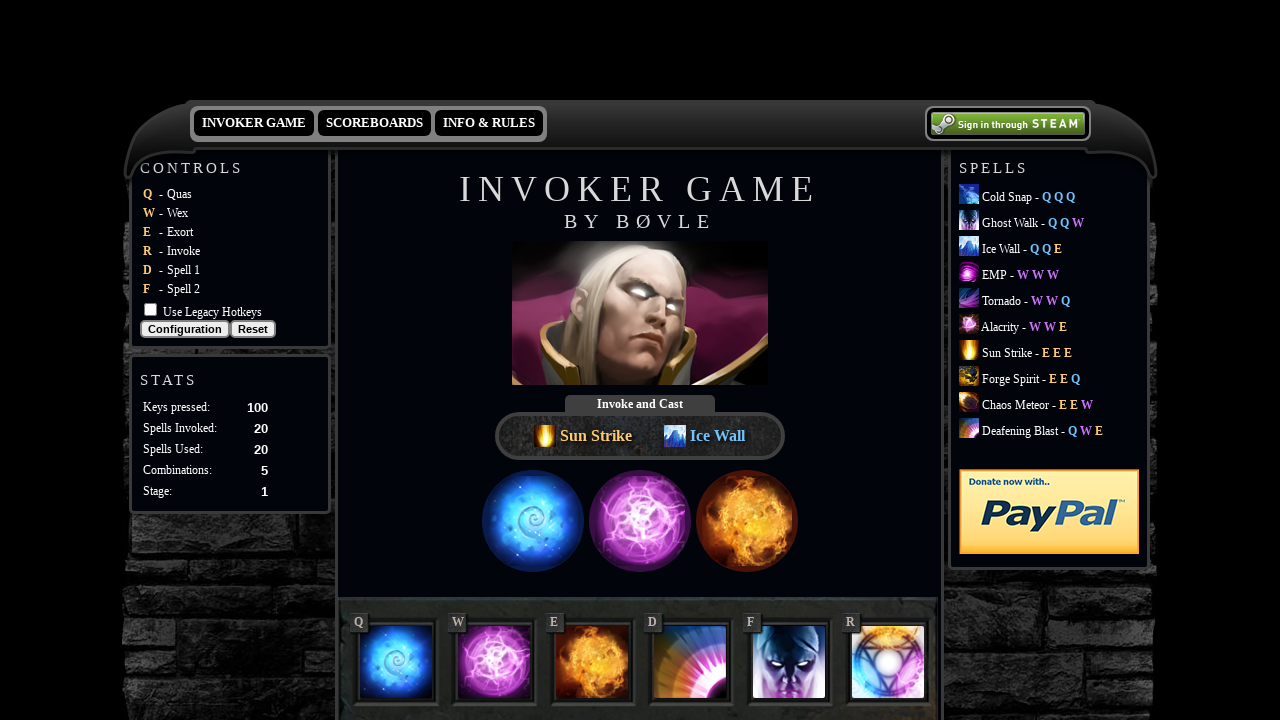

Retrieved spell elements for round 6
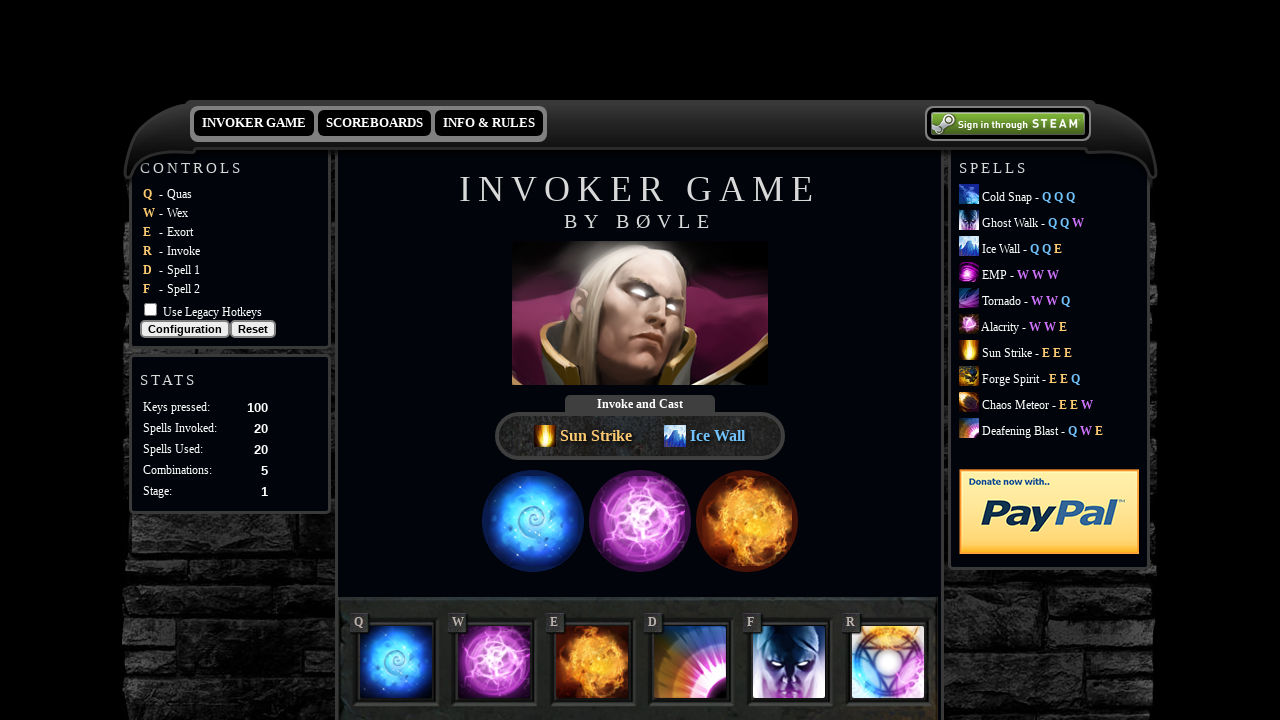

Extracted spell names: Sun Strike, Ice Wall
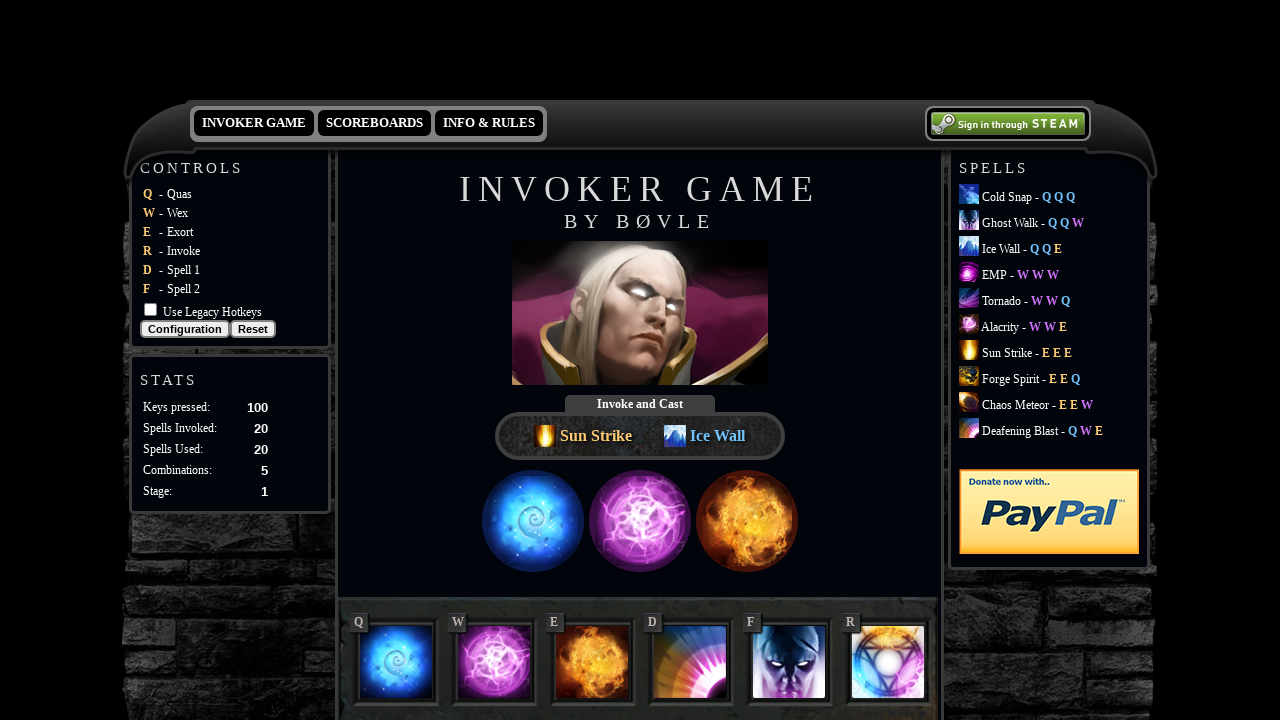

Cast Ice Wall (attempt 1)
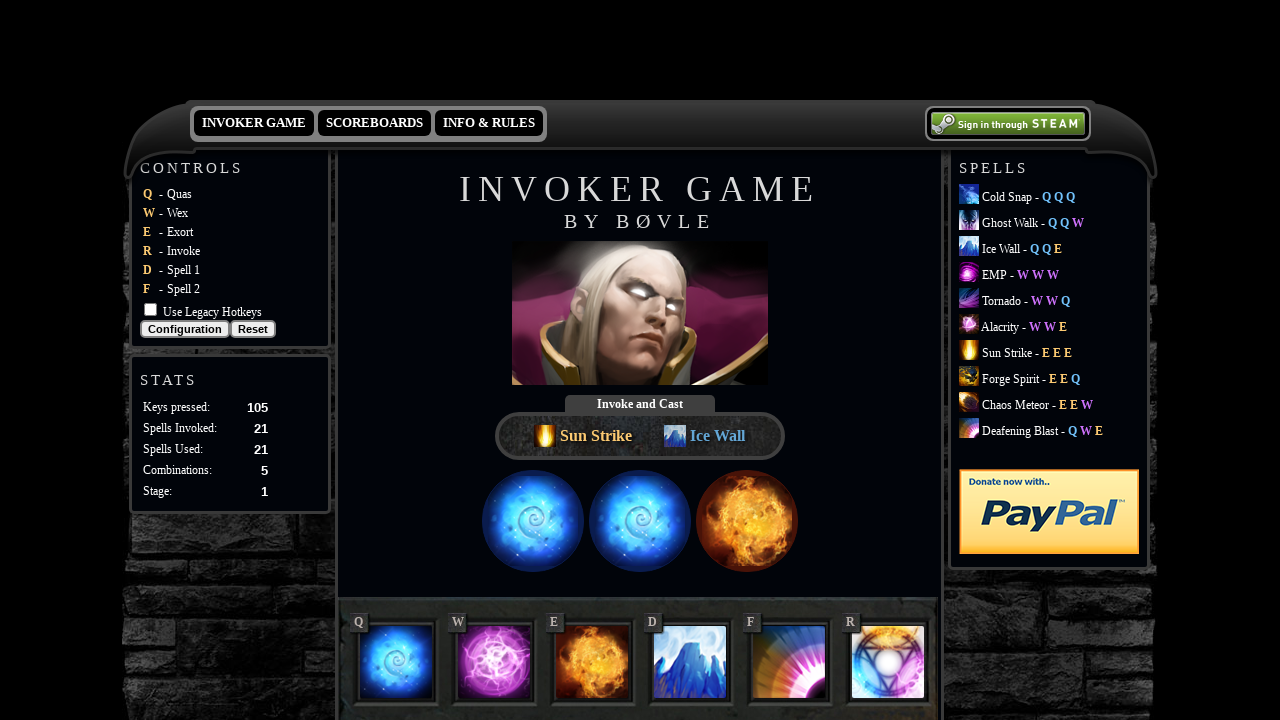

Cast Sun Strike (attempt 1)
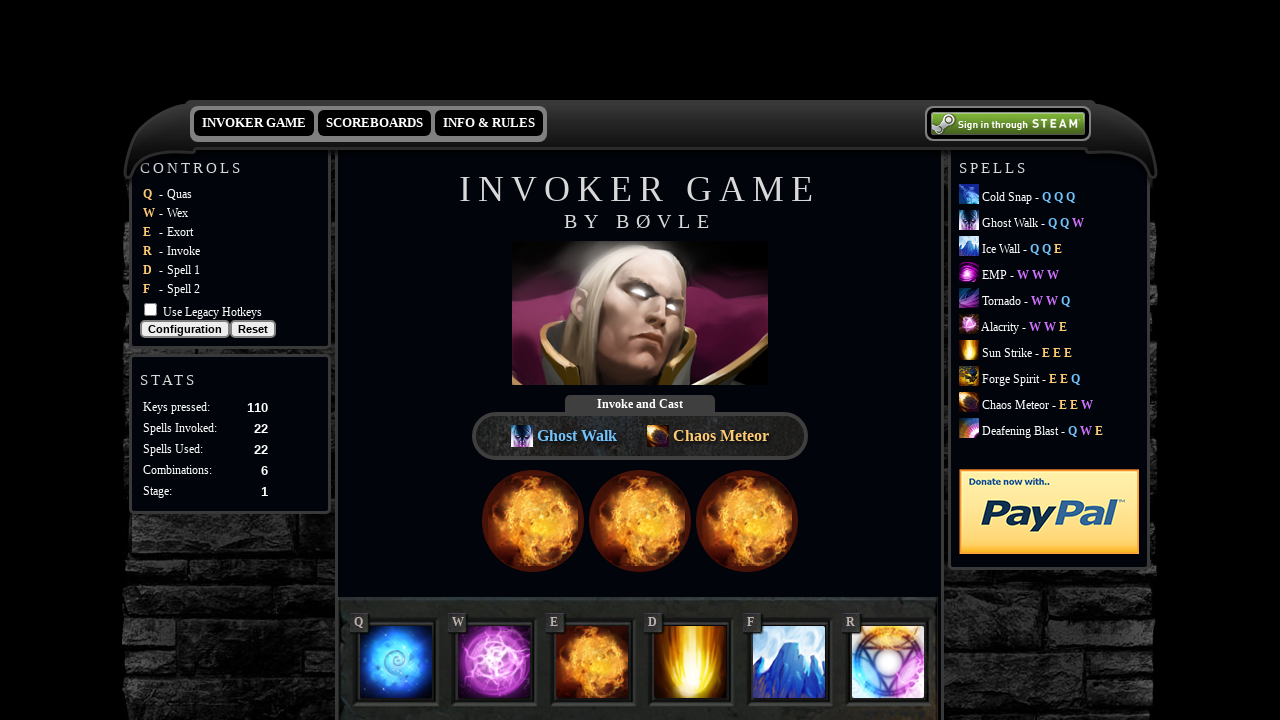

Waited 100ms before next spell cast attempt
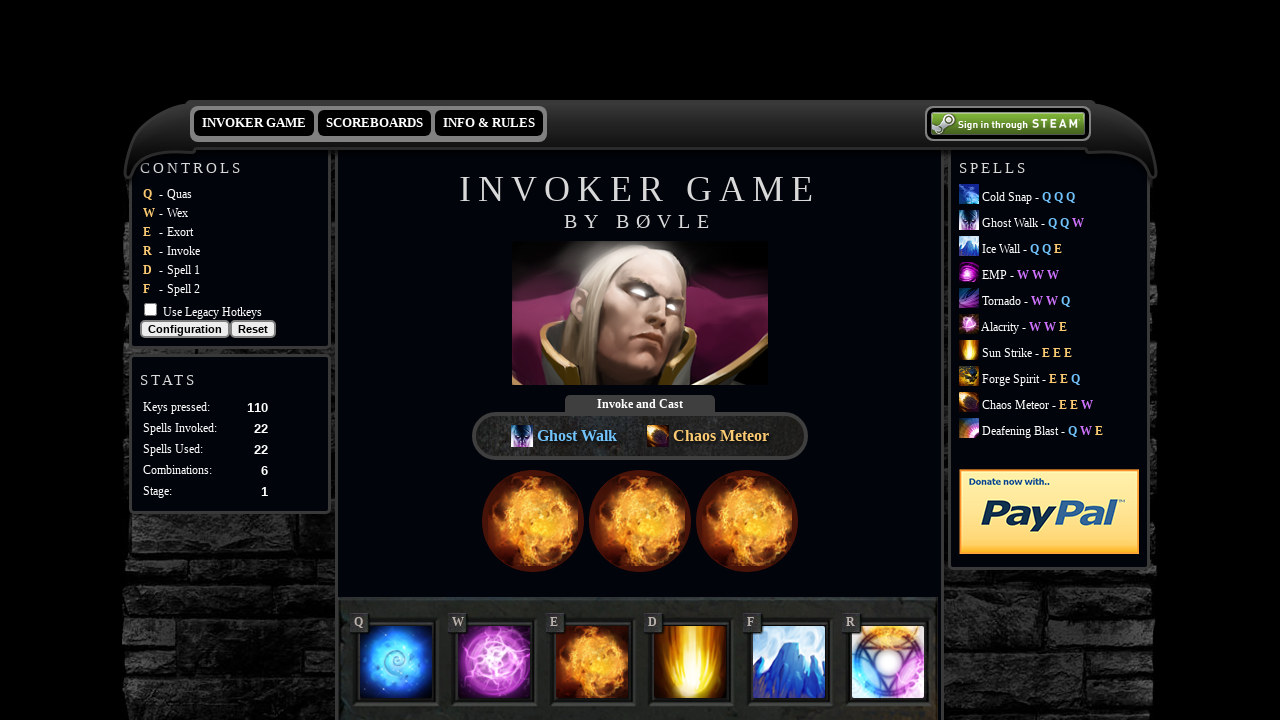

Cast Ice Wall (attempt 2)
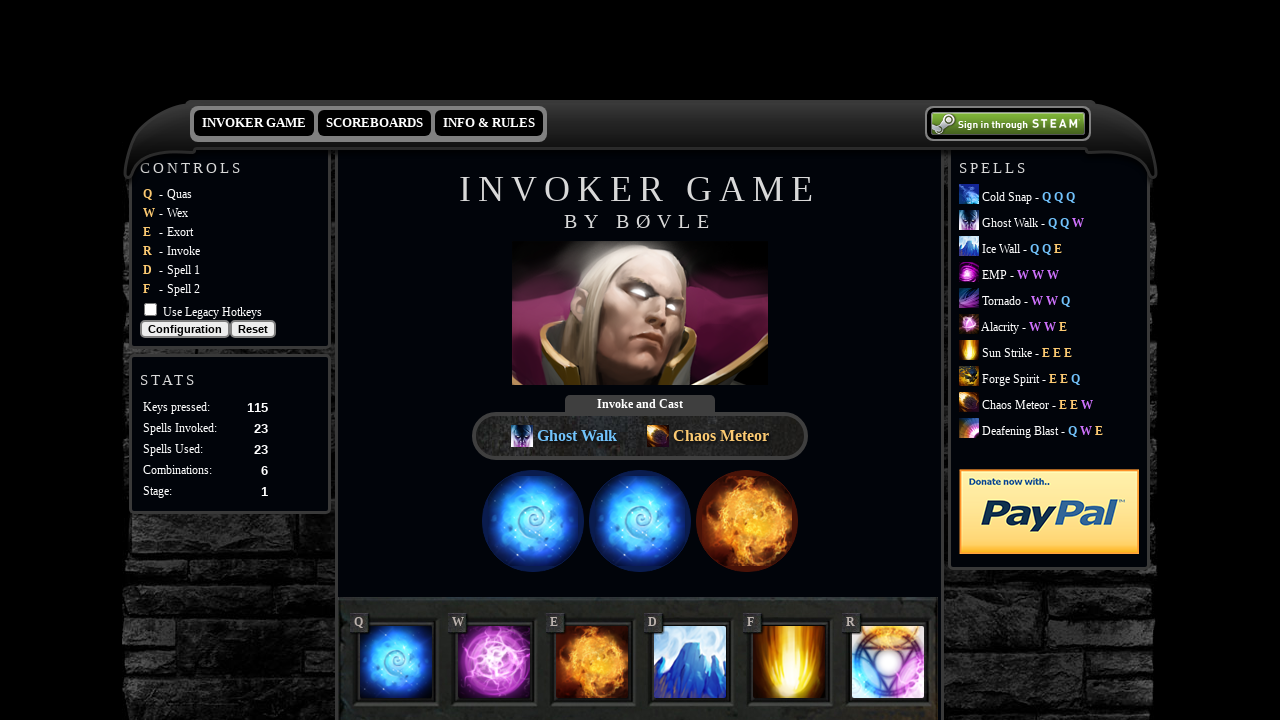

Cast Sun Strike (attempt 2)
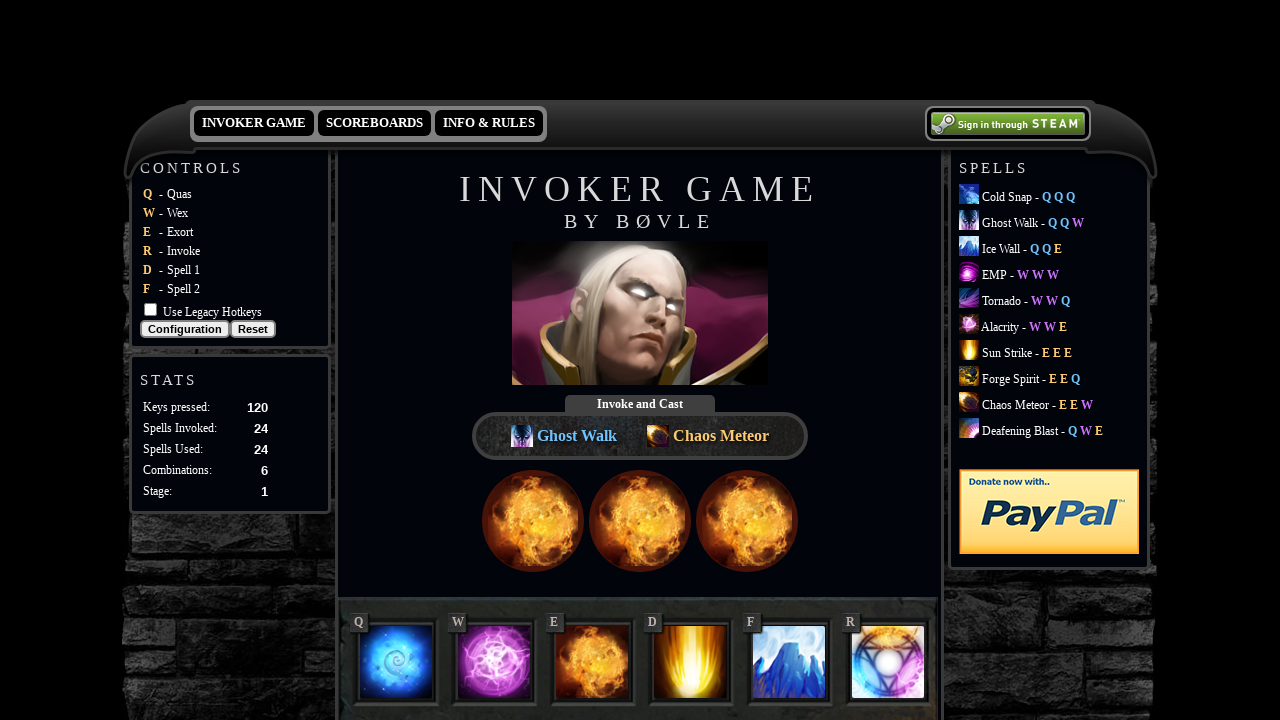

Waited 100ms before next spell cast attempt
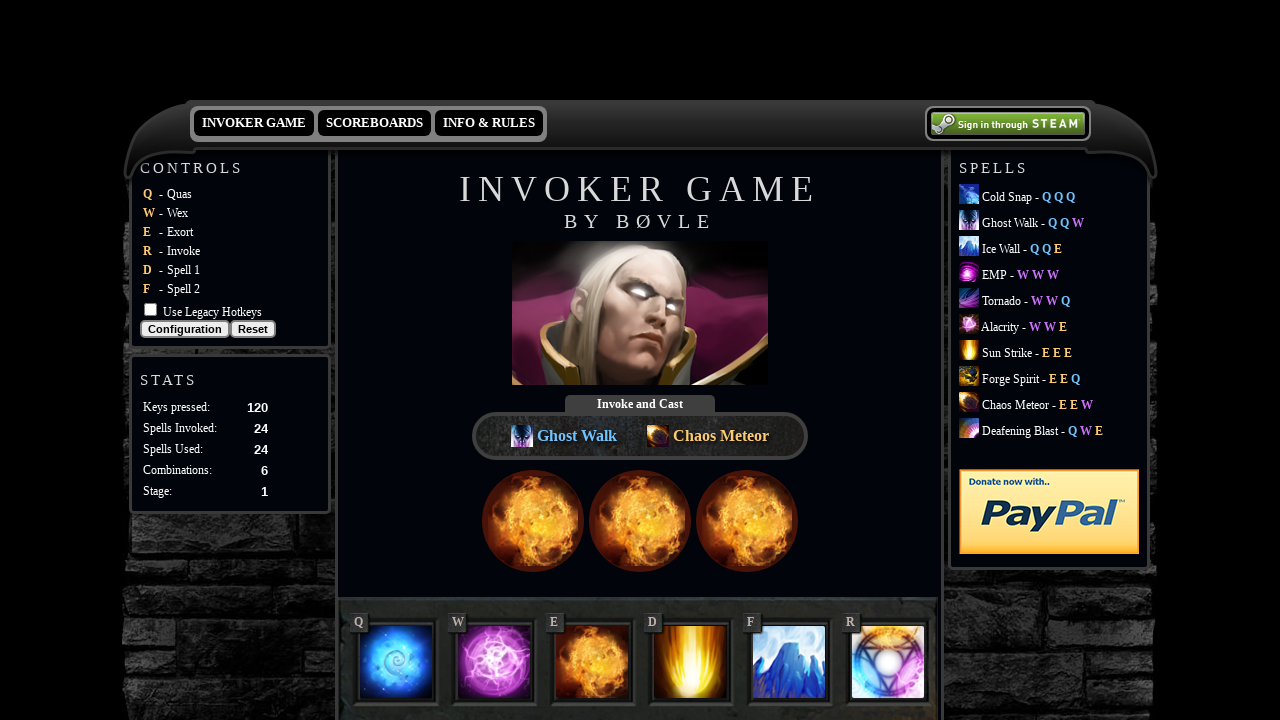

Retrieved spell elements for round 7
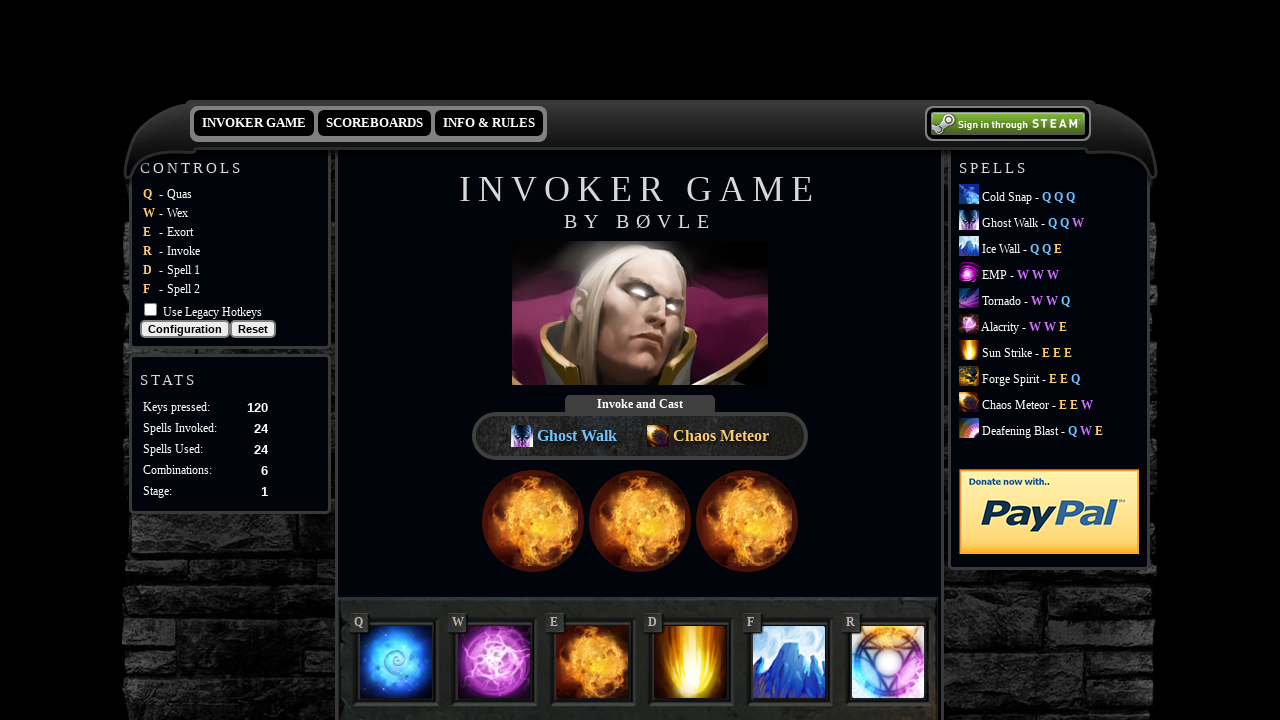

Extracted spell names: Ghost Walk, Chaos Meteor
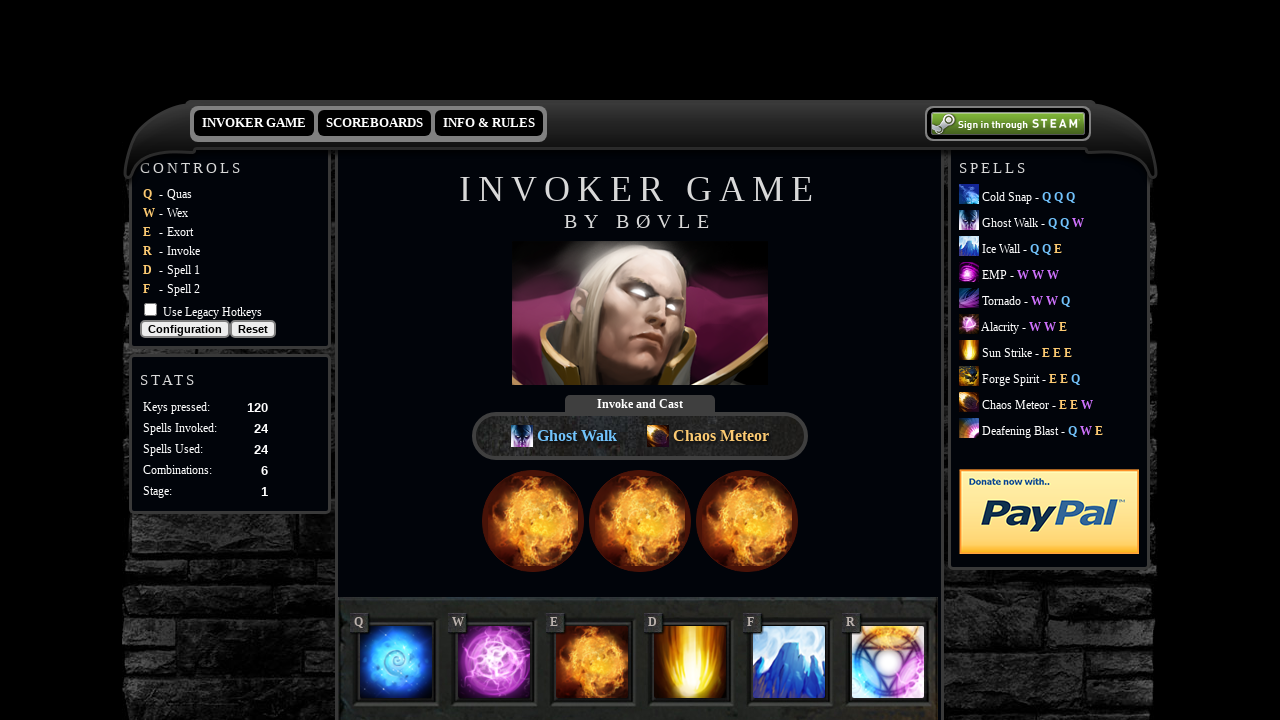

Cast Ghost Walk (attempt 1)
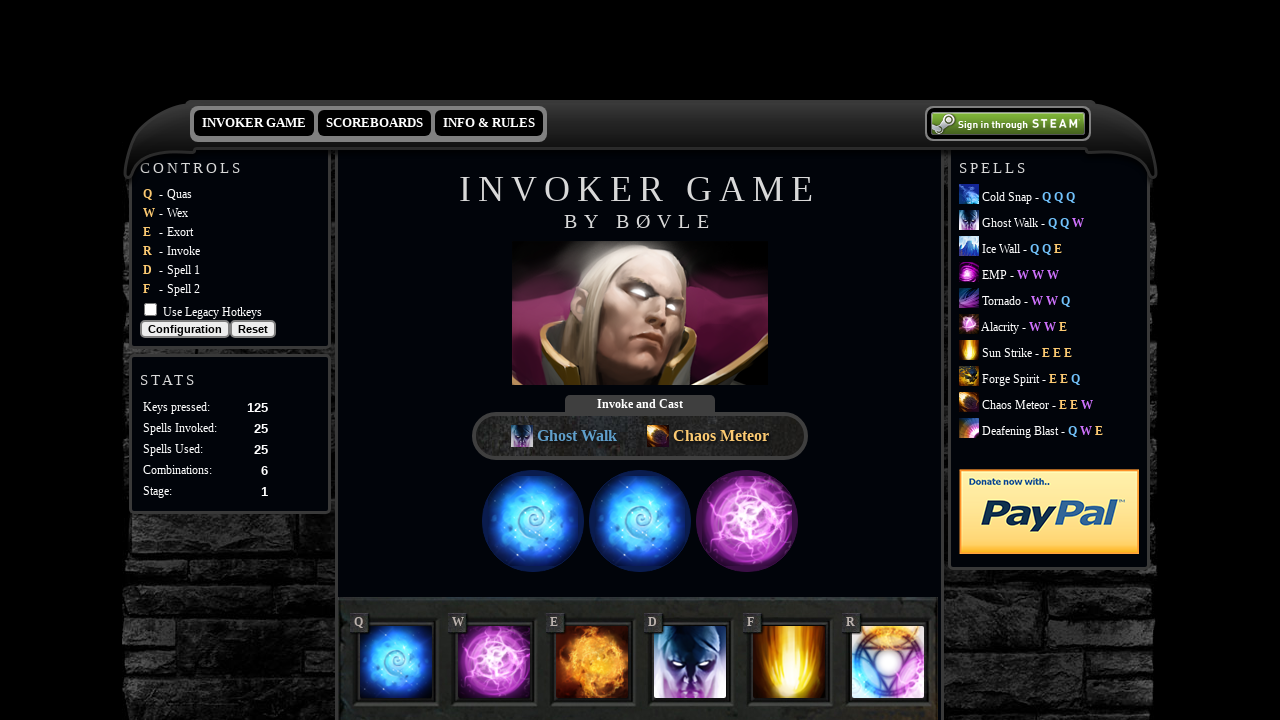

Cast Chaos Meteor (attempt 1)
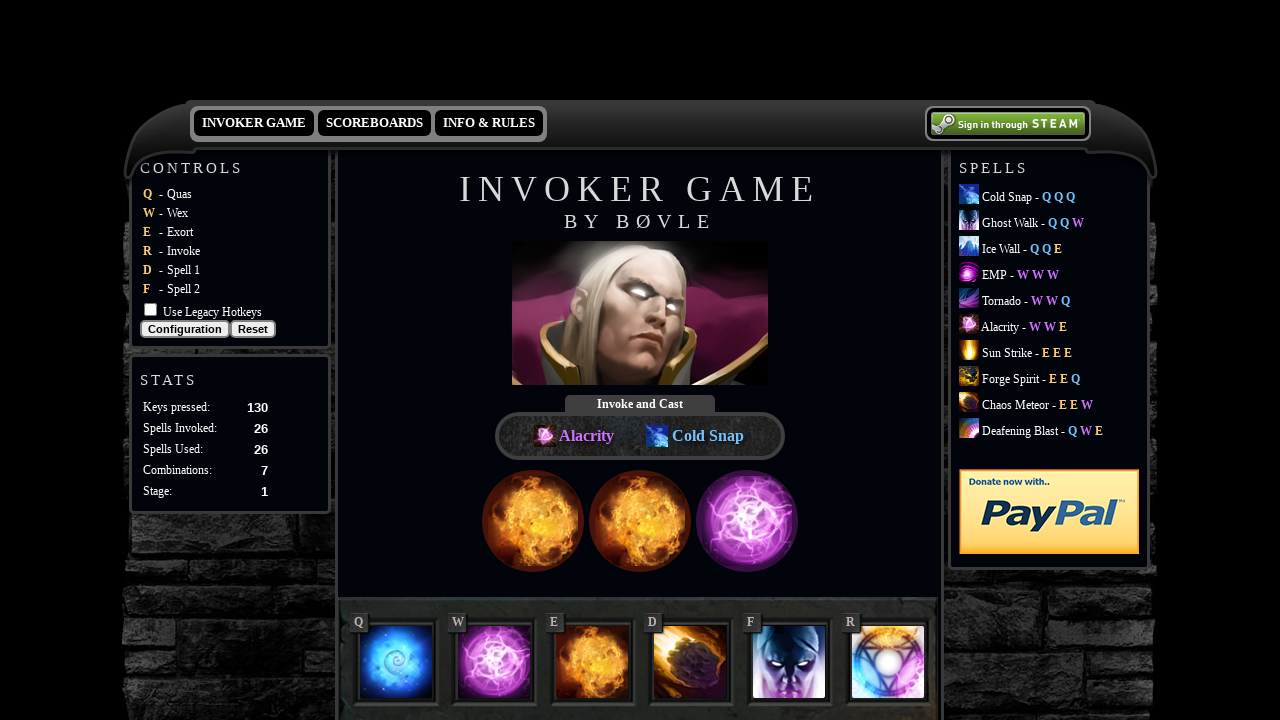

Waited 100ms before next spell cast attempt
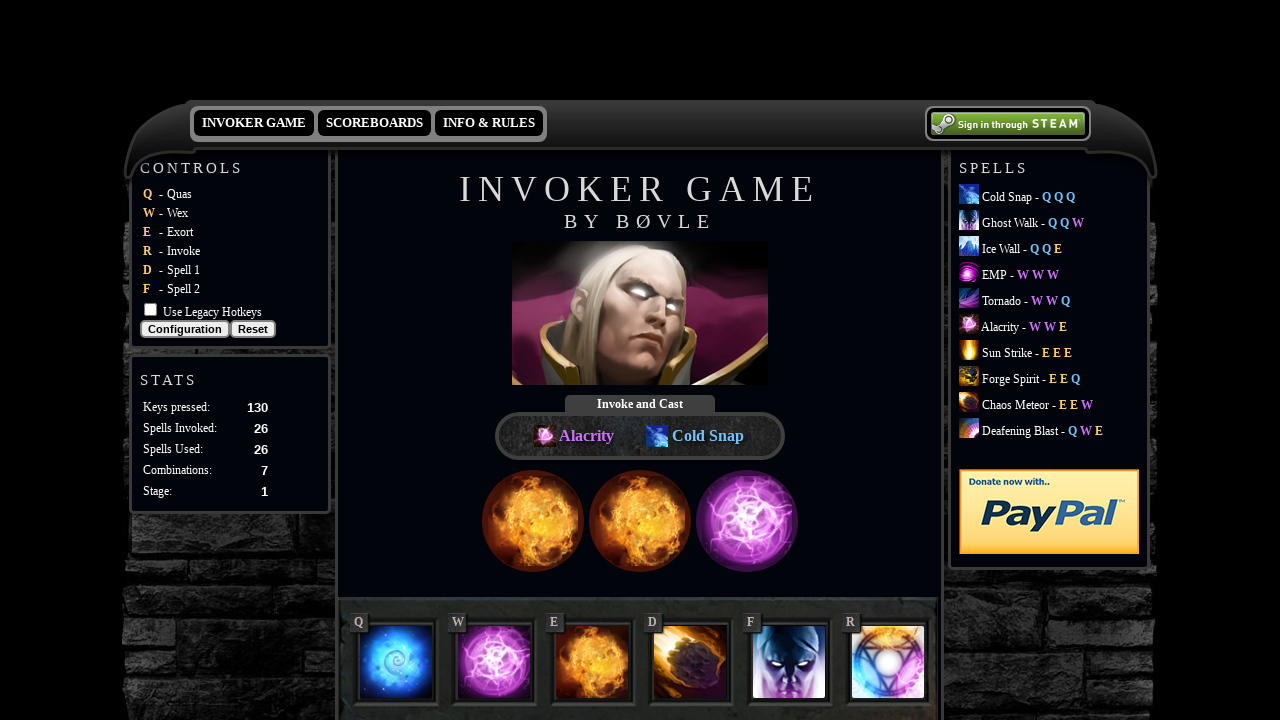

Cast Ghost Walk (attempt 2)
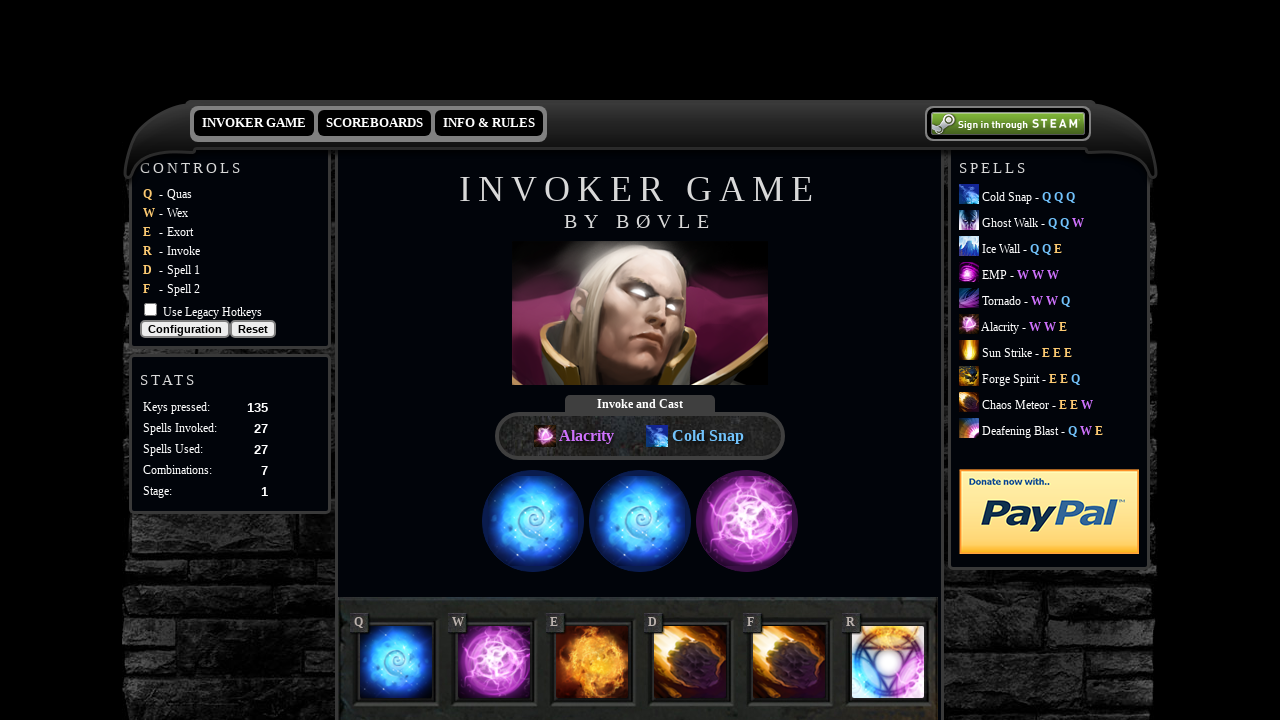

Cast Chaos Meteor (attempt 2)
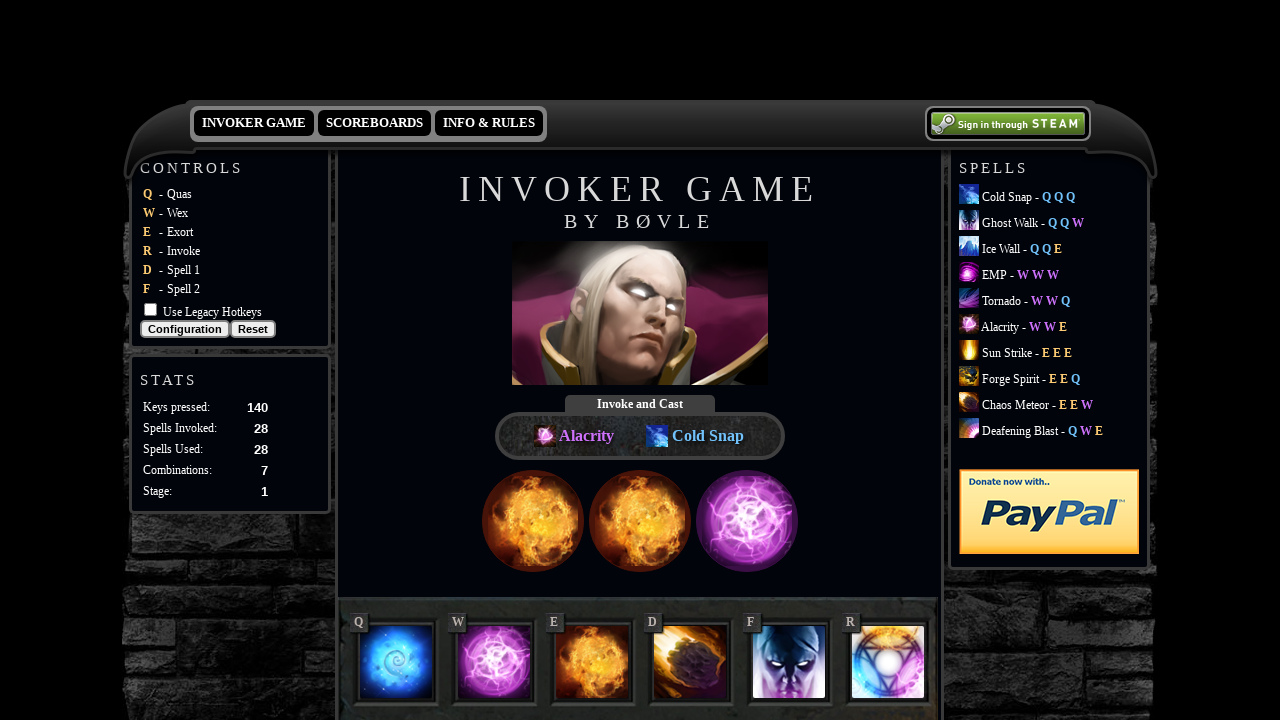

Waited 100ms before next spell cast attempt
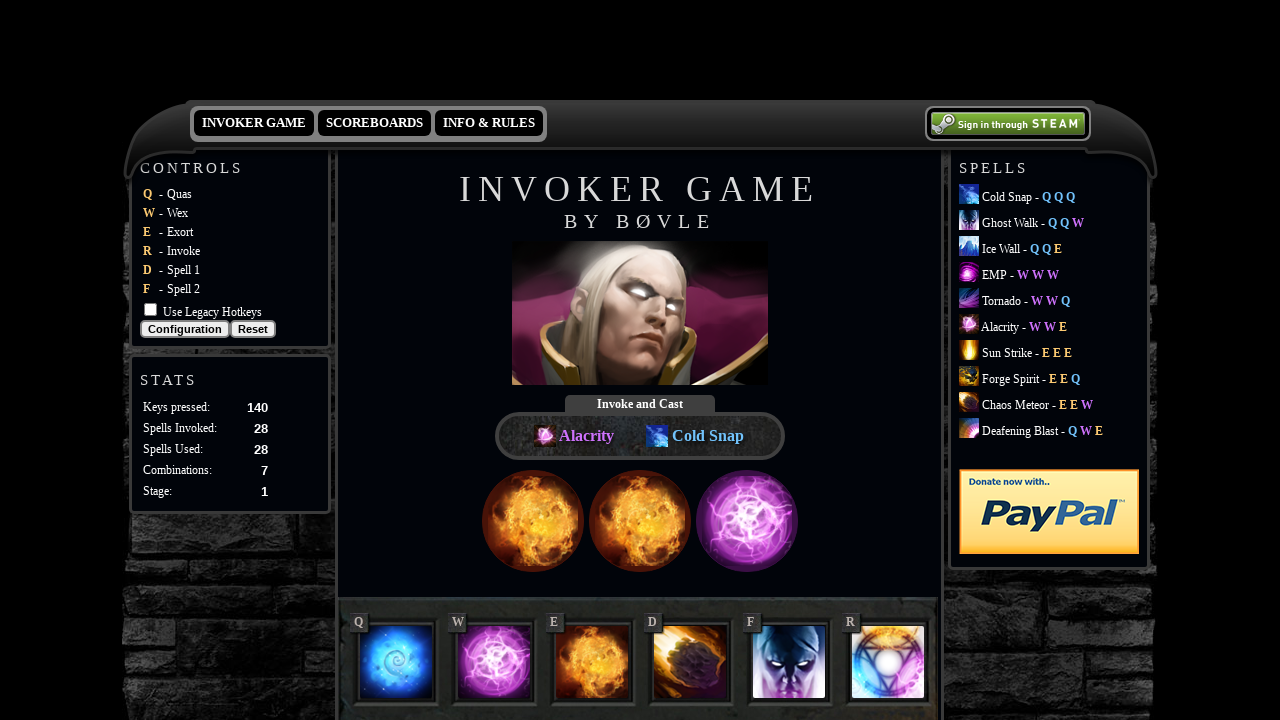

Retrieved spell elements for round 8
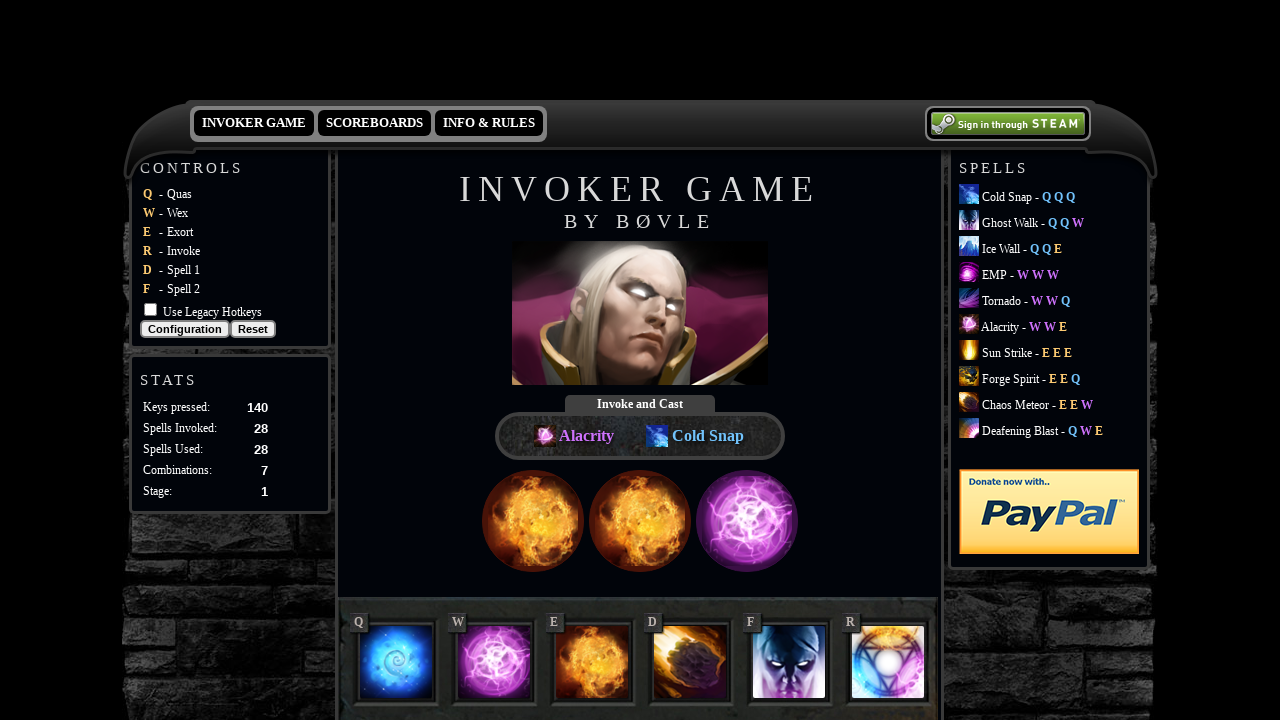

Extracted spell names: Alacrity, Cold Snap
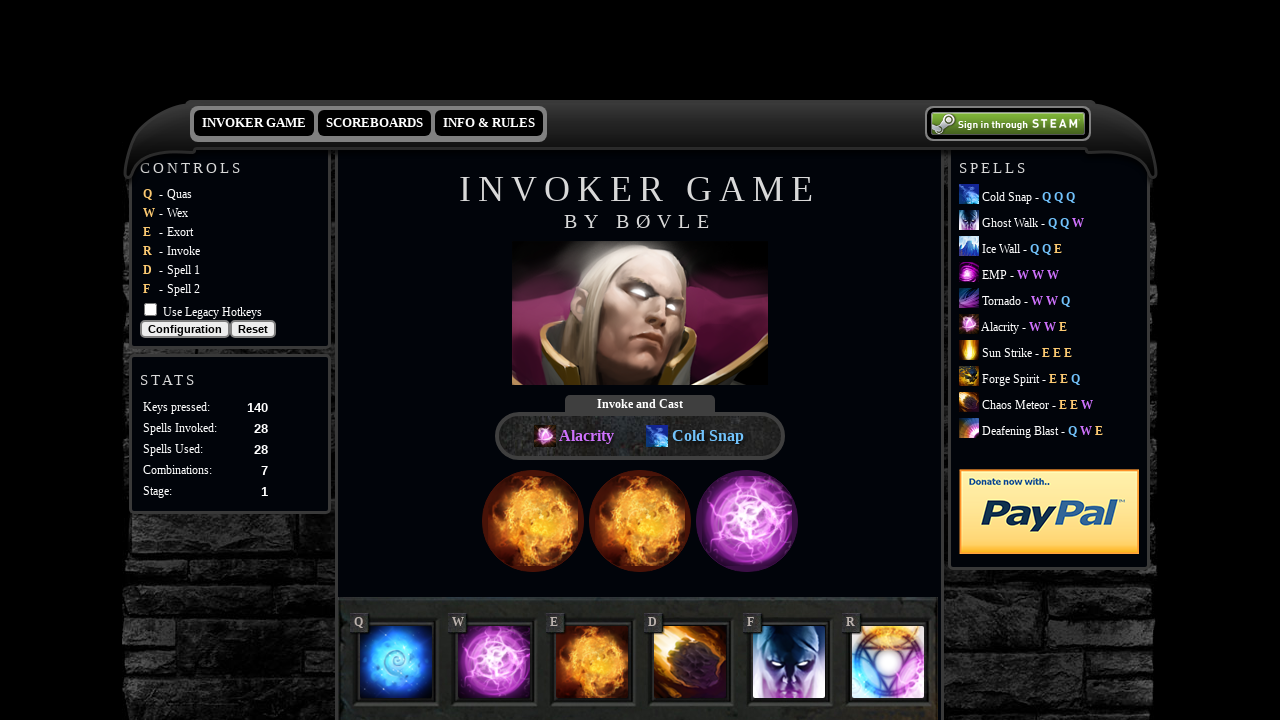

Cast Cold Snap (attempt 1)
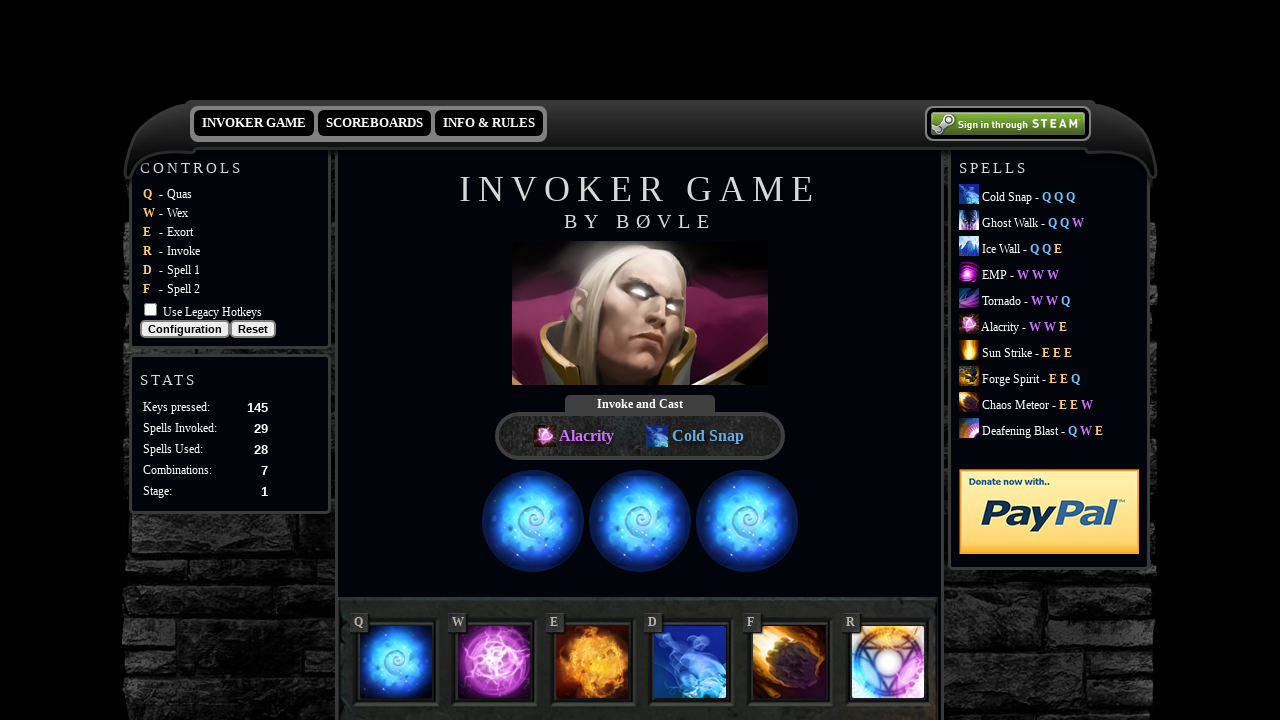

Cast Alacrity (attempt 1)
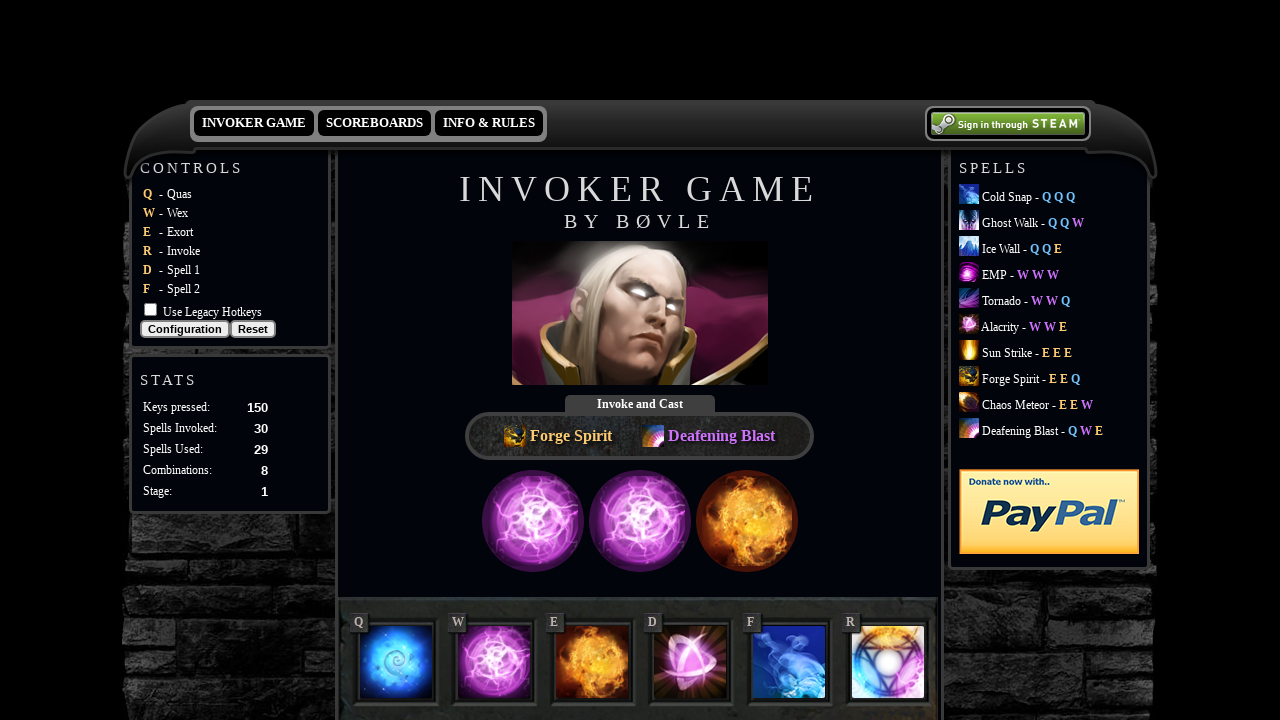

Waited 100ms before next spell cast attempt
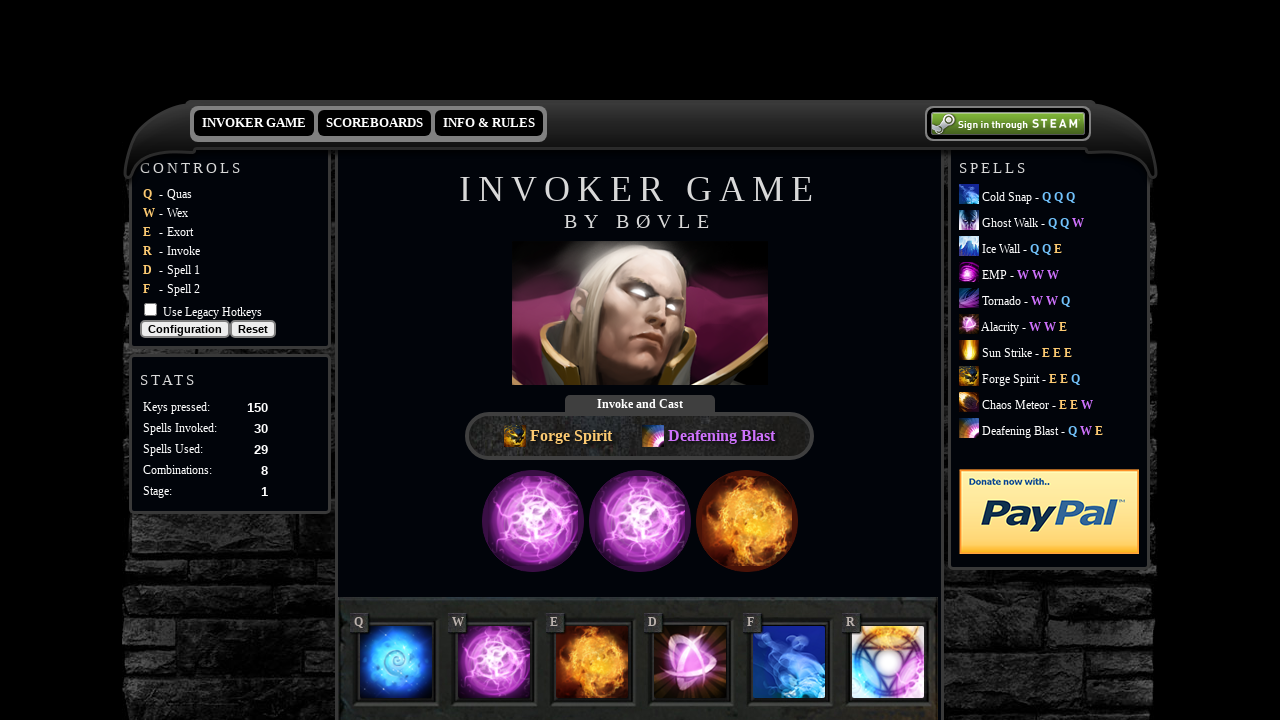

Cast Cold Snap (attempt 2)
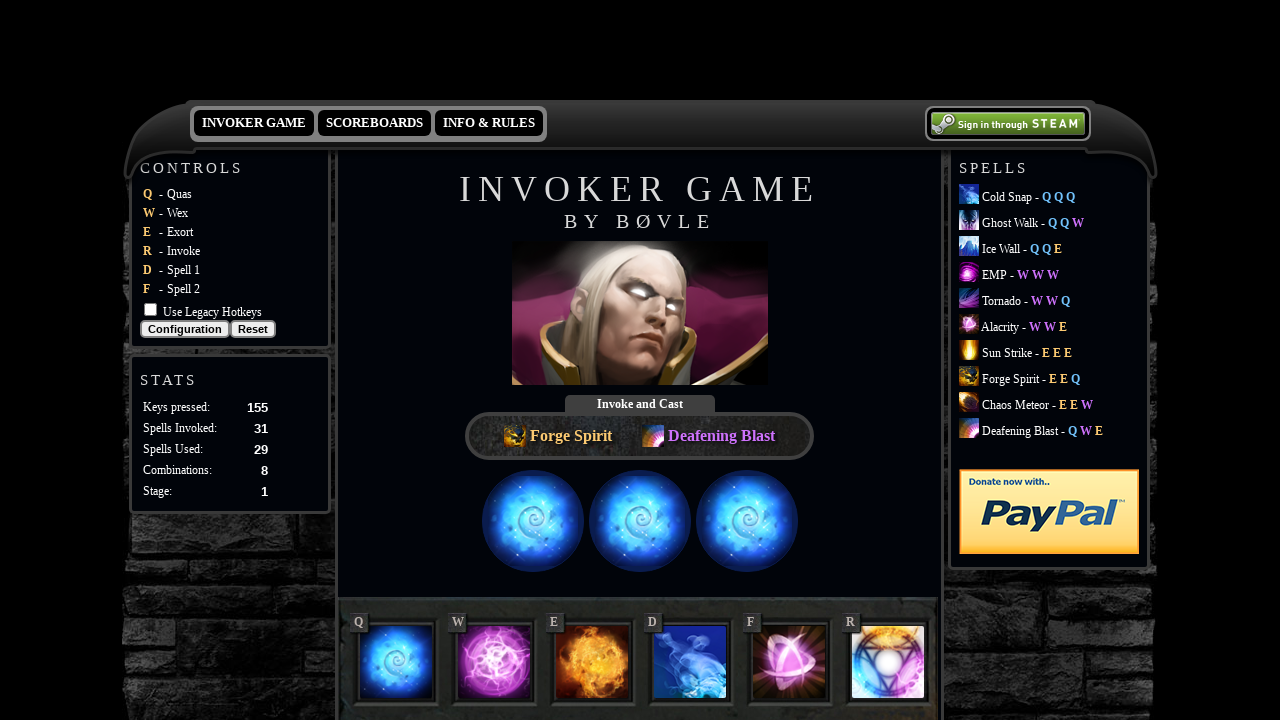

Cast Alacrity (attempt 2)
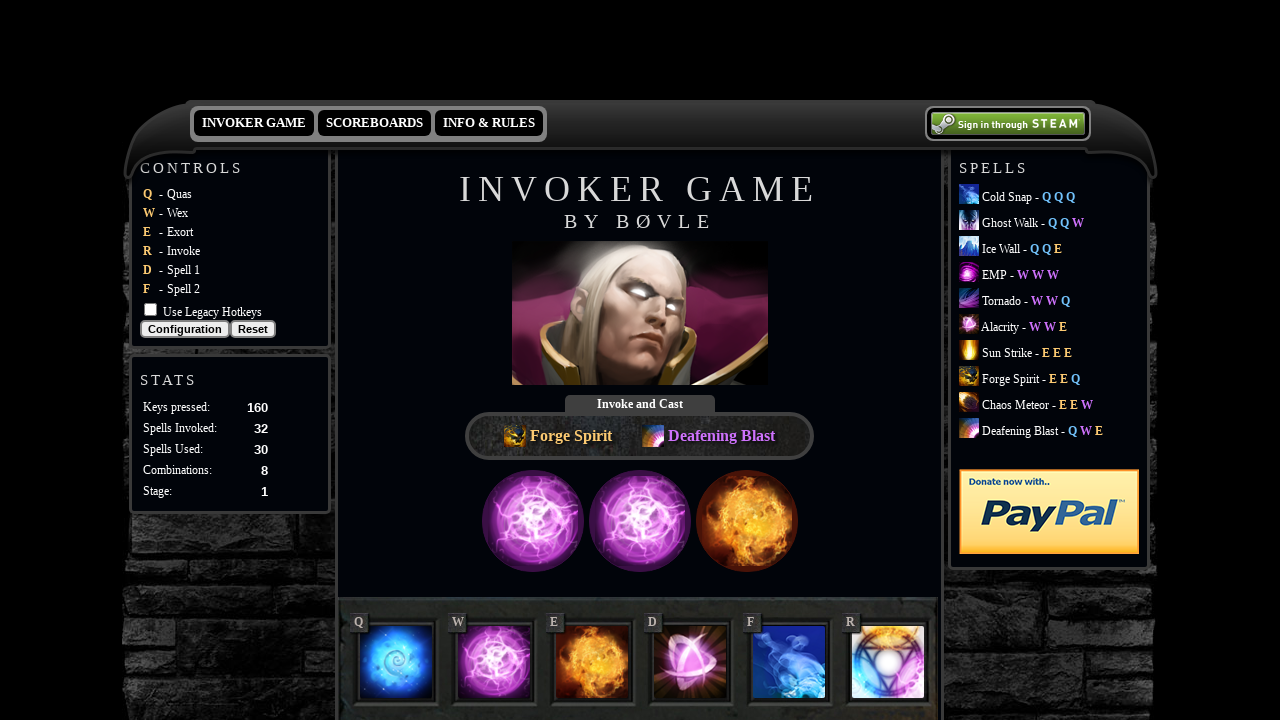

Waited 100ms before next spell cast attempt
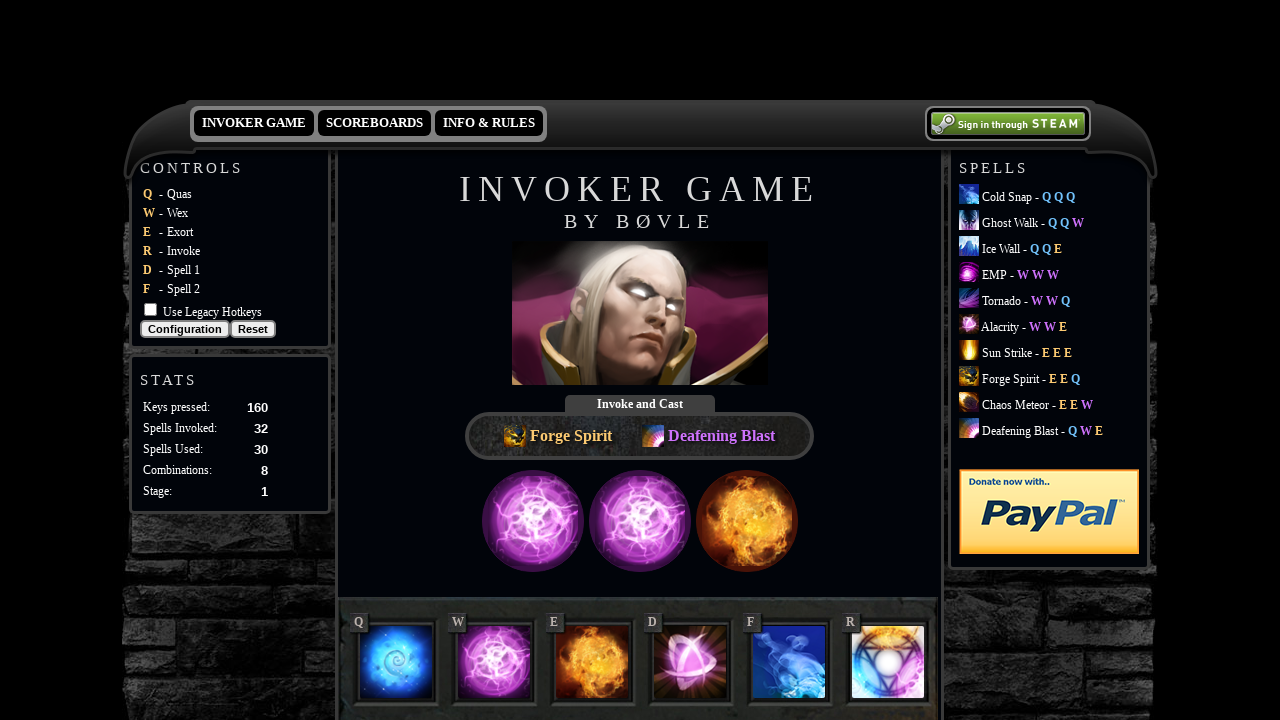

Retrieved spell elements for round 9
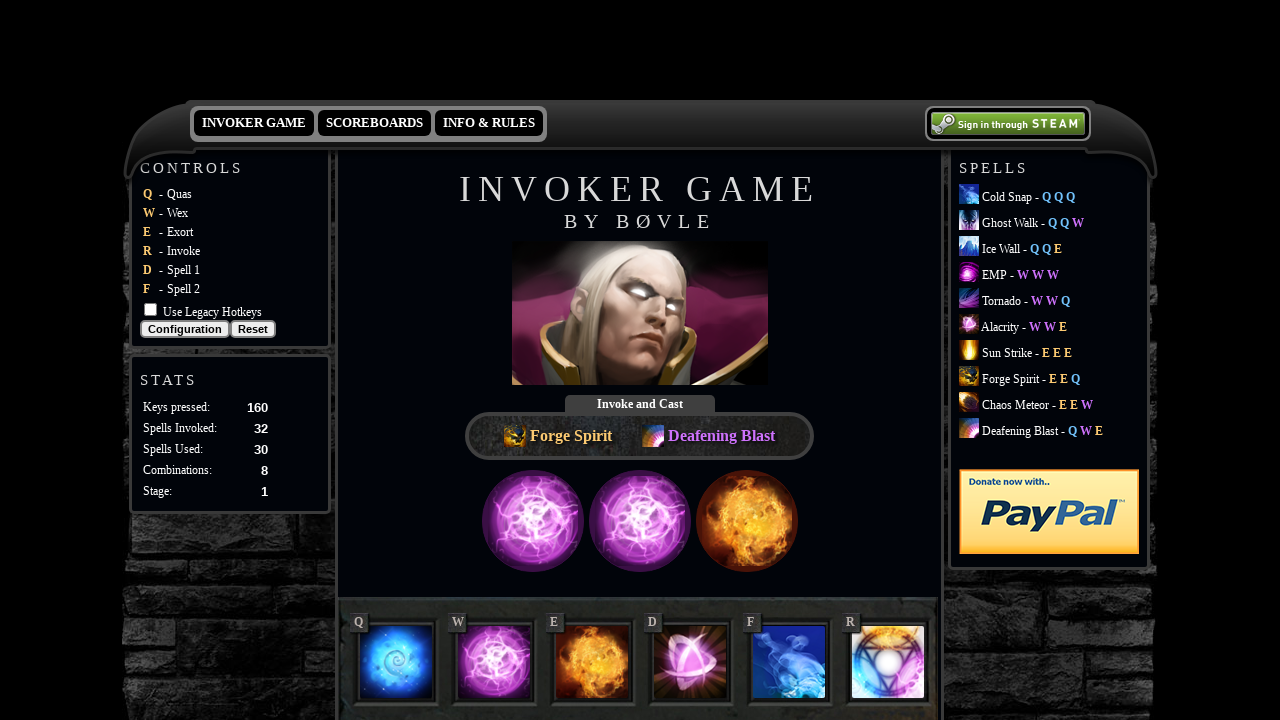

Extracted spell names: Forge Spirit, Deafening Blast
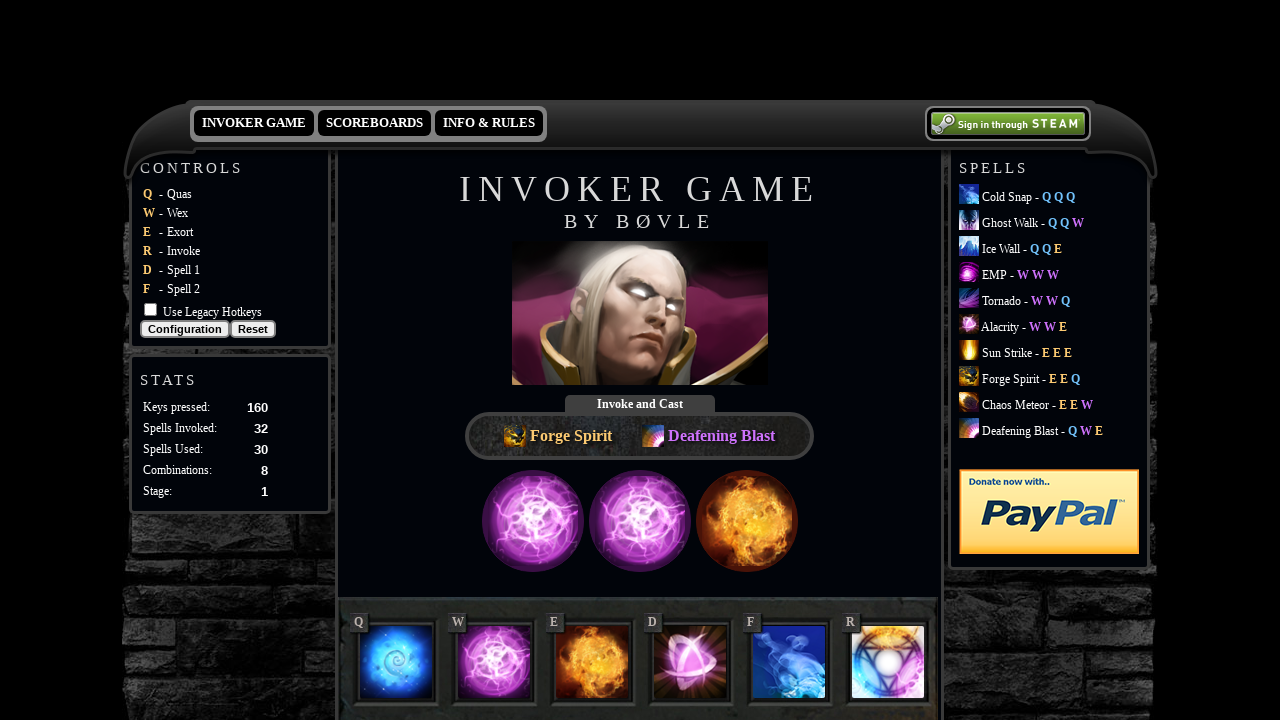

Cast Forge Spirit (attempt 1)
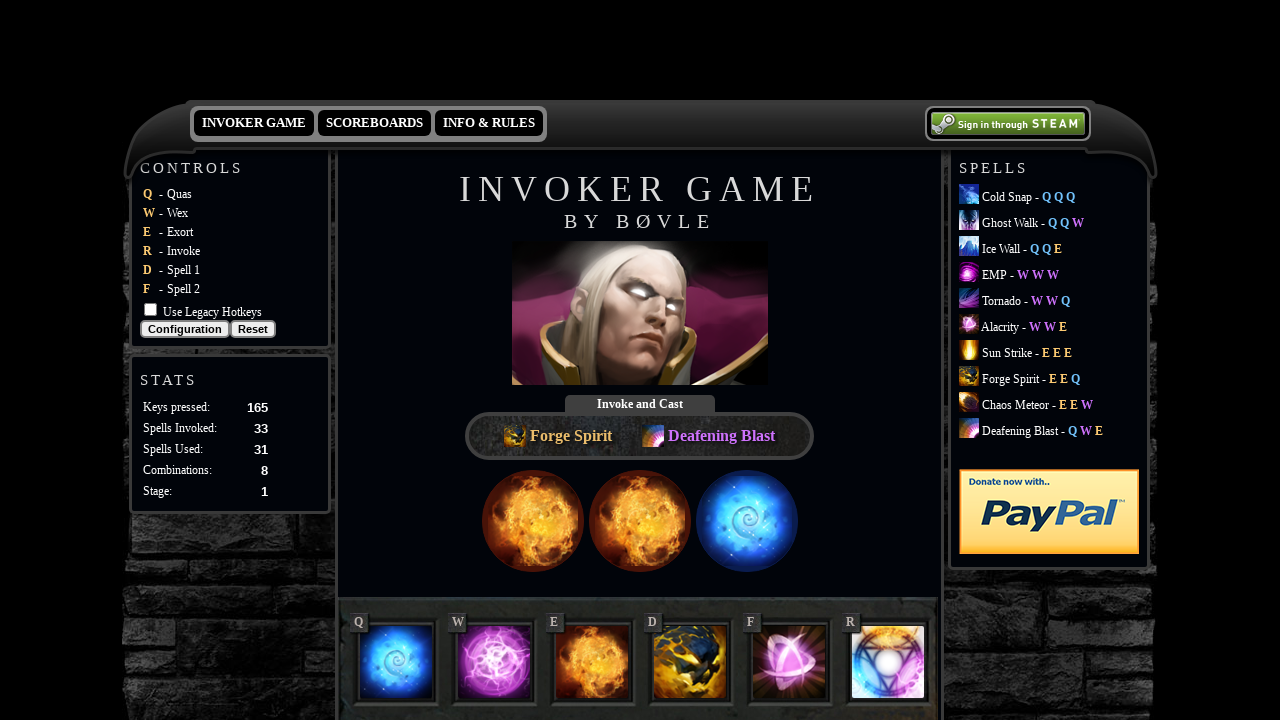

Cast Deafening Blast (attempt 1)
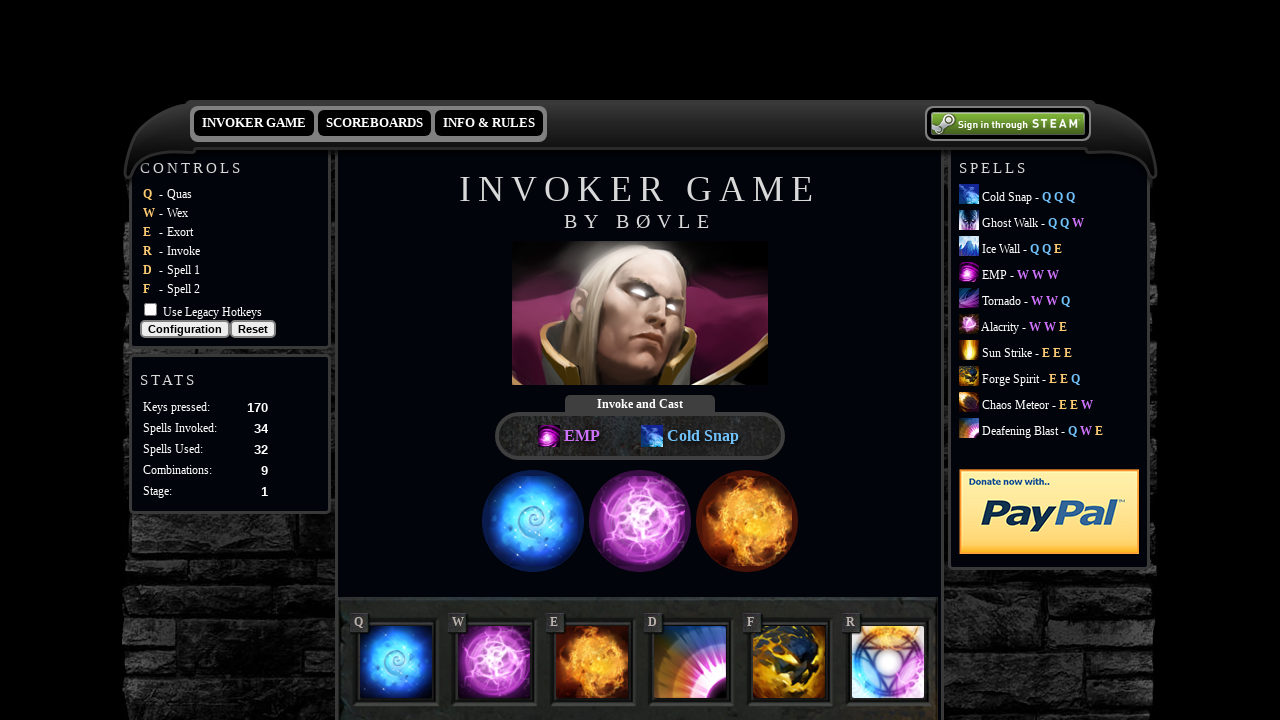

Waited 100ms before next spell cast attempt
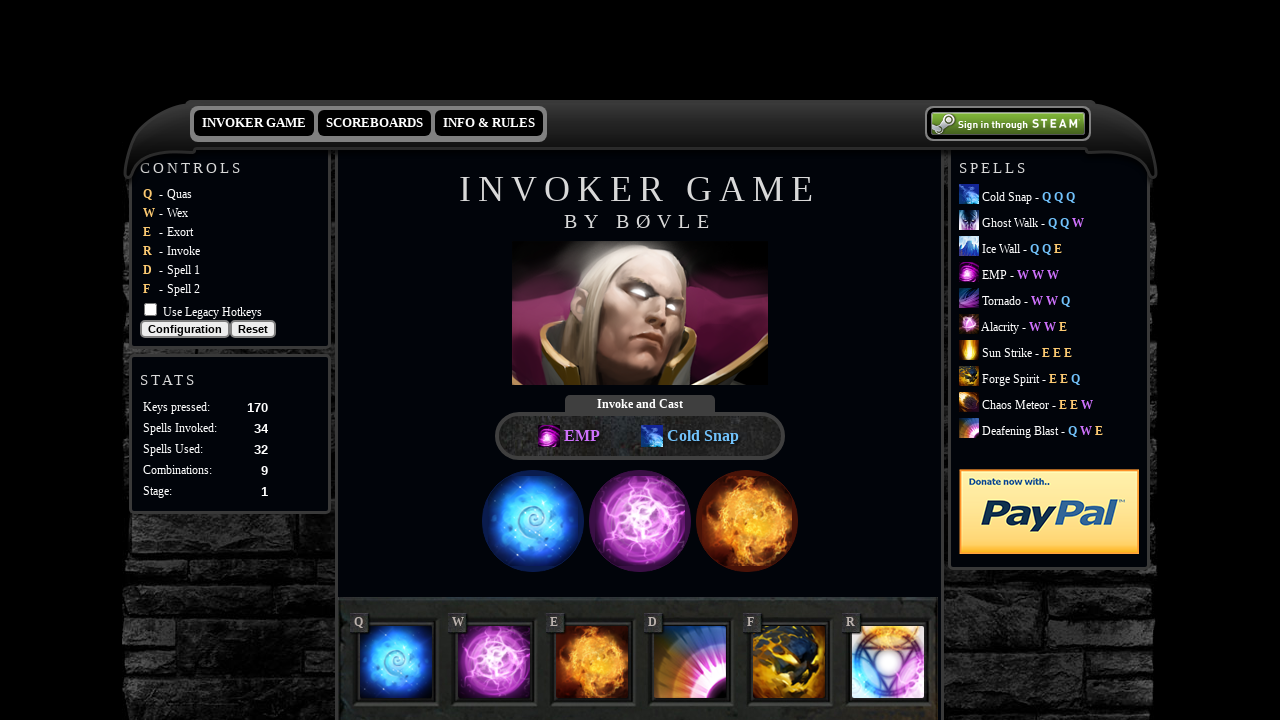

Cast Forge Spirit (attempt 2)
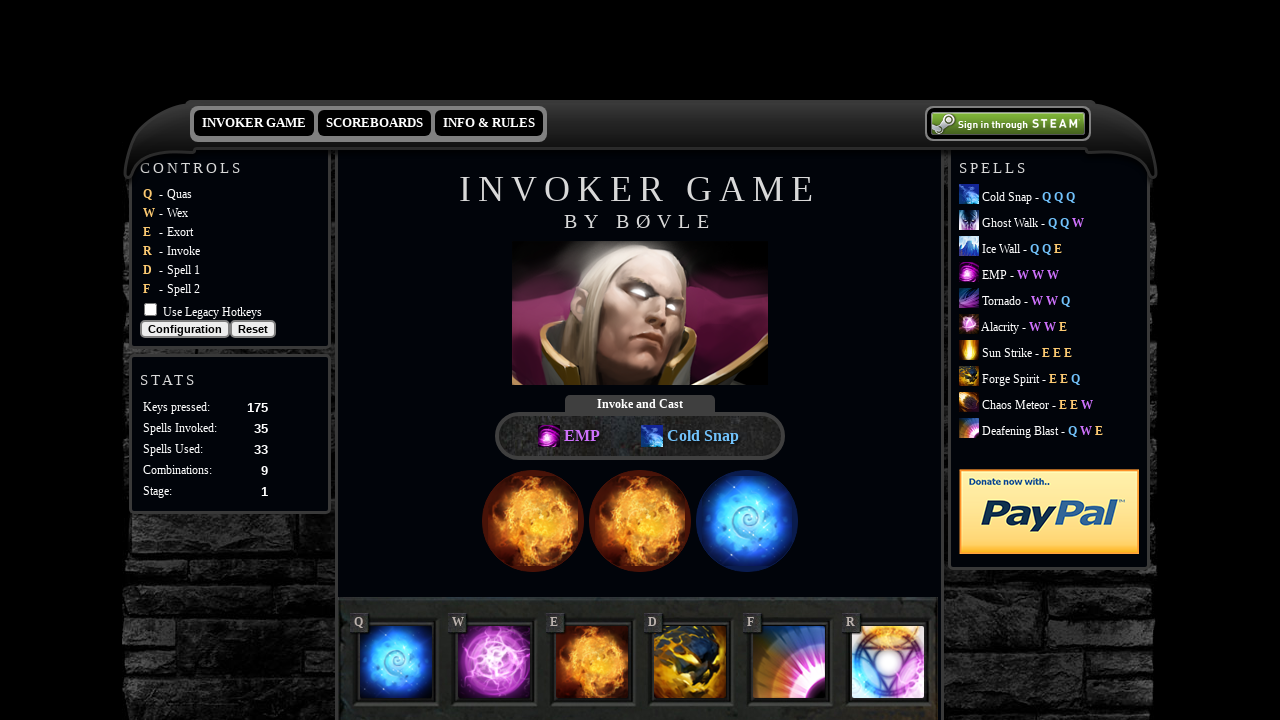

Cast Deafening Blast (attempt 2)
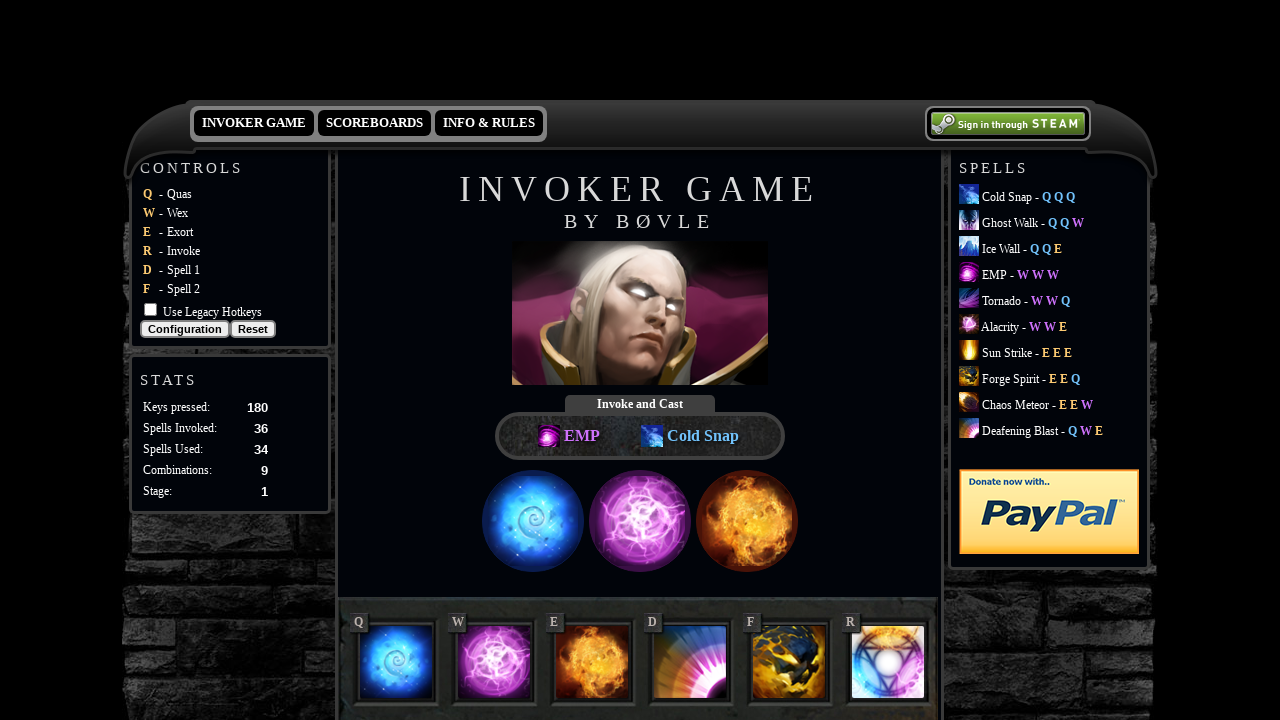

Waited 100ms before next spell cast attempt
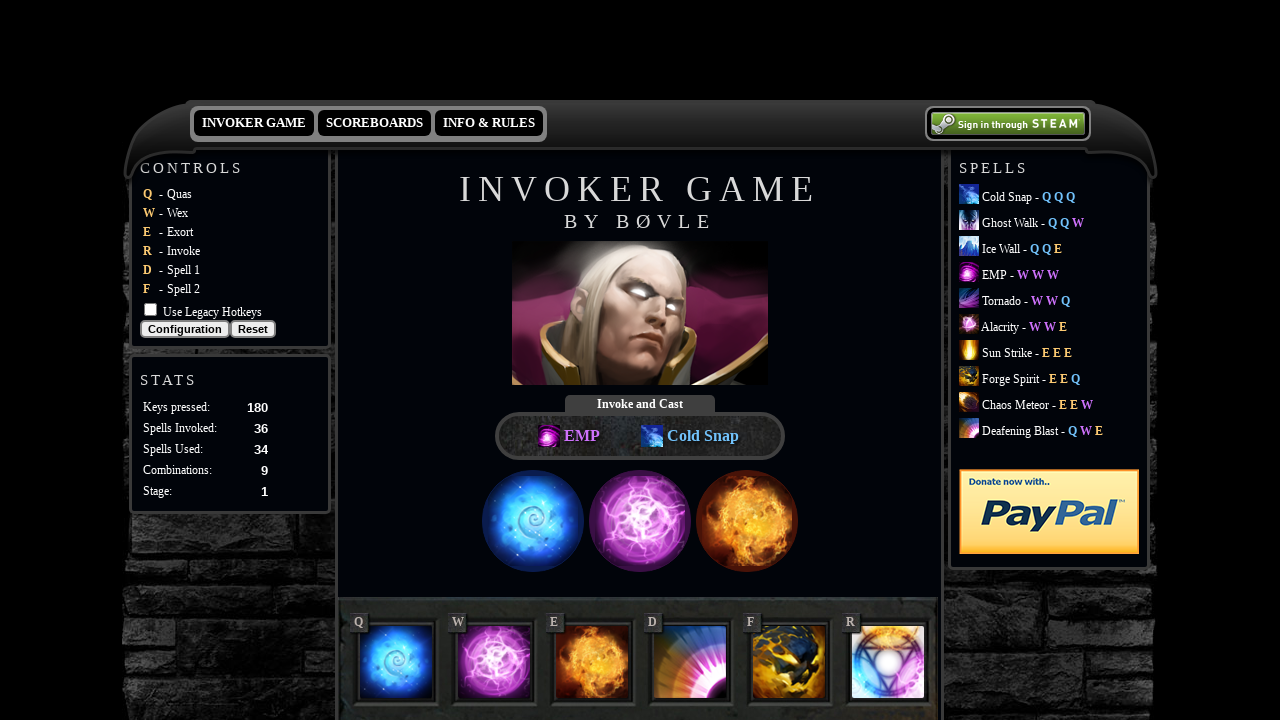

Retrieved spell elements for round 10
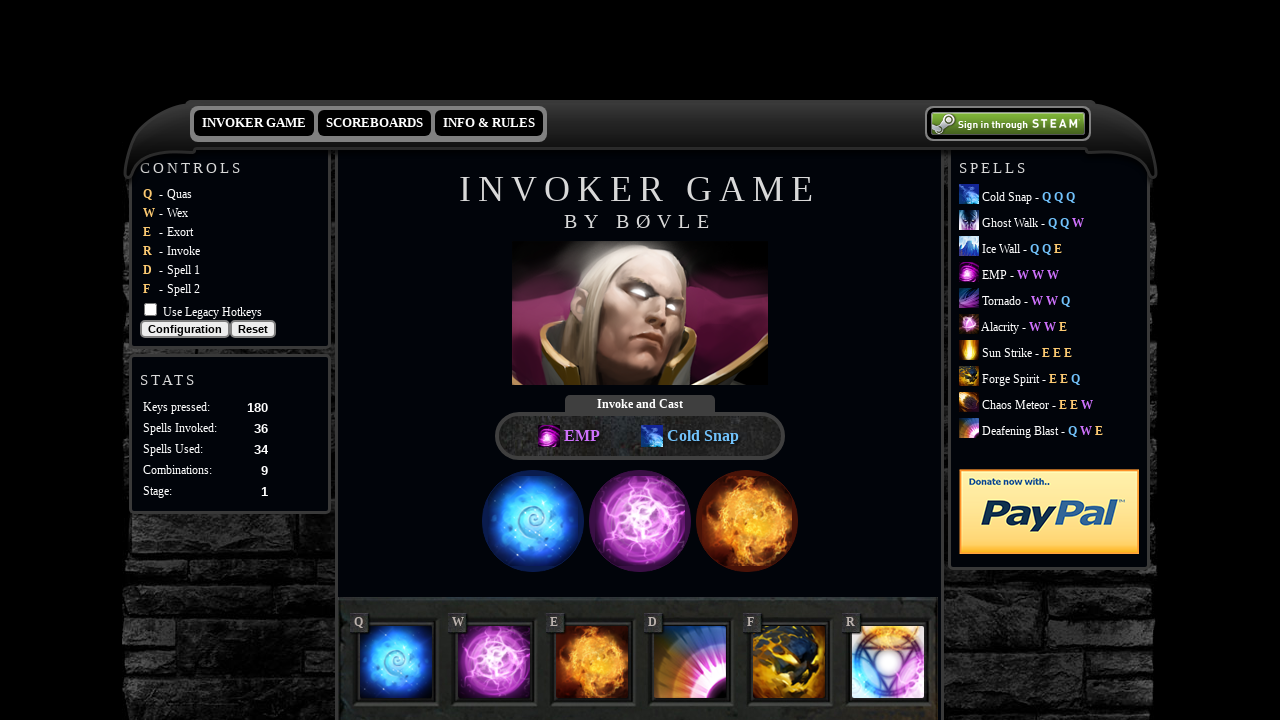

Extracted spell names: EMP, Cold Snap
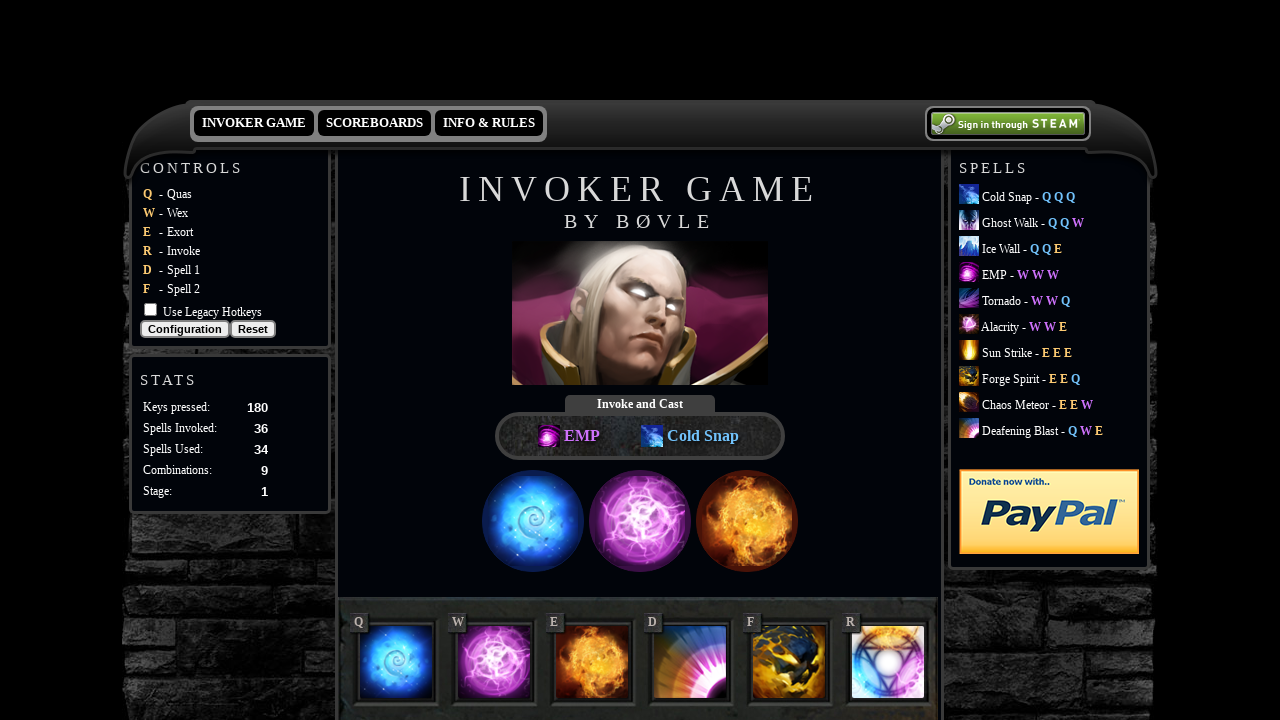

Cast Cold Snap (attempt 1)
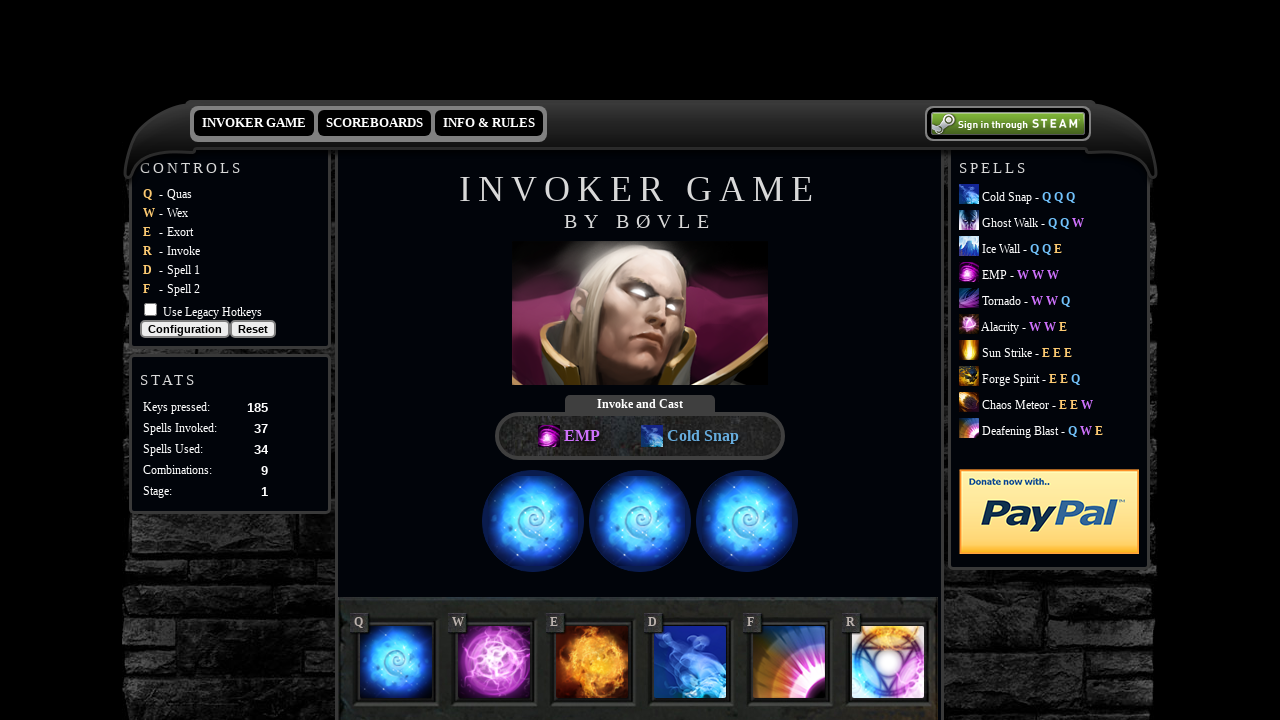

Cast EMP (attempt 1)
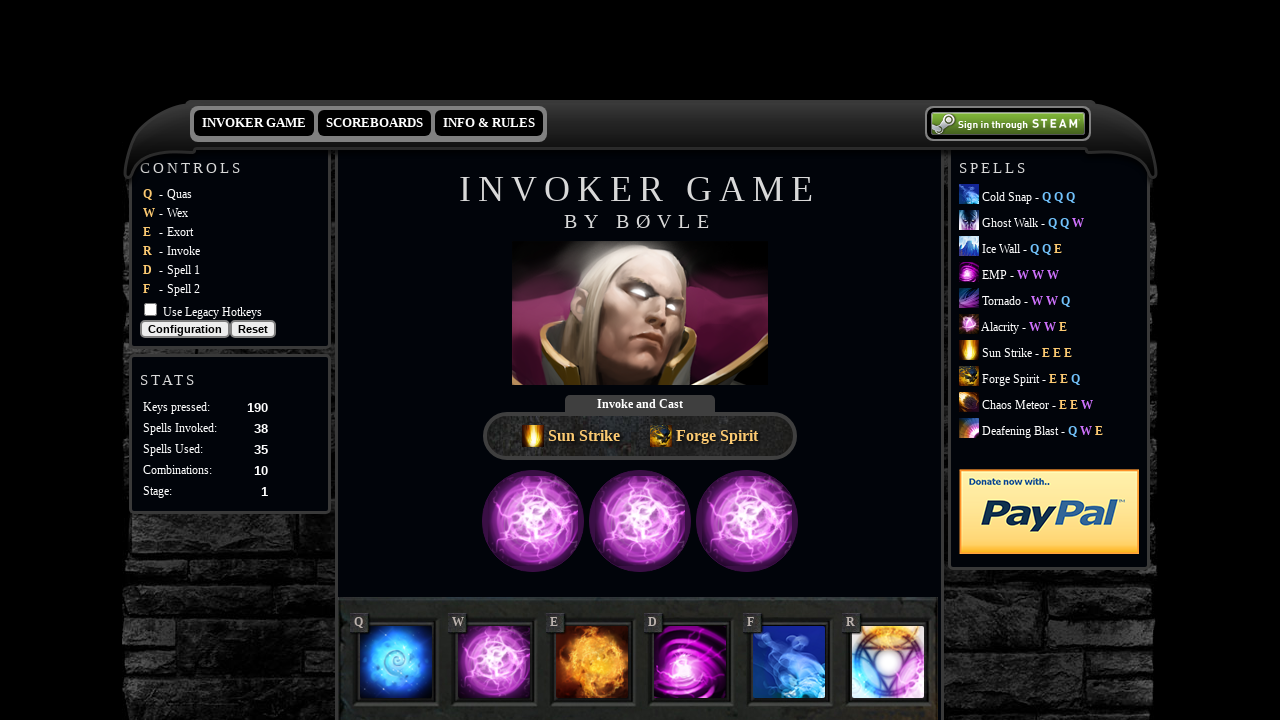

Waited 100ms before next spell cast attempt
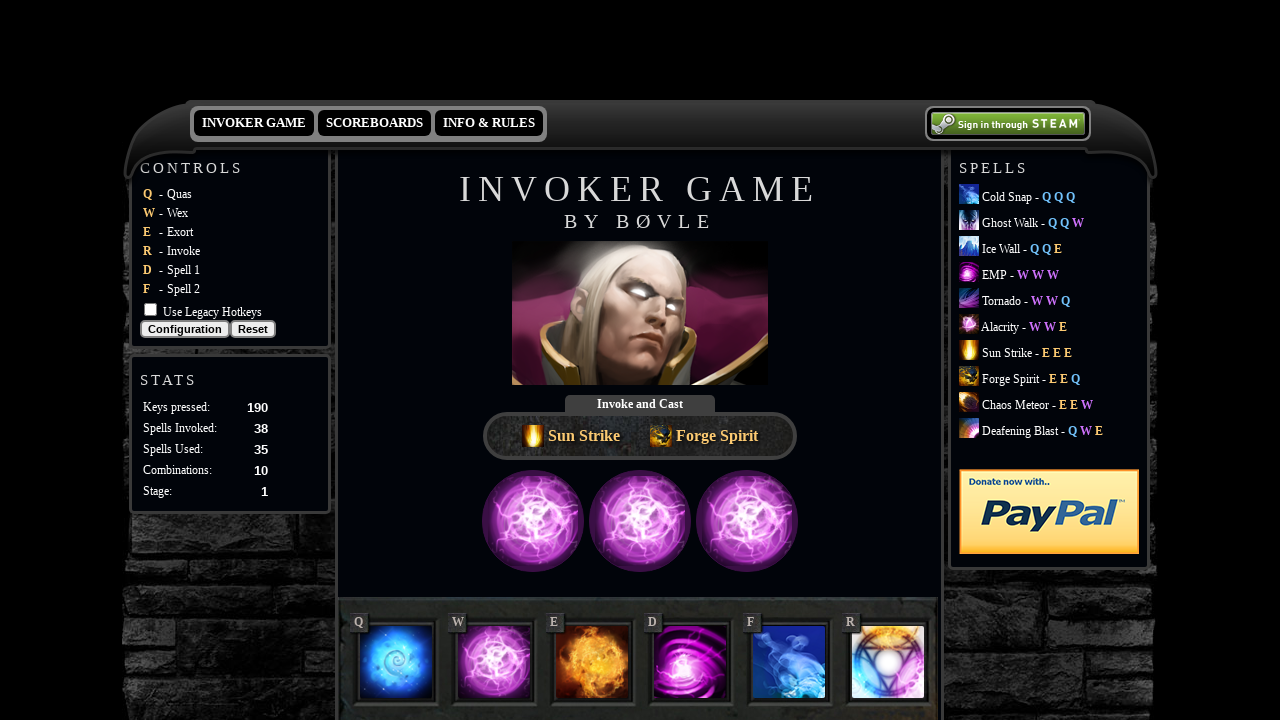

Cast Cold Snap (attempt 2)
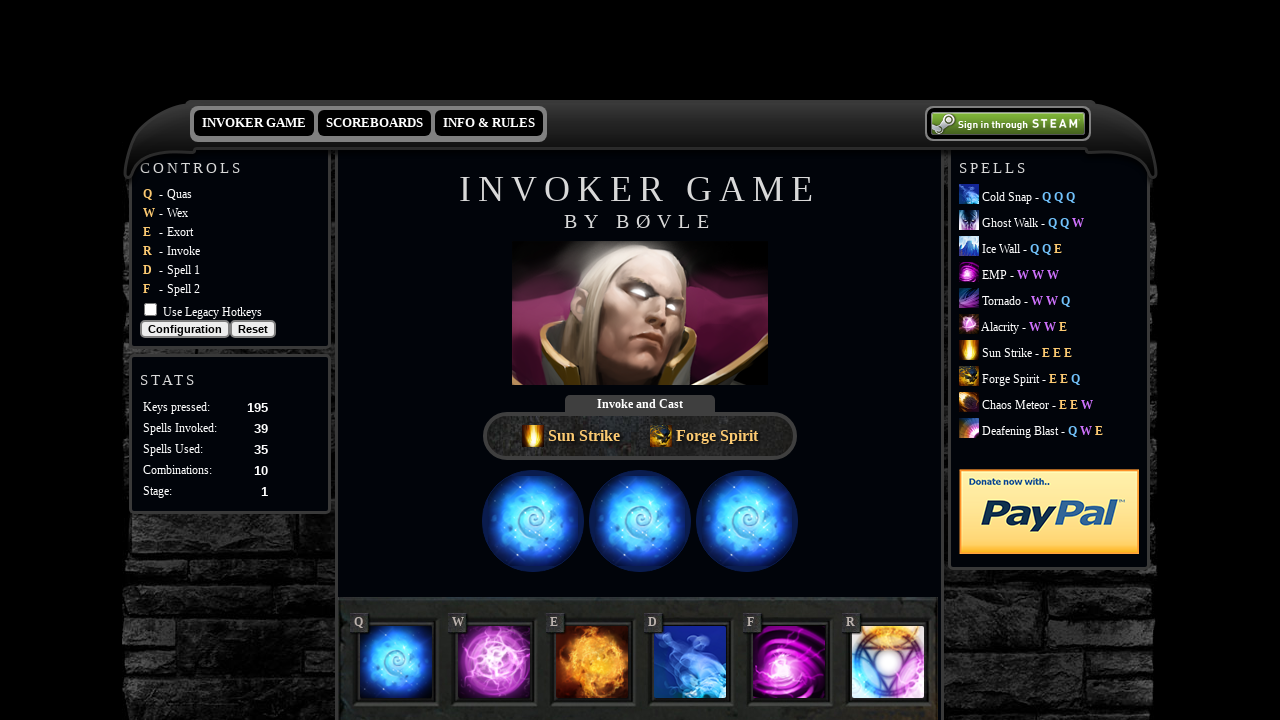

Cast EMP (attempt 2)
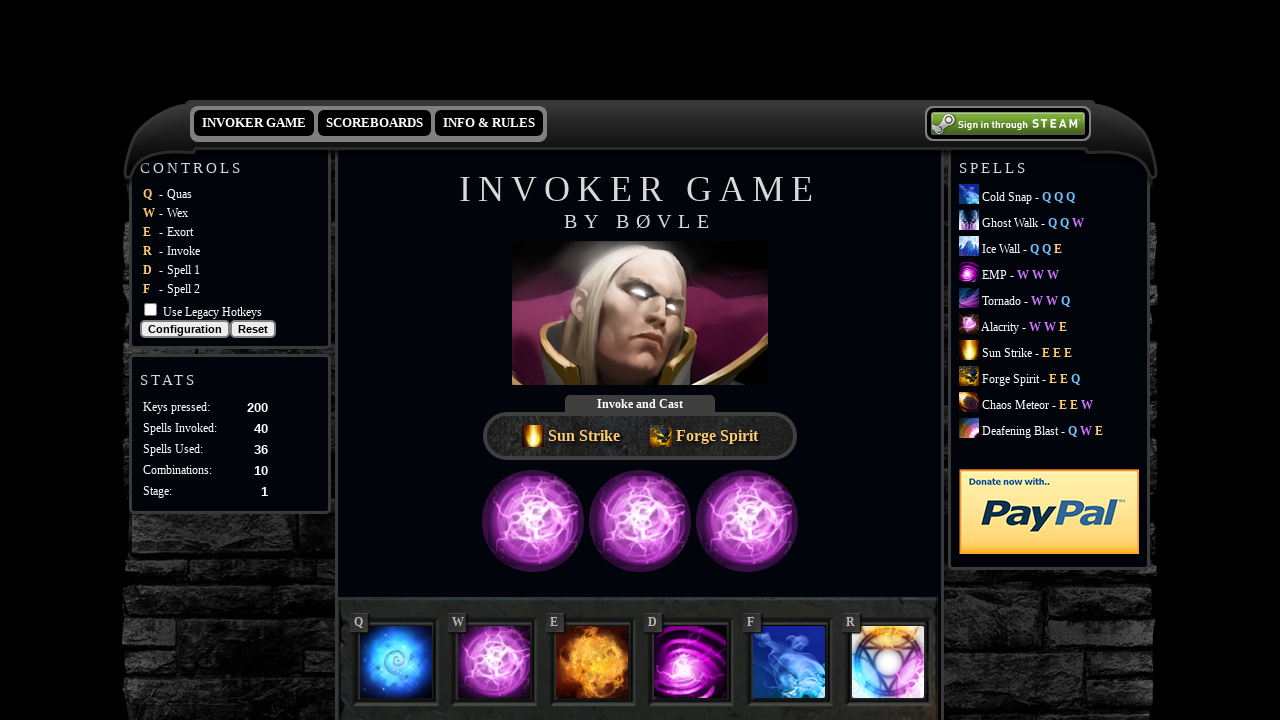

Waited 100ms before next spell cast attempt
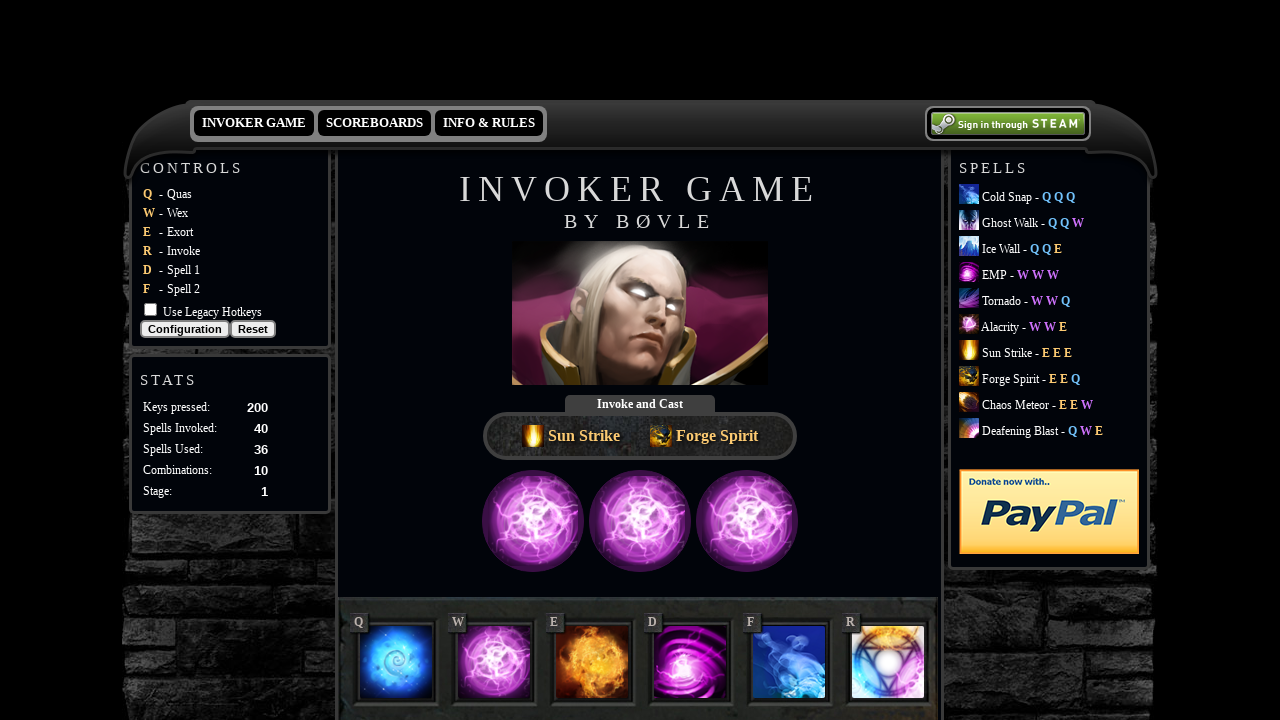

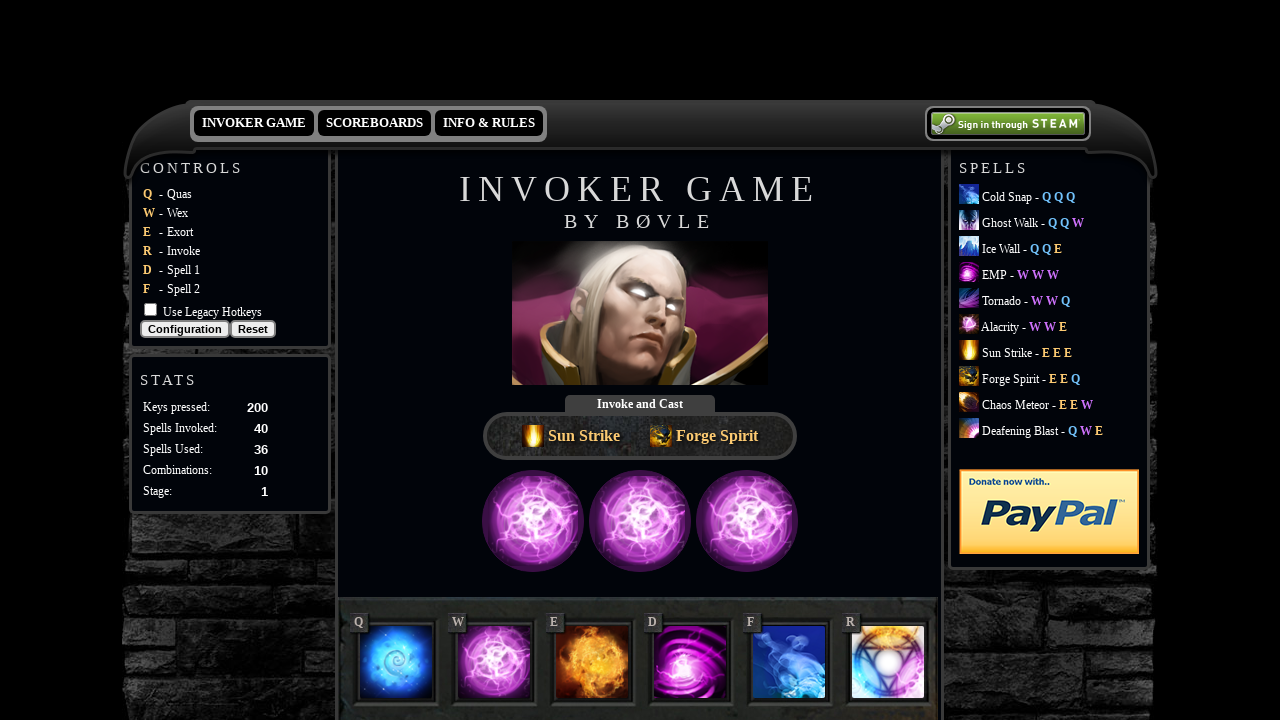